Tests a large form submission by filling all input fields with text and clicking the submit button

Starting URL: http://suninjuly.github.io/huge_form.html

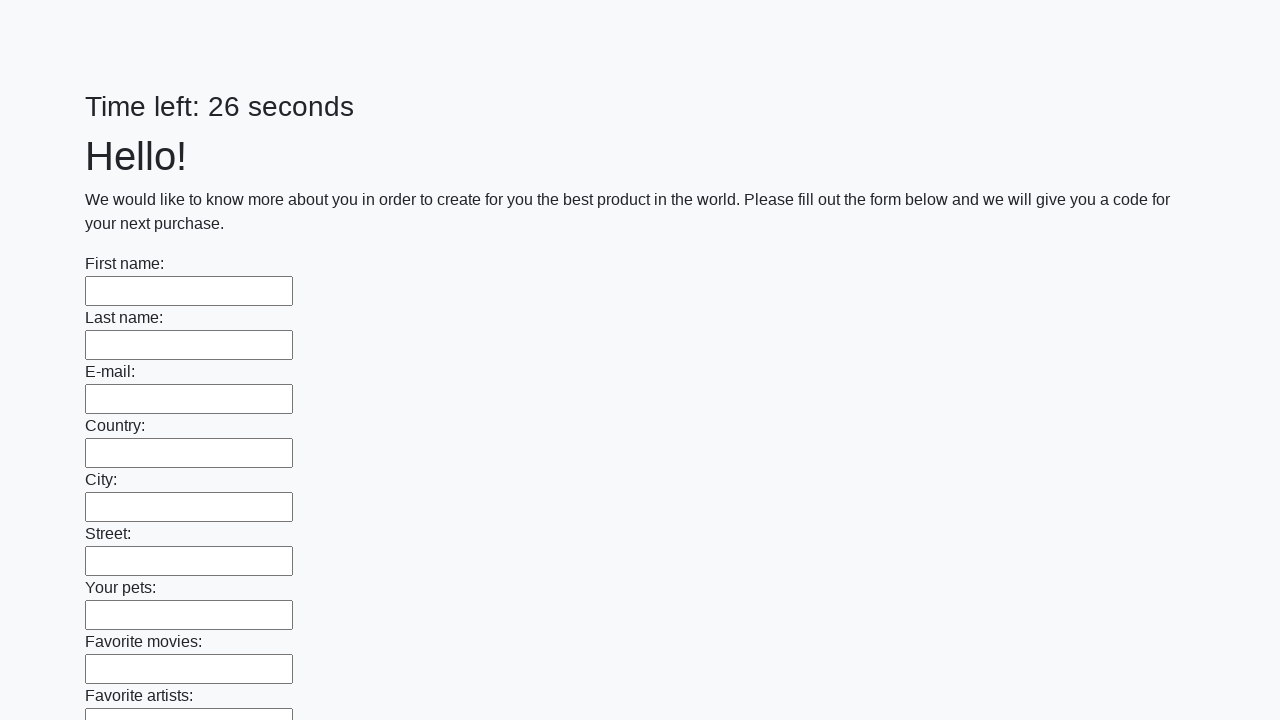

Located all input elements on the huge form
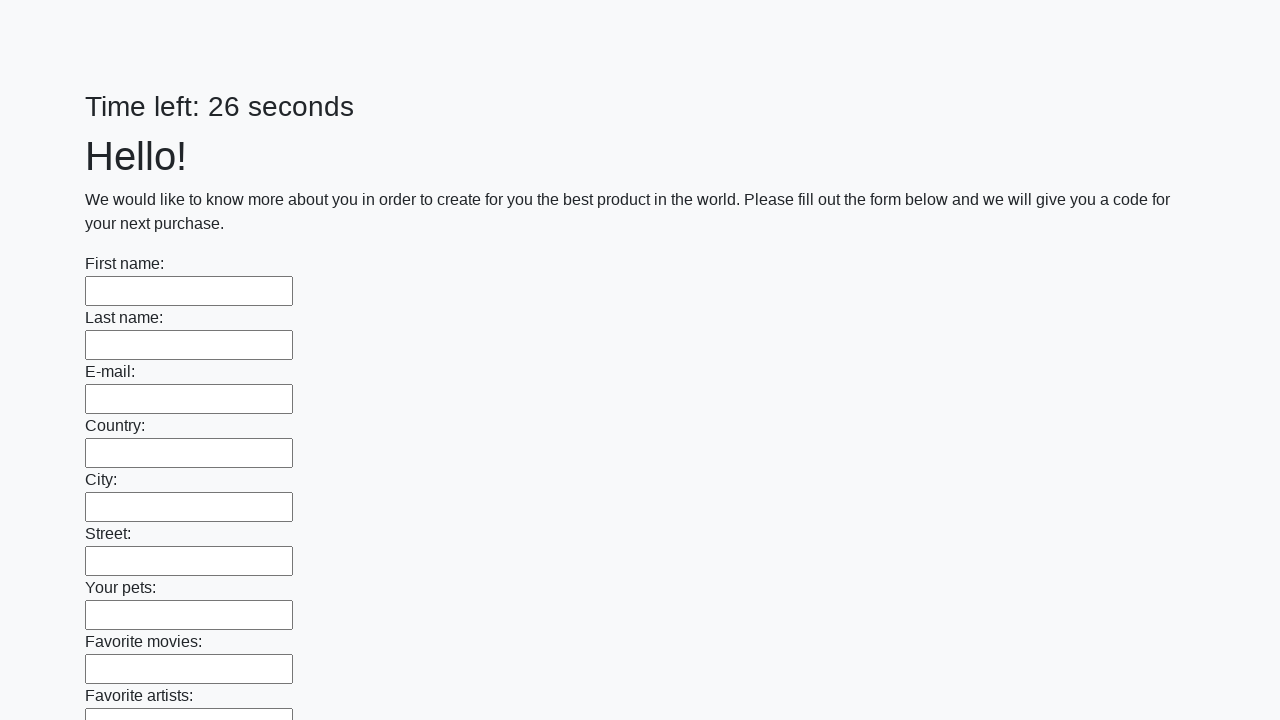

Filled input field with 'My answer' on input >> nth=0
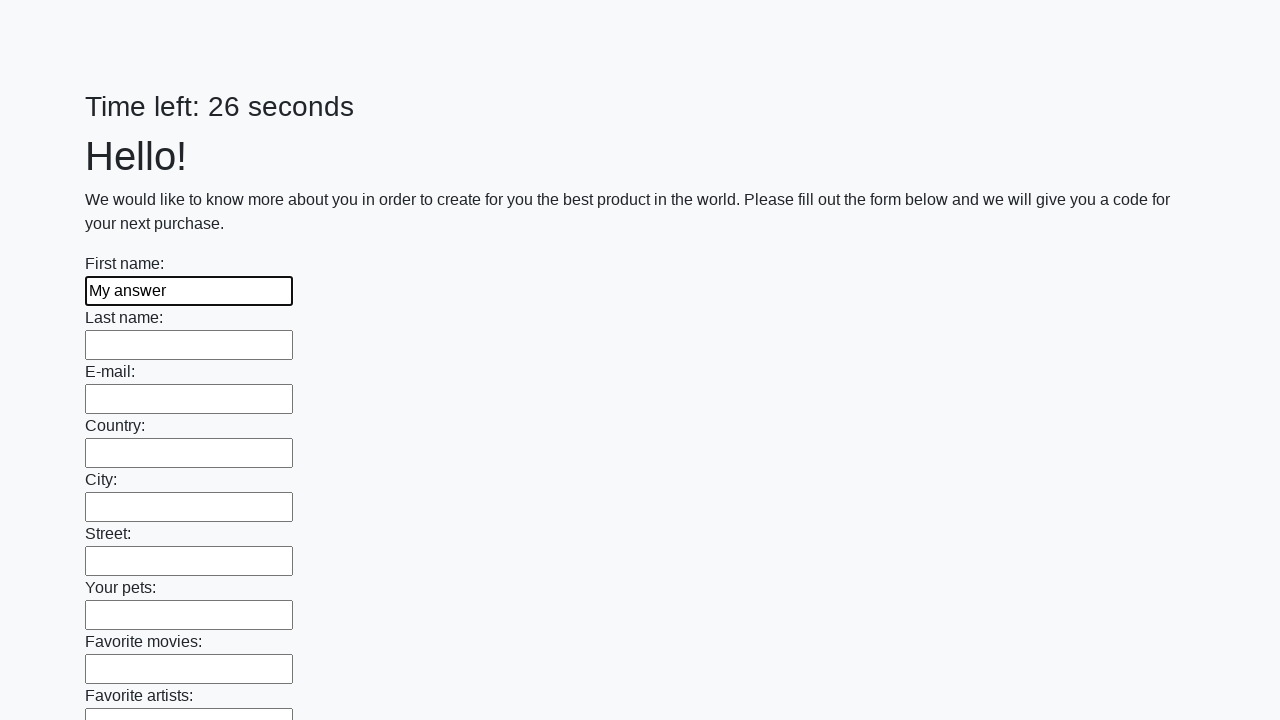

Filled input field with 'My answer' on input >> nth=1
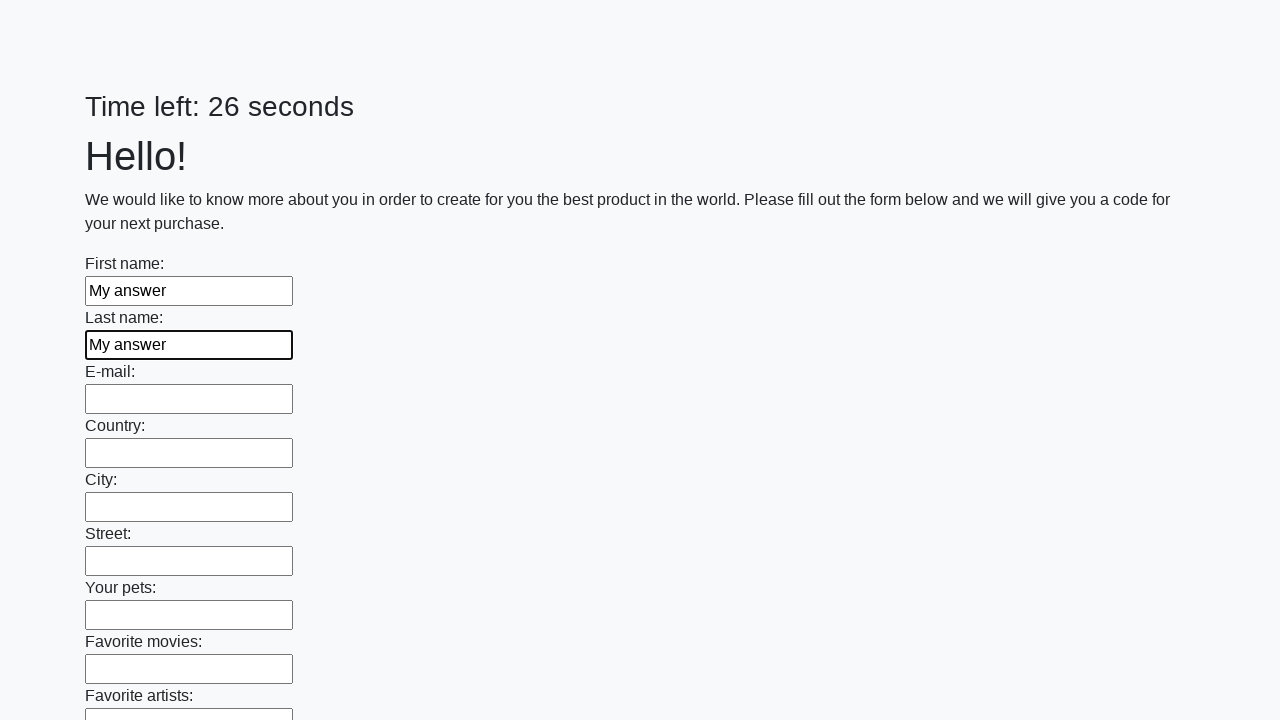

Filled input field with 'My answer' on input >> nth=2
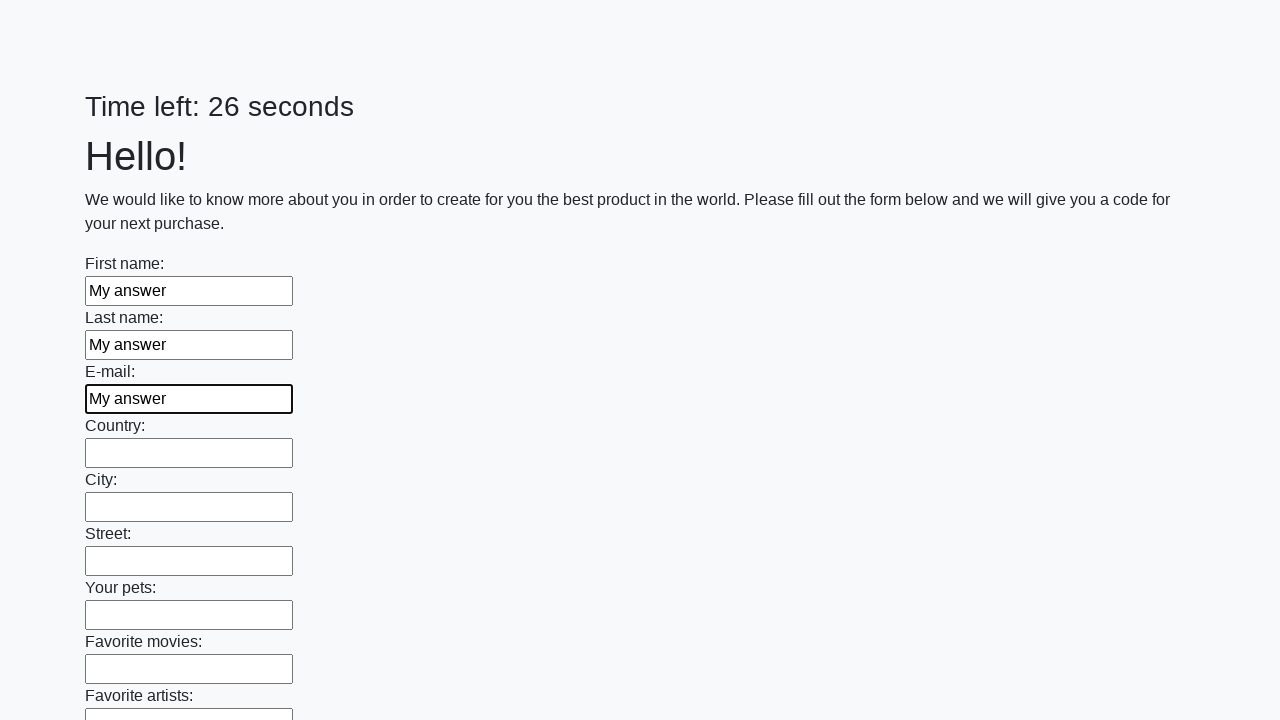

Filled input field with 'My answer' on input >> nth=3
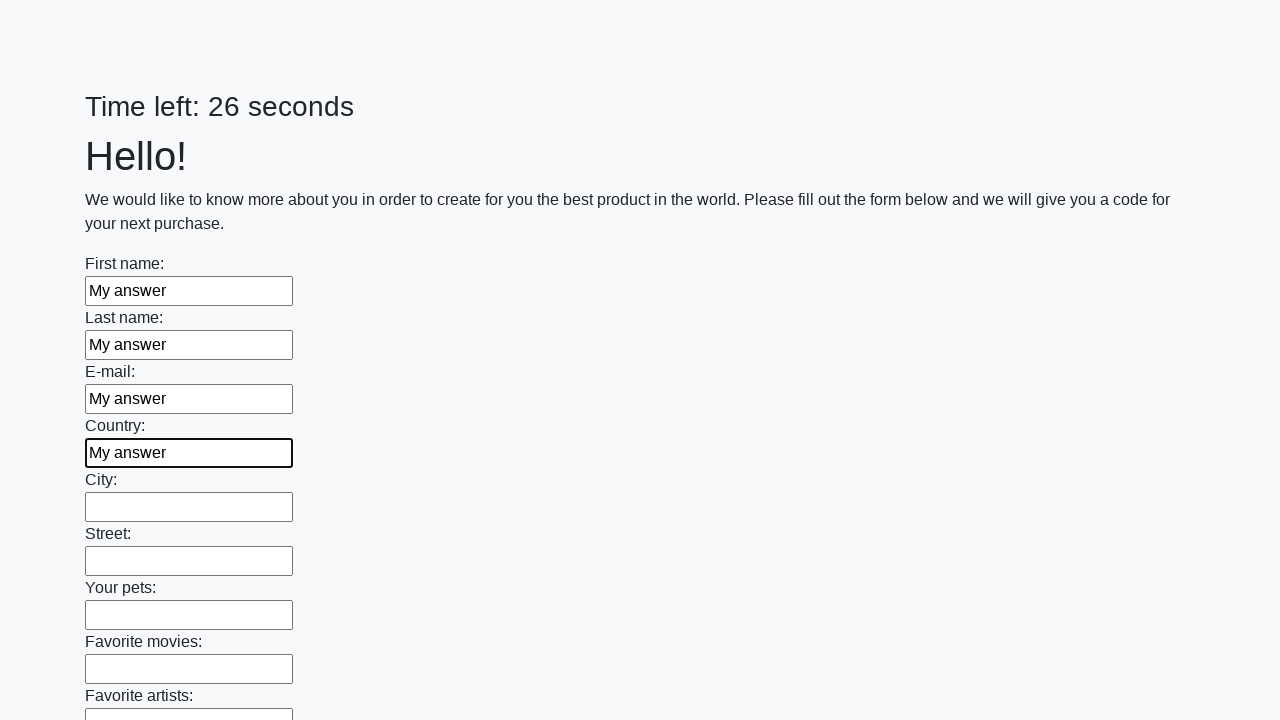

Filled input field with 'My answer' on input >> nth=4
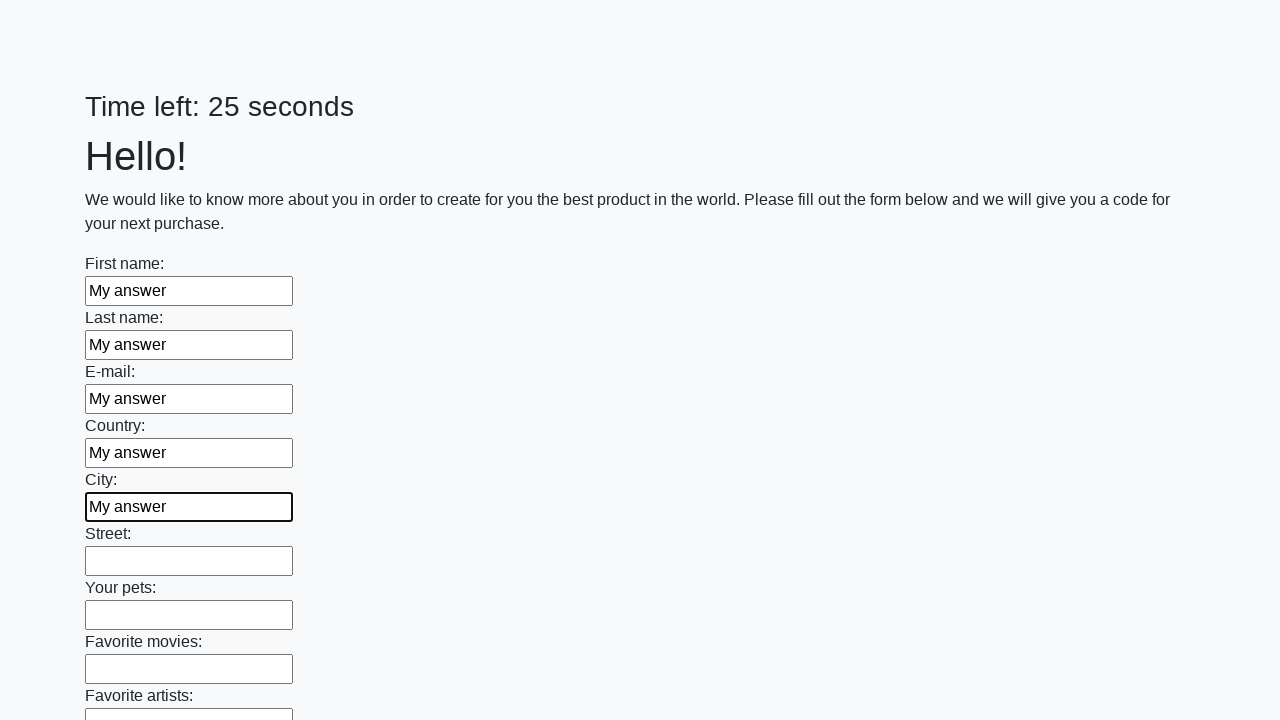

Filled input field with 'My answer' on input >> nth=5
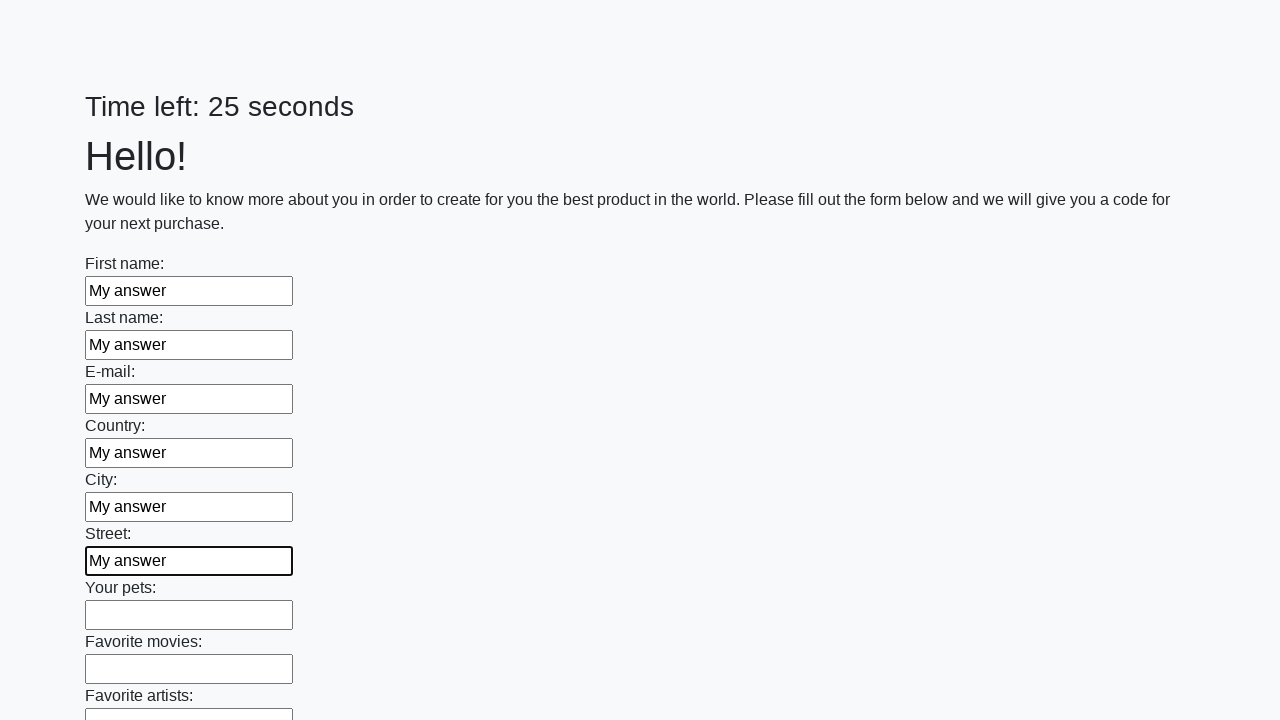

Filled input field with 'My answer' on input >> nth=6
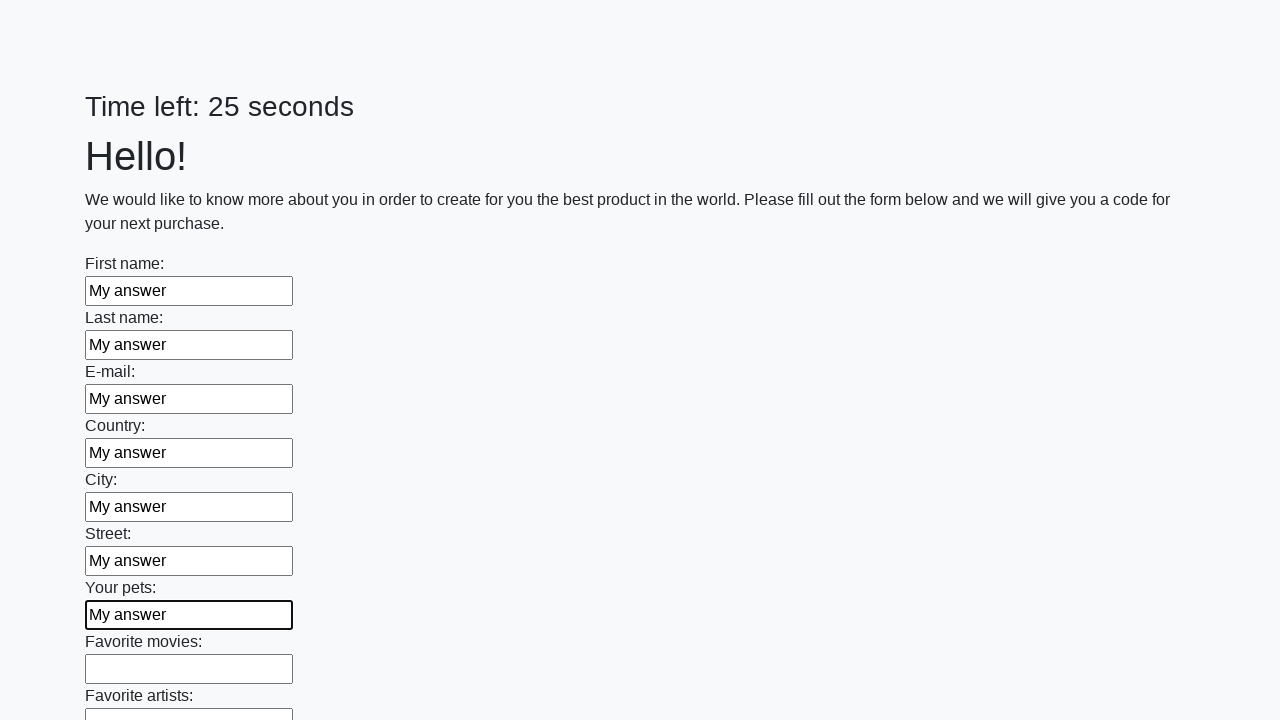

Filled input field with 'My answer' on input >> nth=7
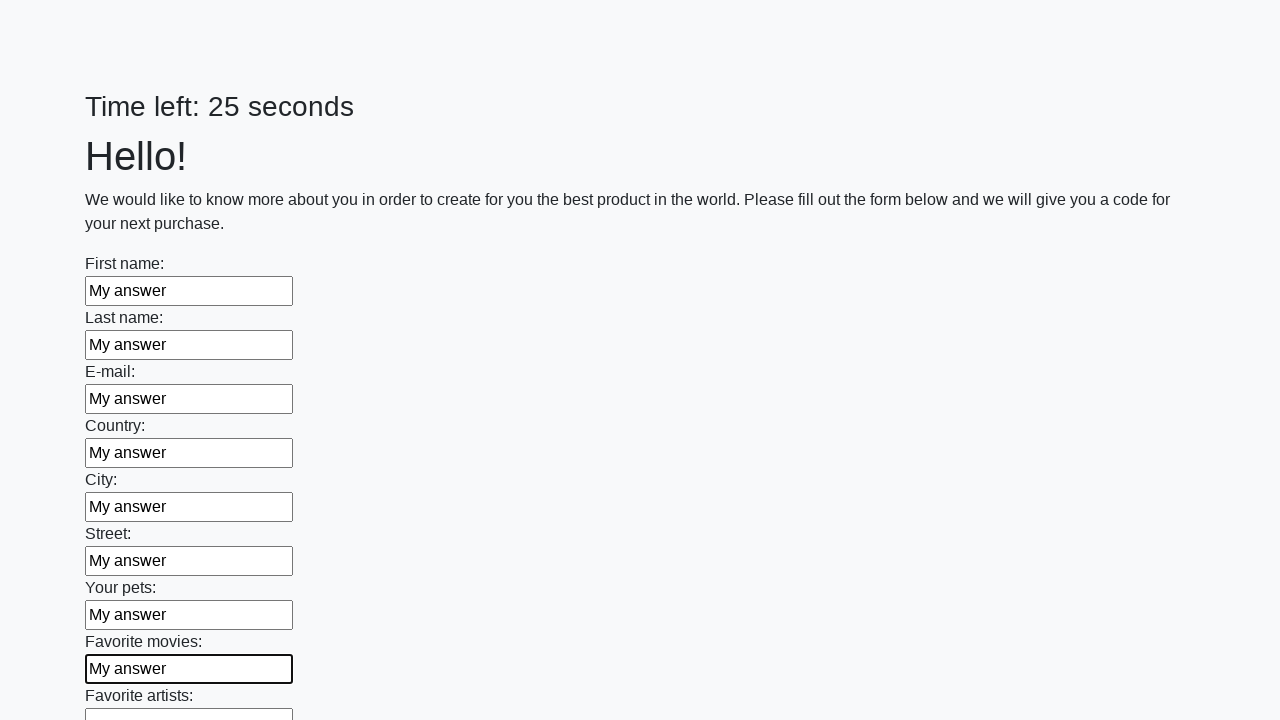

Filled input field with 'My answer' on input >> nth=8
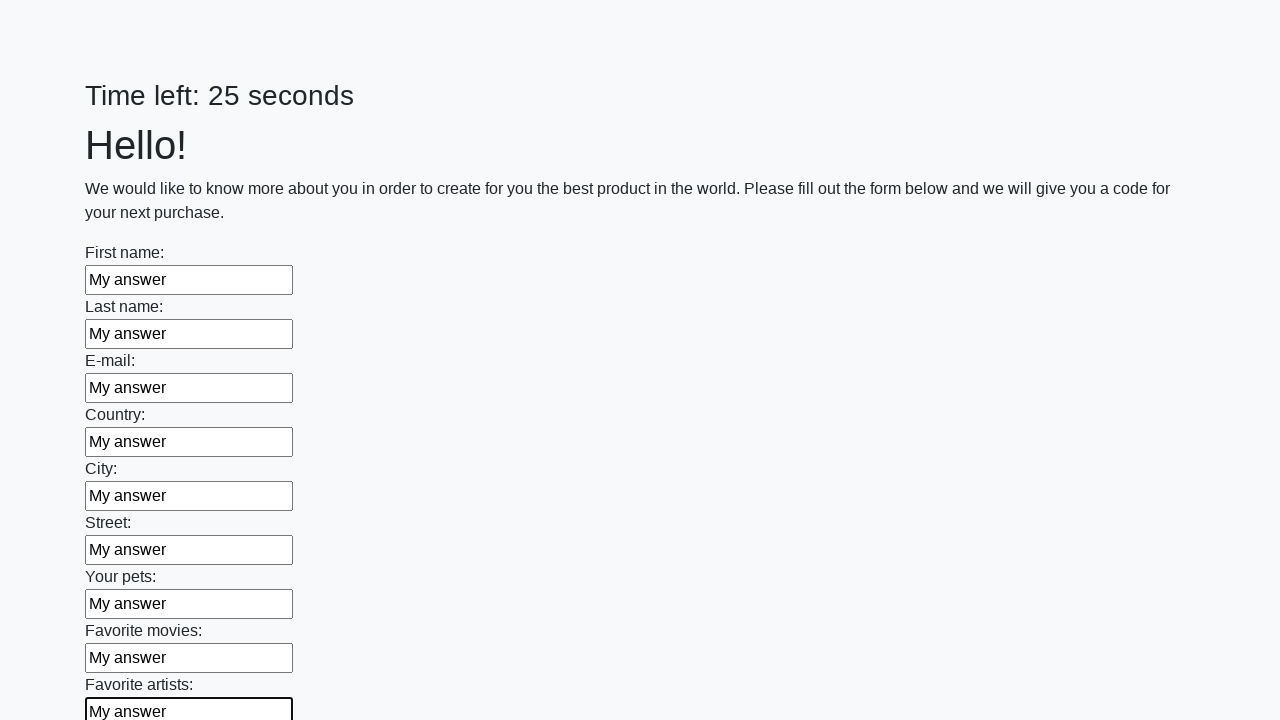

Filled input field with 'My answer' on input >> nth=9
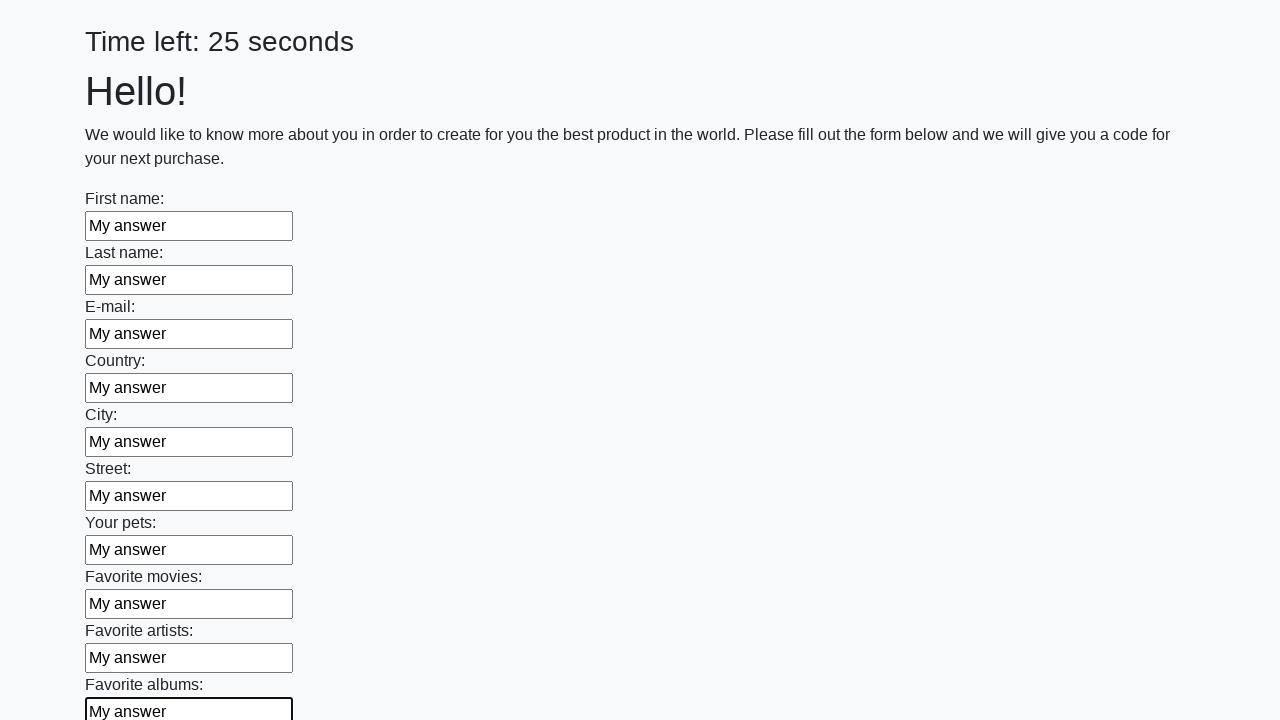

Filled input field with 'My answer' on input >> nth=10
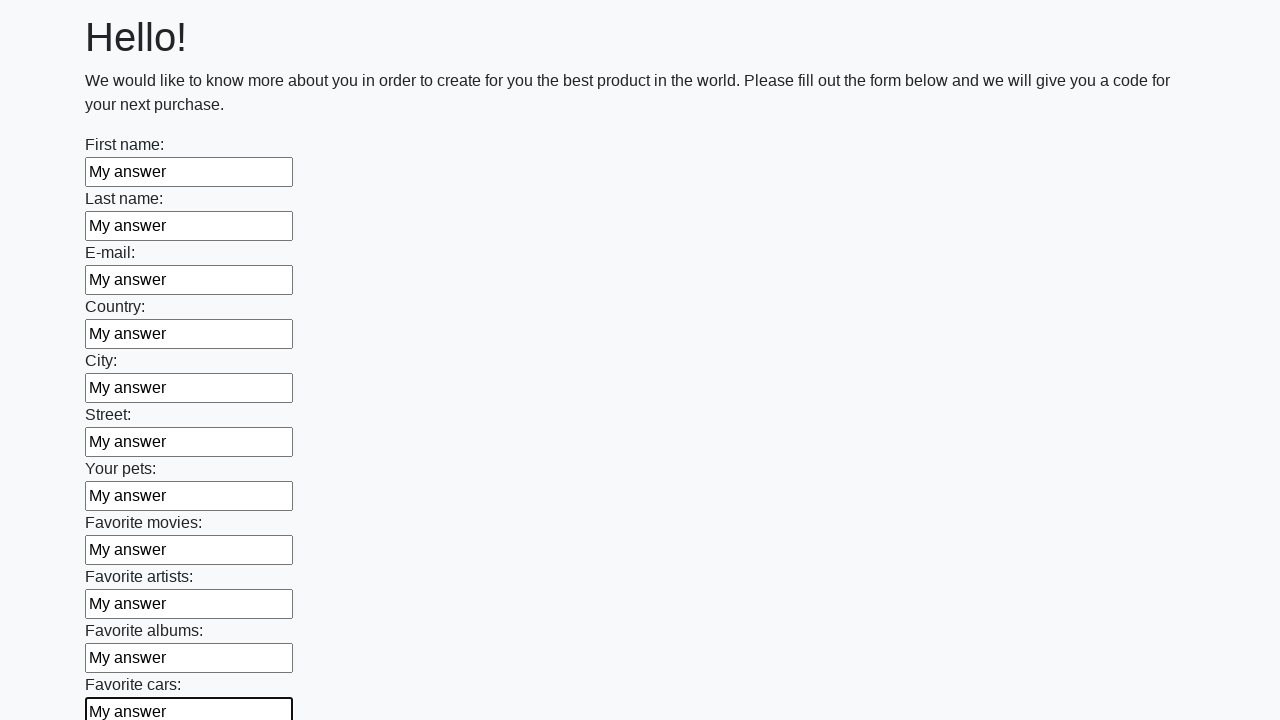

Filled input field with 'My answer' on input >> nth=11
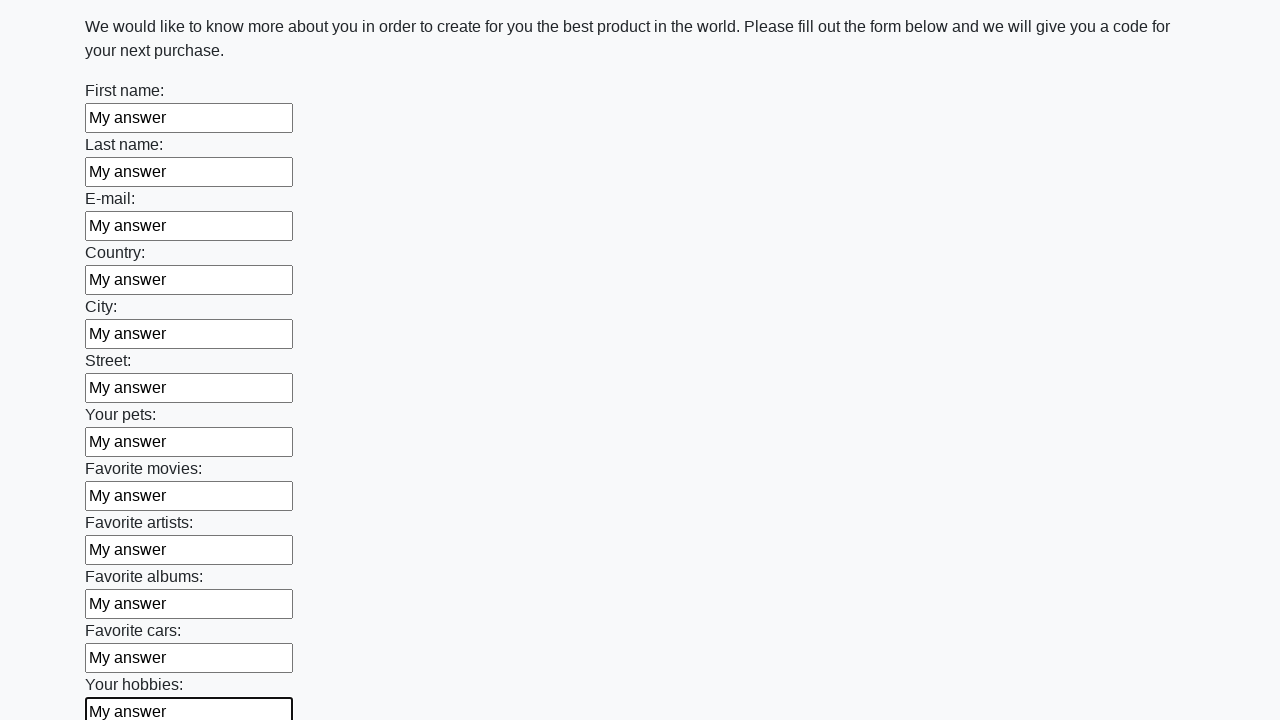

Filled input field with 'My answer' on input >> nth=12
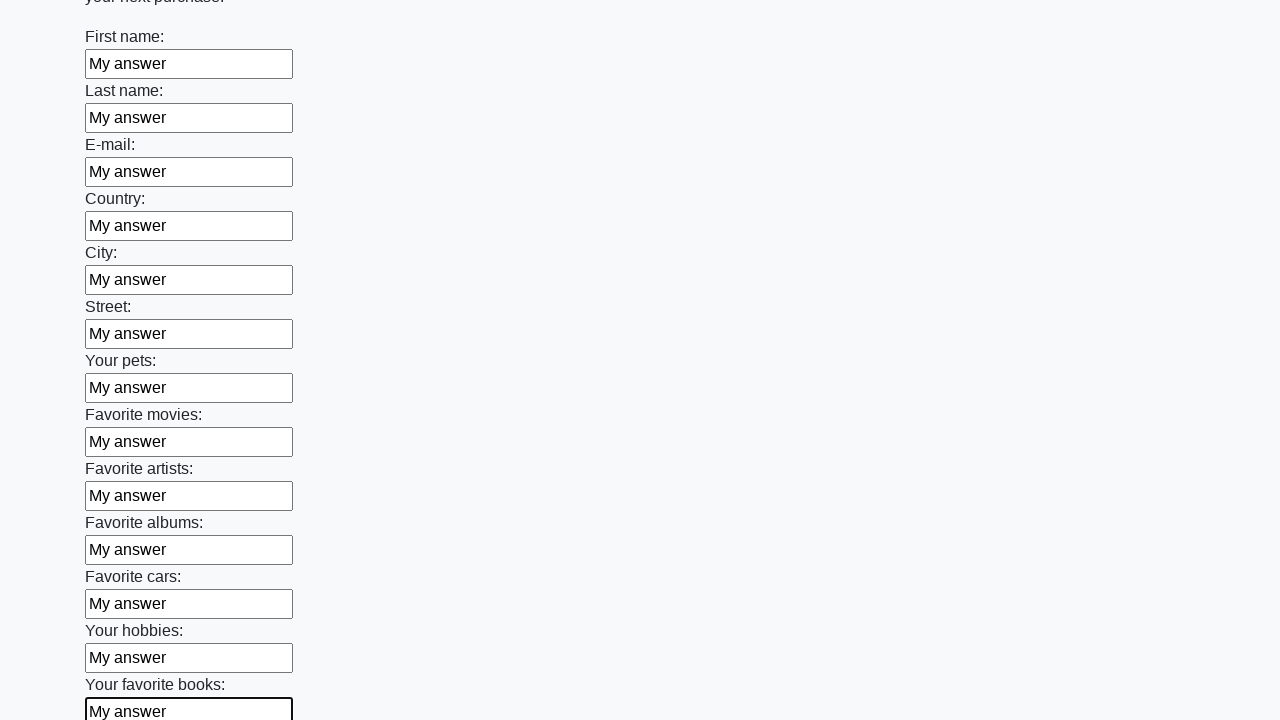

Filled input field with 'My answer' on input >> nth=13
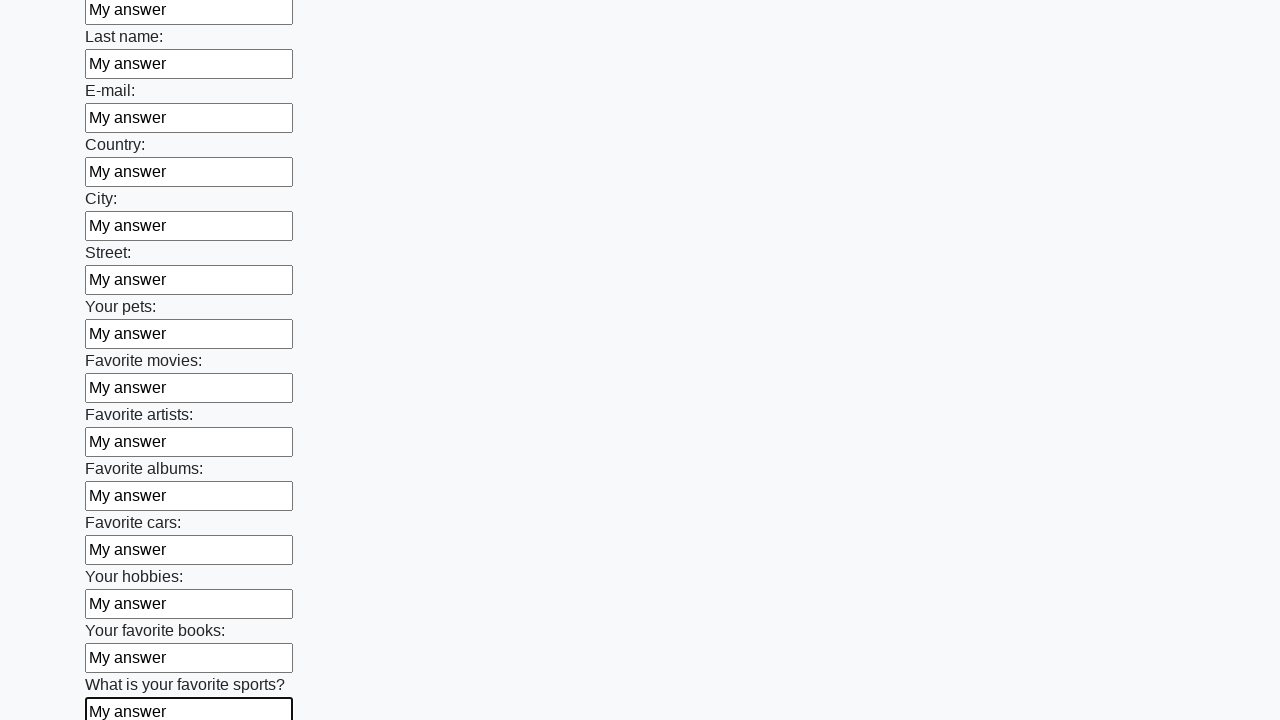

Filled input field with 'My answer' on input >> nth=14
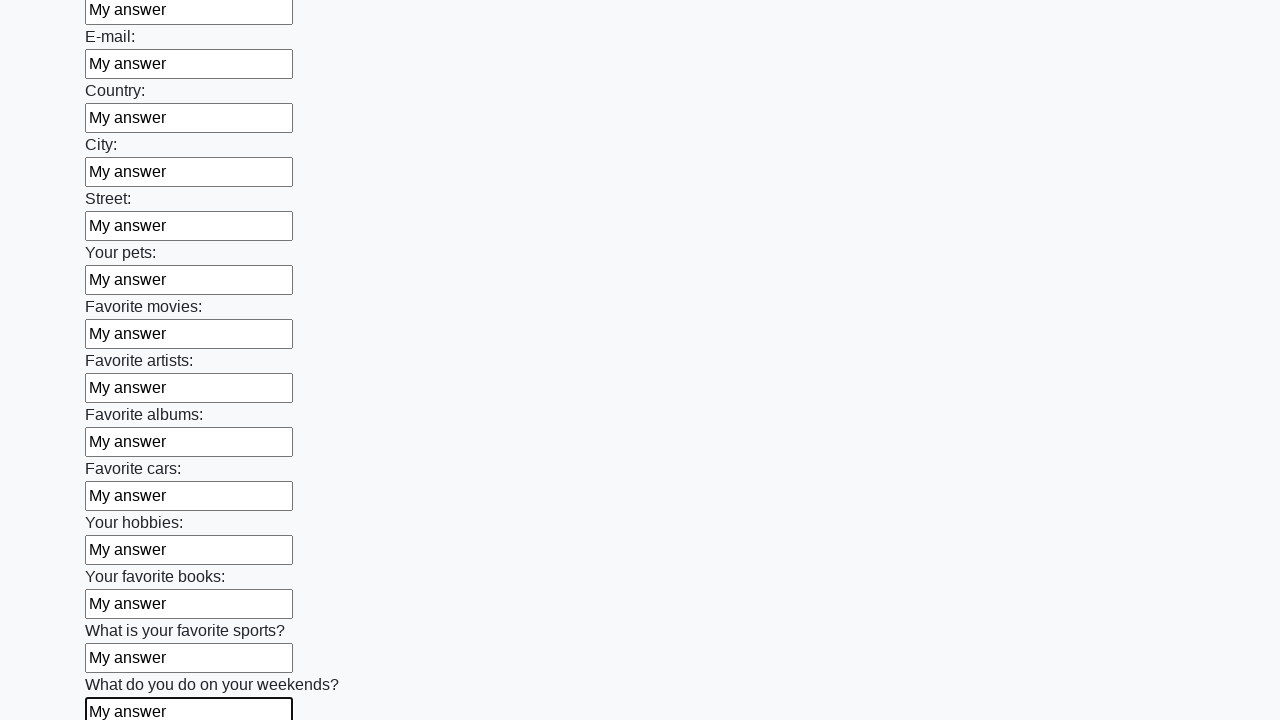

Filled input field with 'My answer' on input >> nth=15
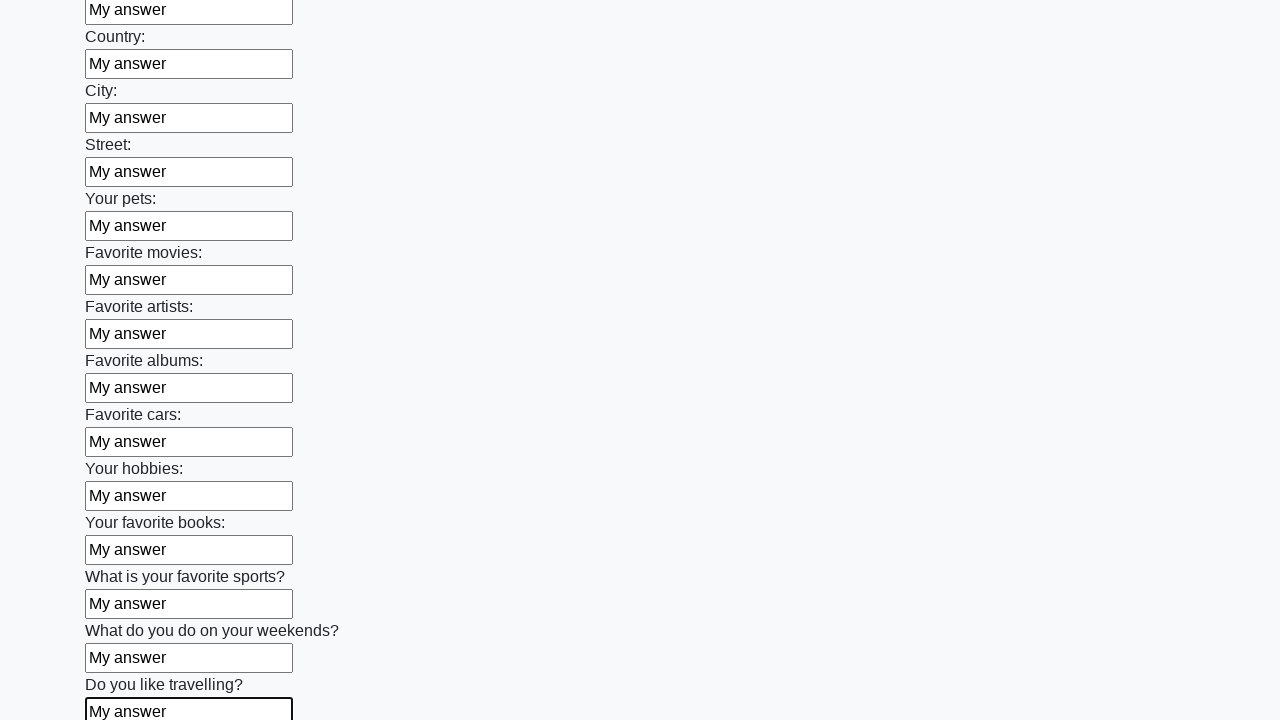

Filled input field with 'My answer' on input >> nth=16
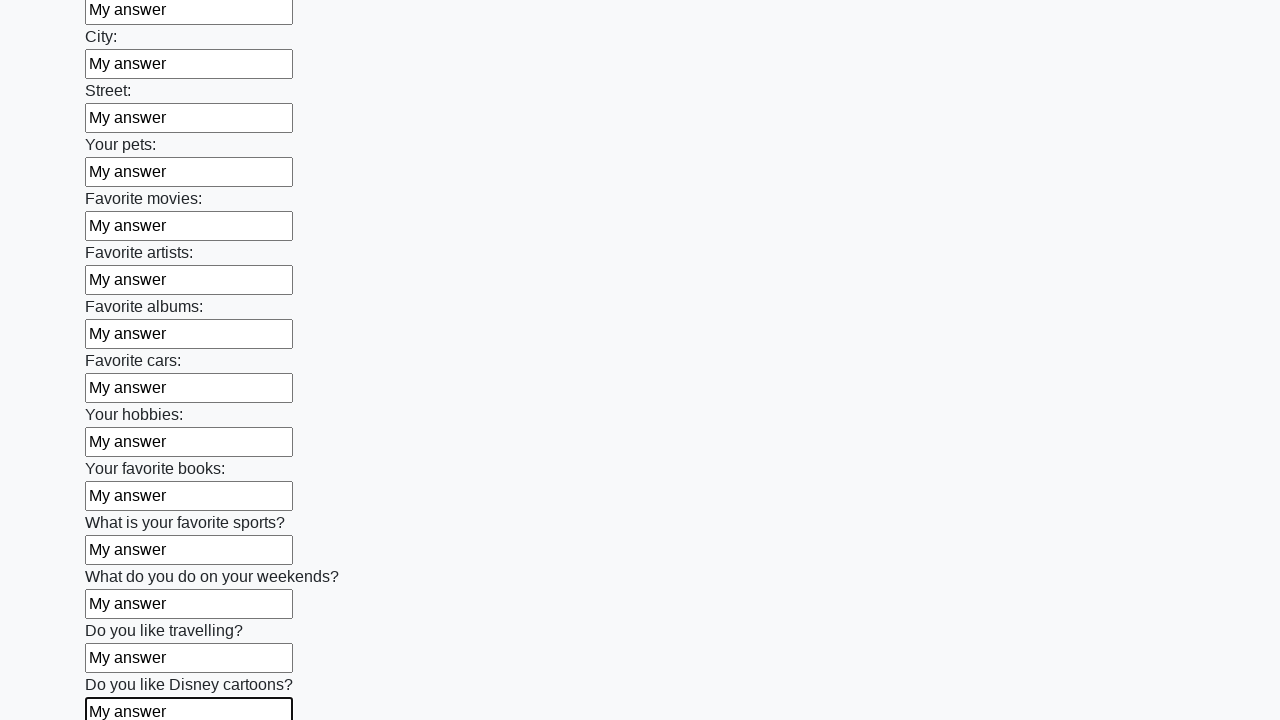

Filled input field with 'My answer' on input >> nth=17
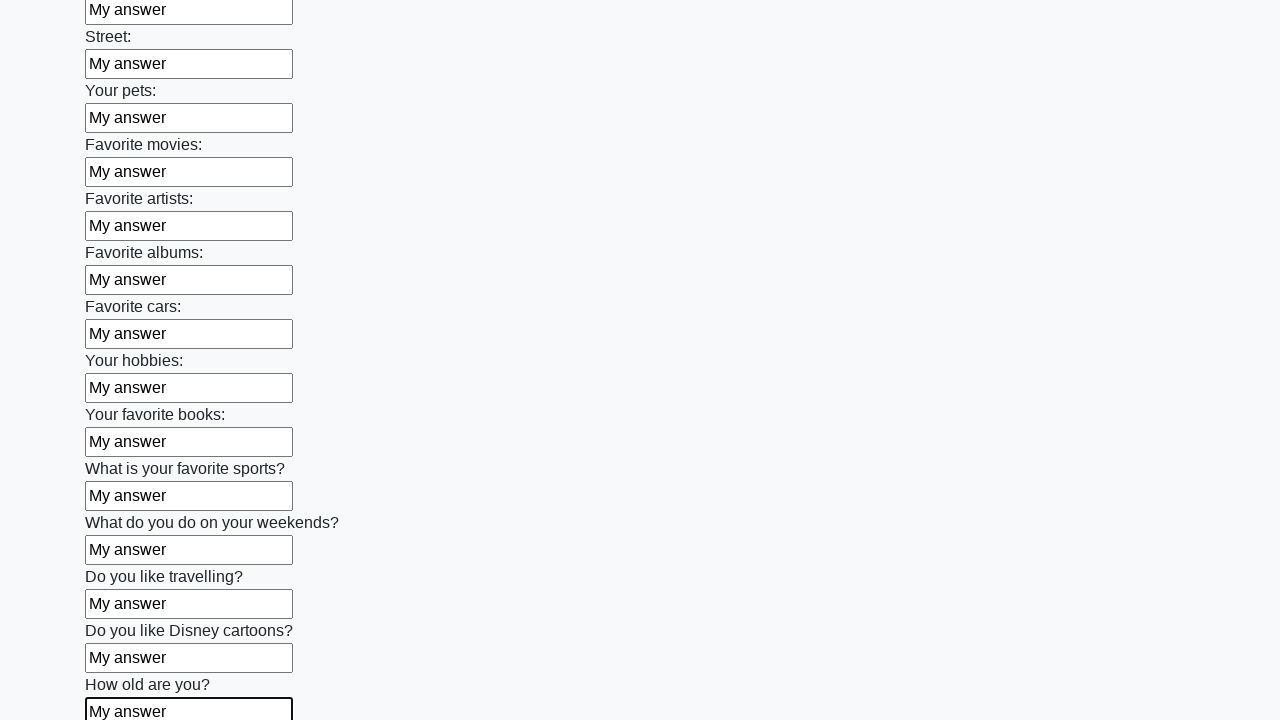

Filled input field with 'My answer' on input >> nth=18
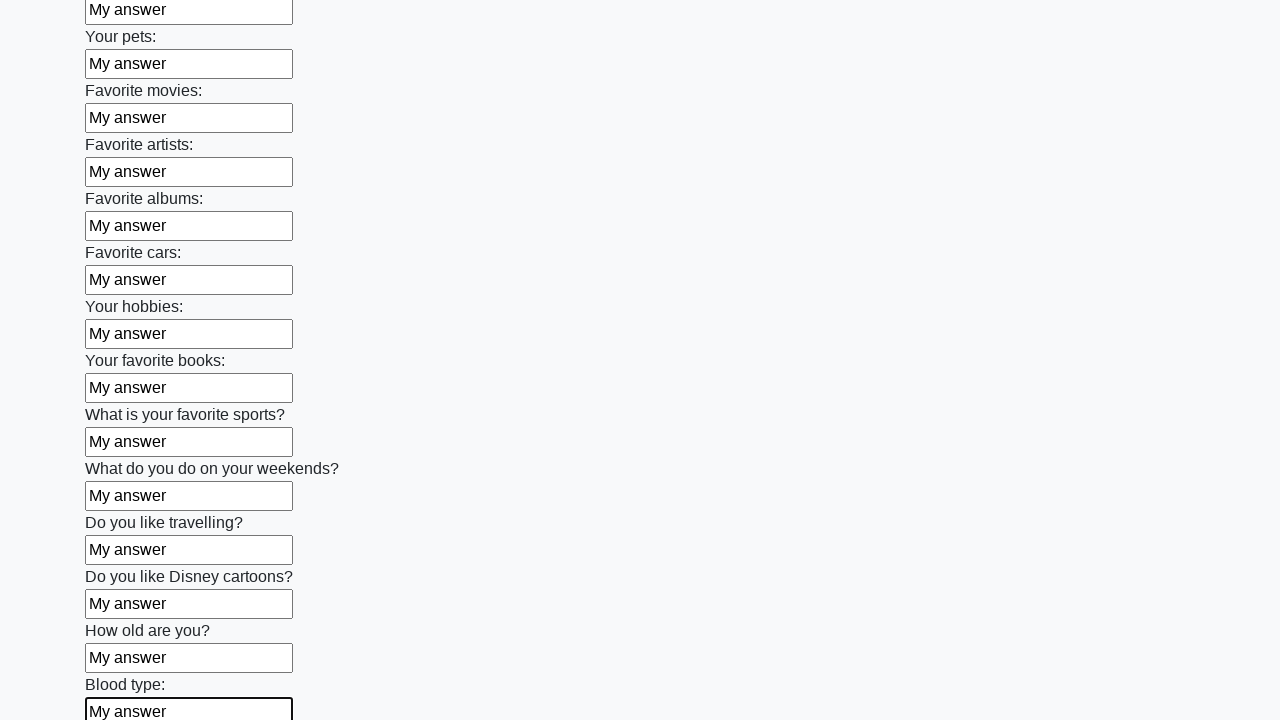

Filled input field with 'My answer' on input >> nth=19
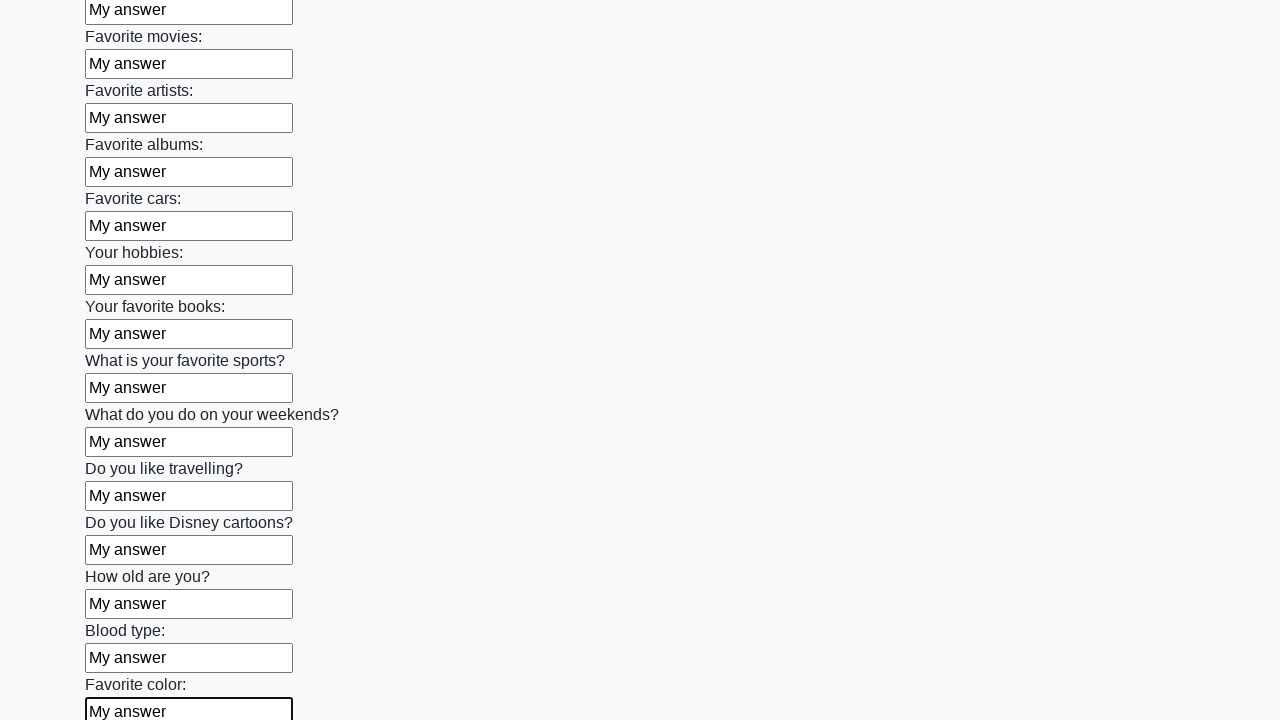

Filled input field with 'My answer' on input >> nth=20
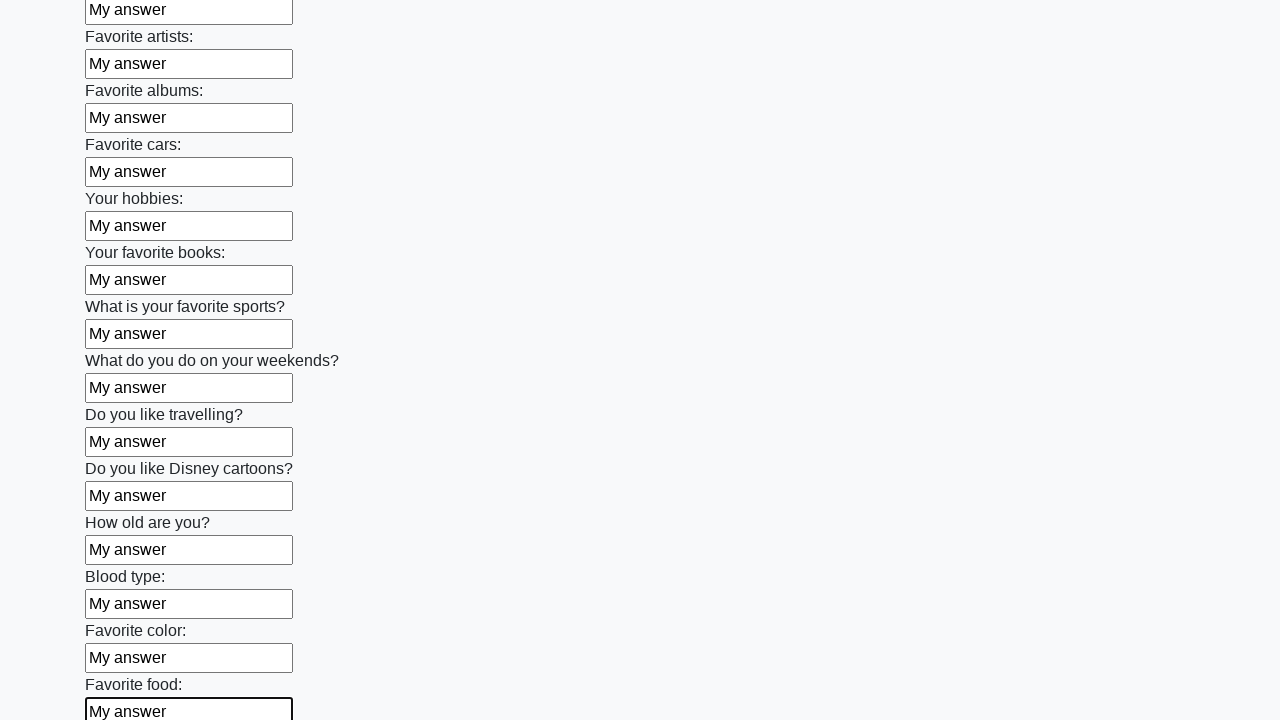

Filled input field with 'My answer' on input >> nth=21
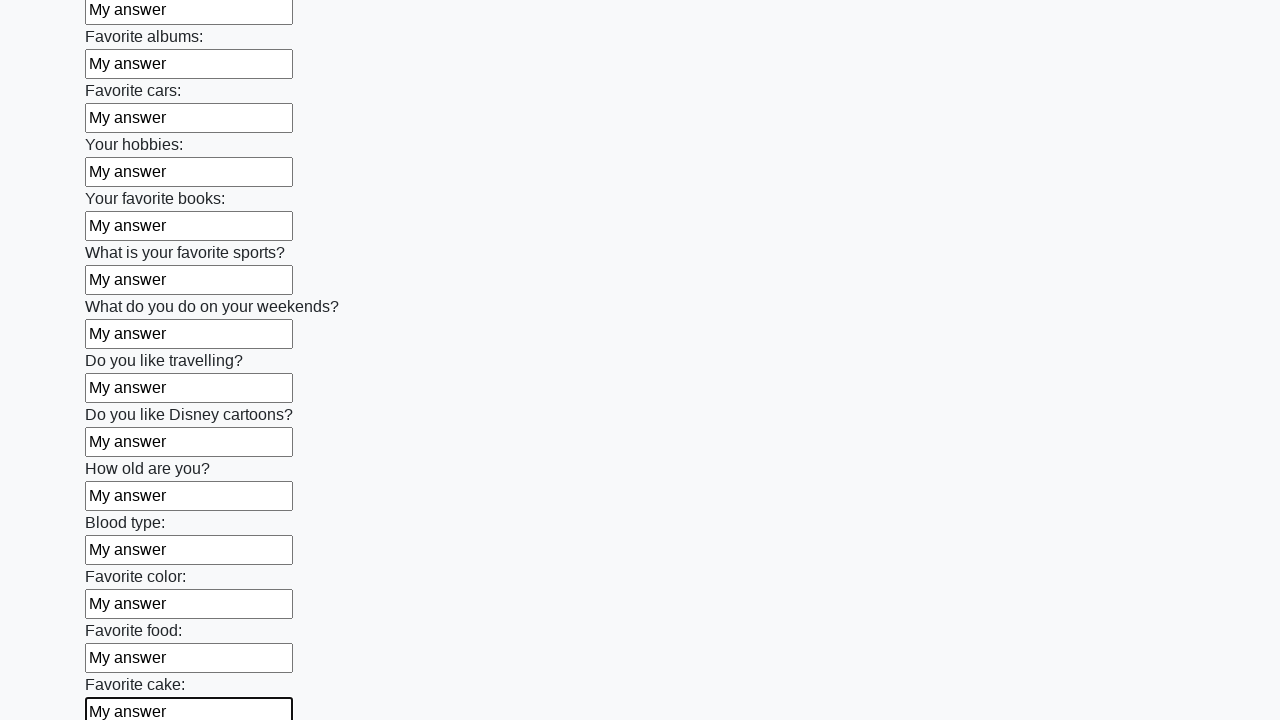

Filled input field with 'My answer' on input >> nth=22
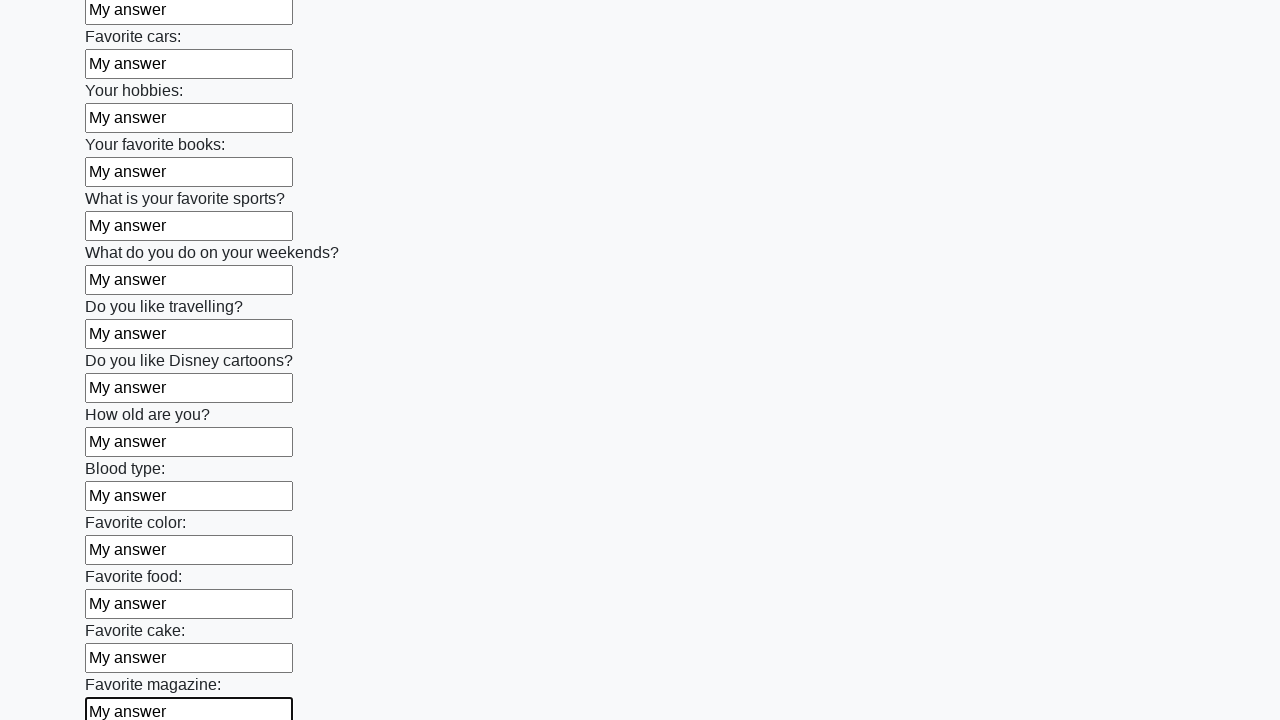

Filled input field with 'My answer' on input >> nth=23
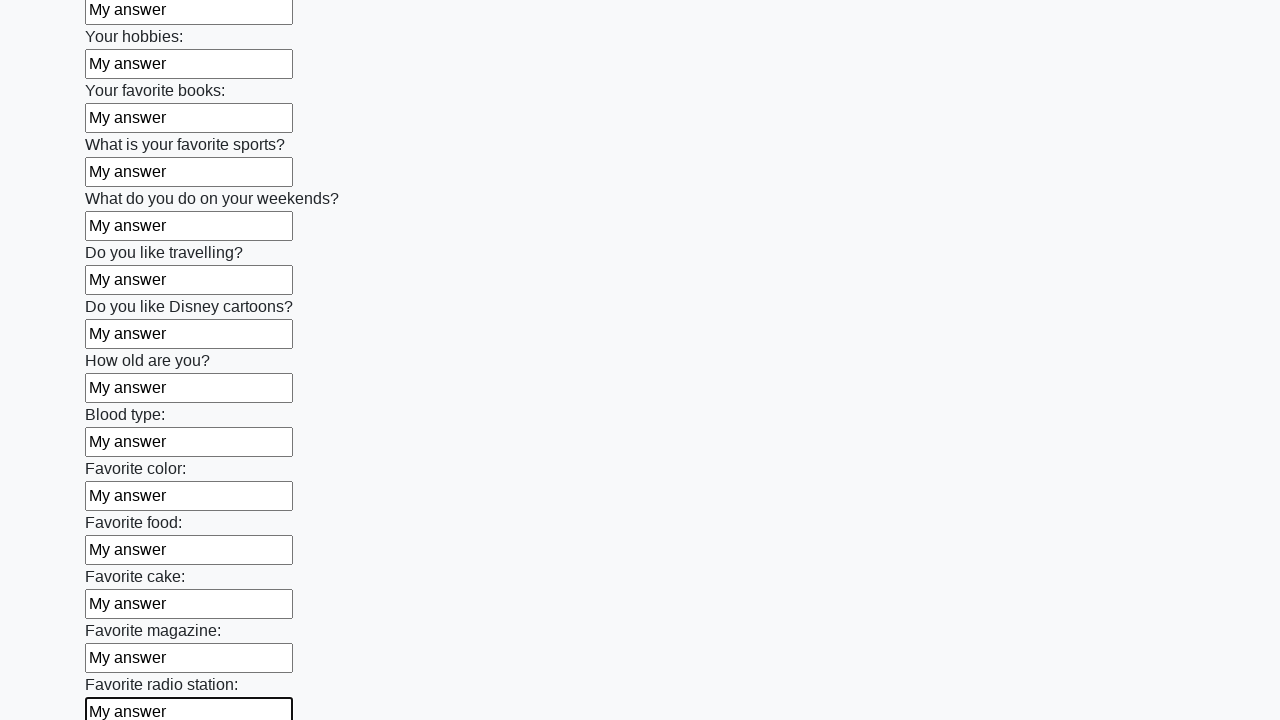

Filled input field with 'My answer' on input >> nth=24
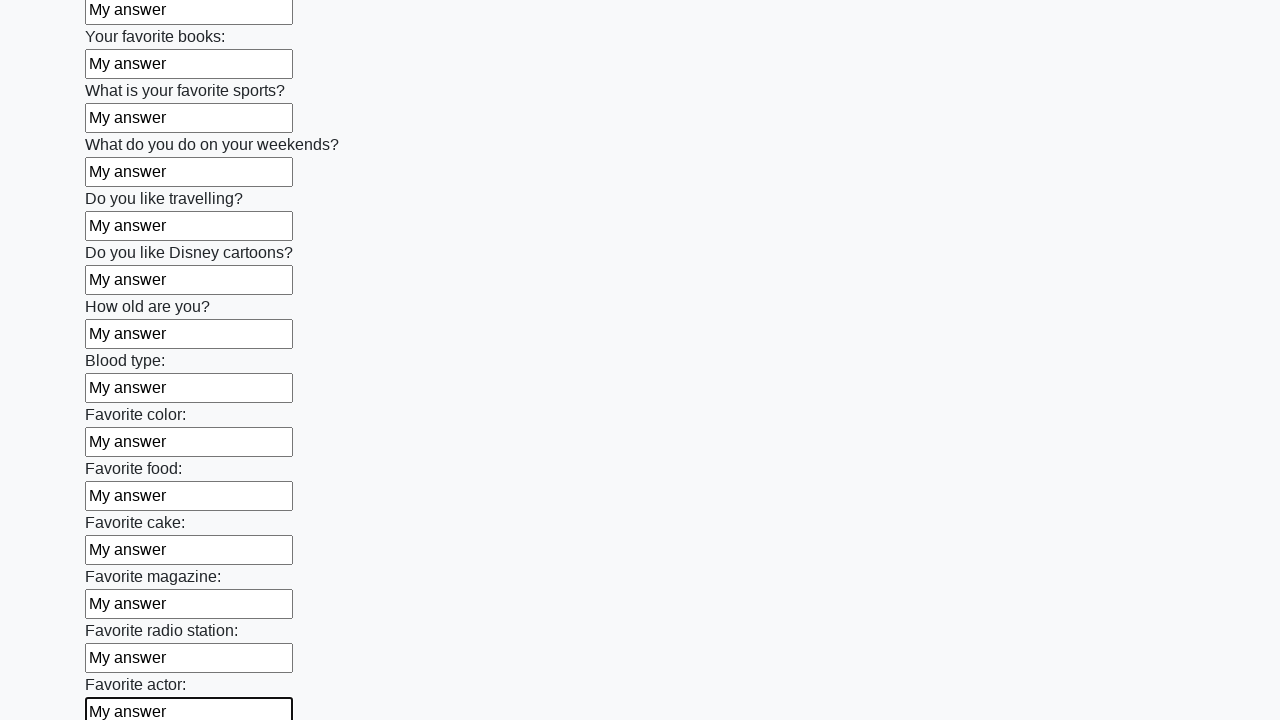

Filled input field with 'My answer' on input >> nth=25
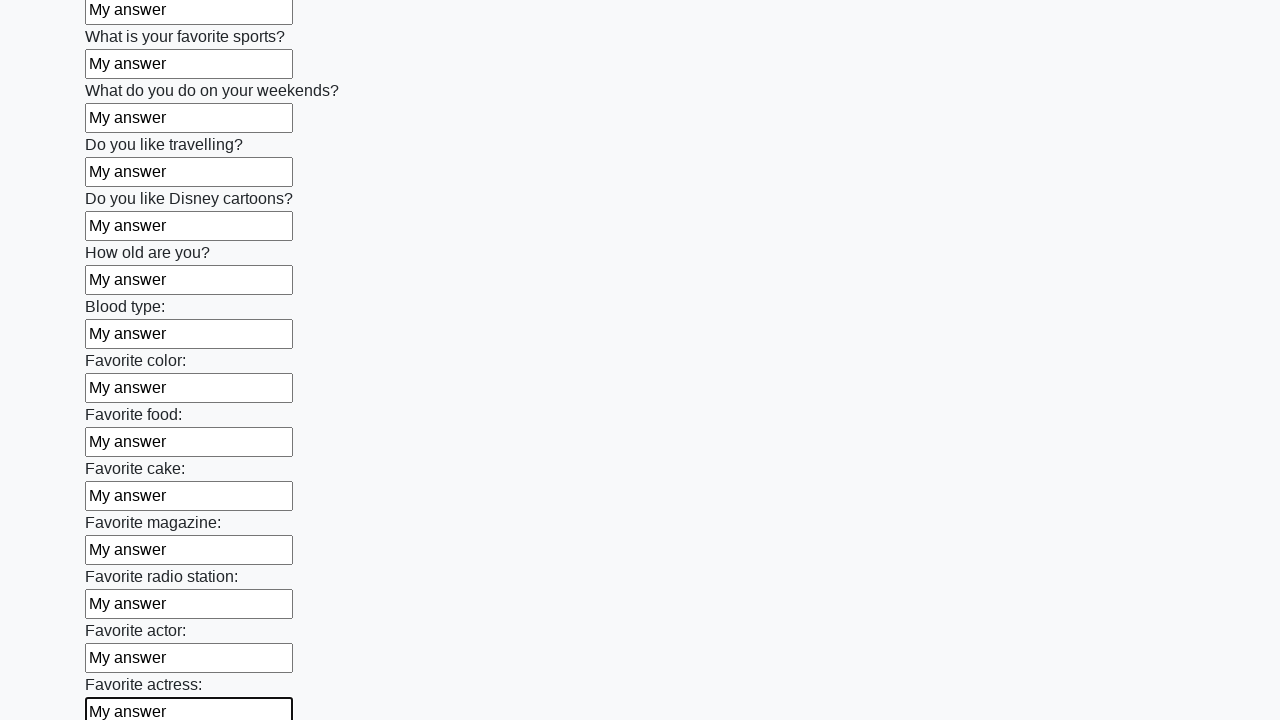

Filled input field with 'My answer' on input >> nth=26
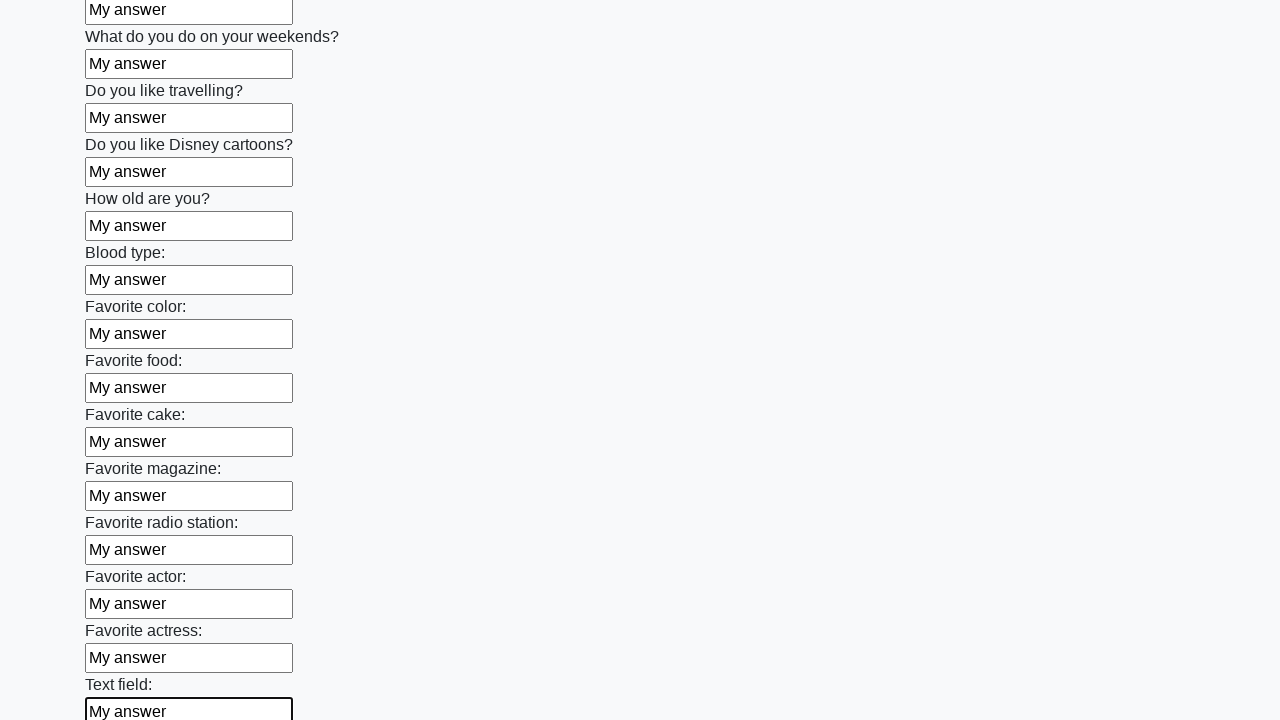

Filled input field with 'My answer' on input >> nth=27
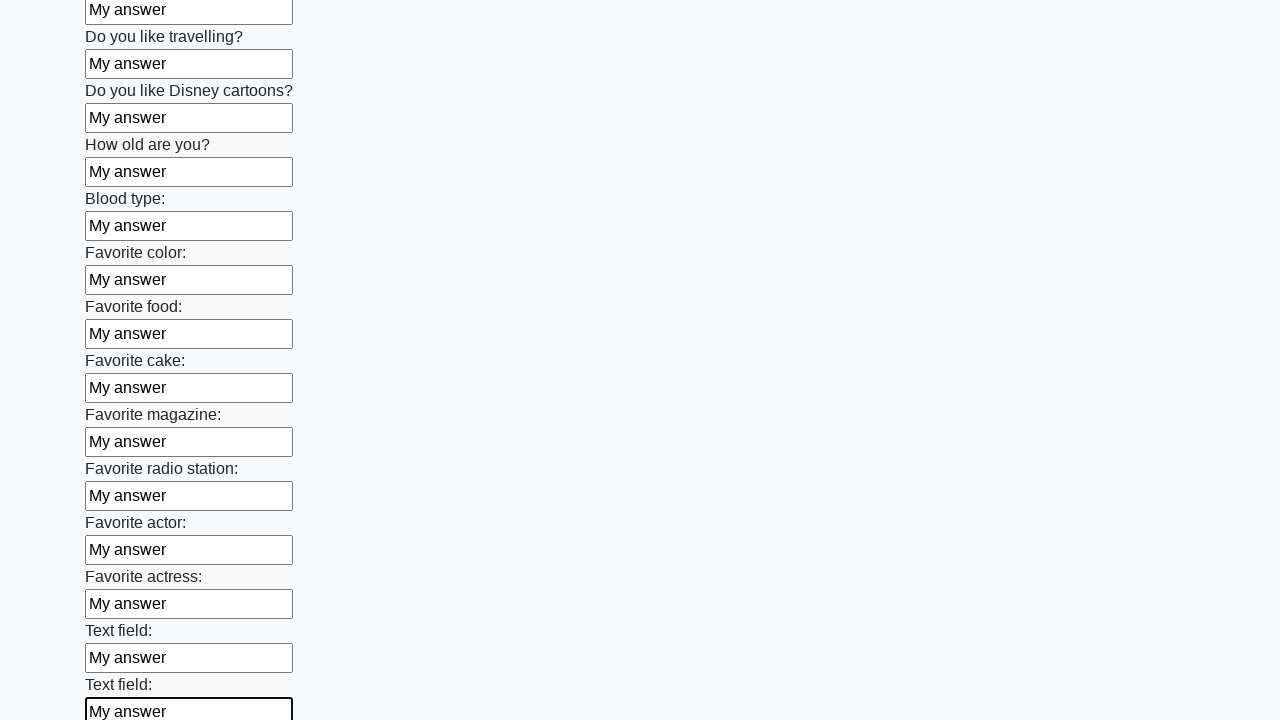

Filled input field with 'My answer' on input >> nth=28
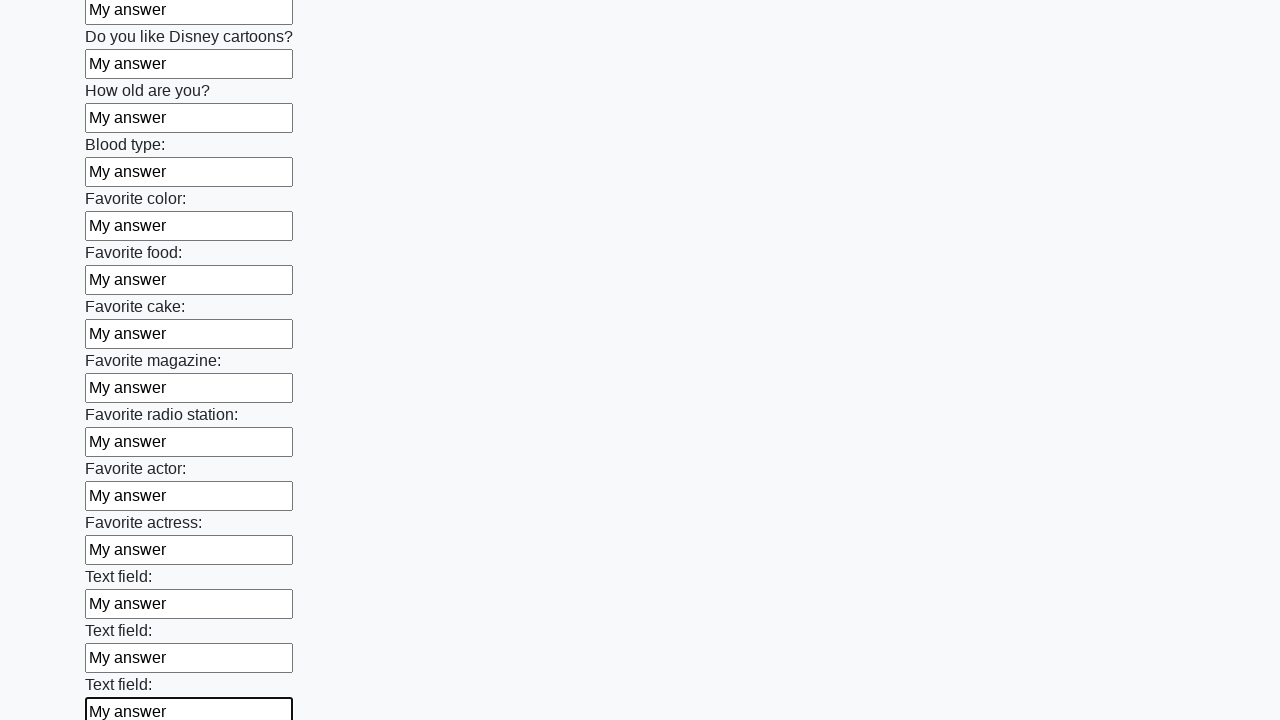

Filled input field with 'My answer' on input >> nth=29
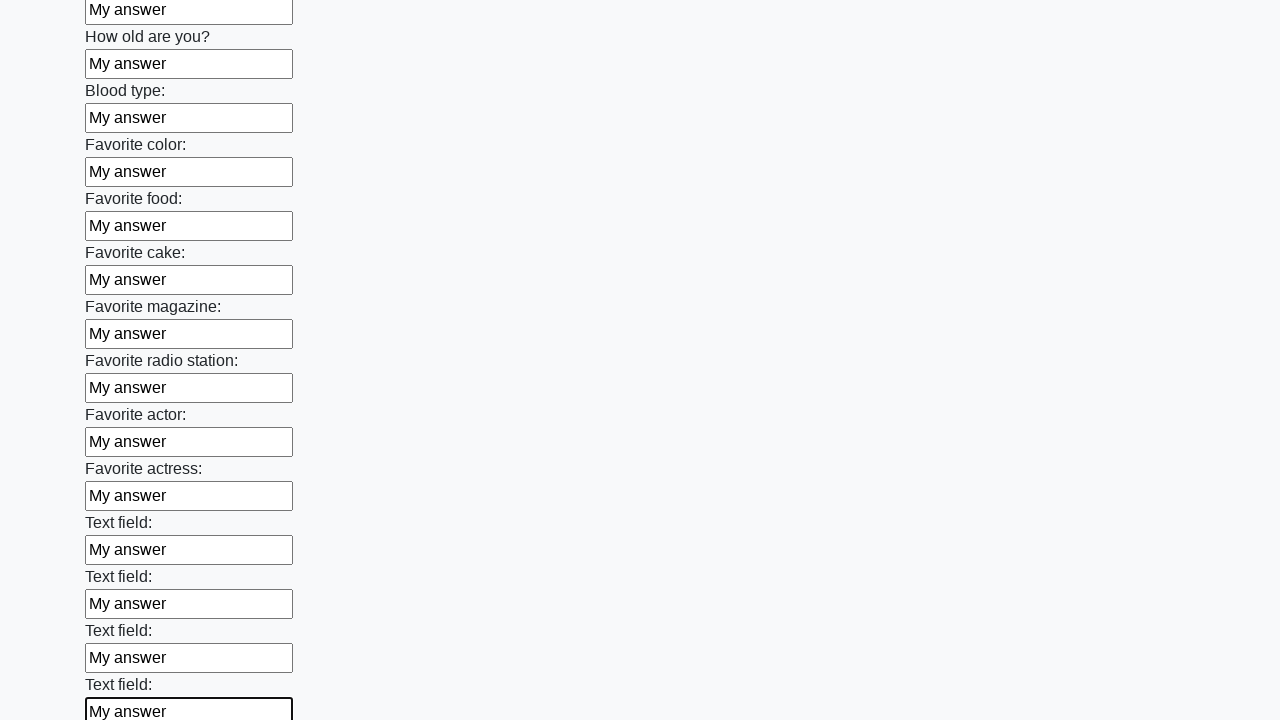

Filled input field with 'My answer' on input >> nth=30
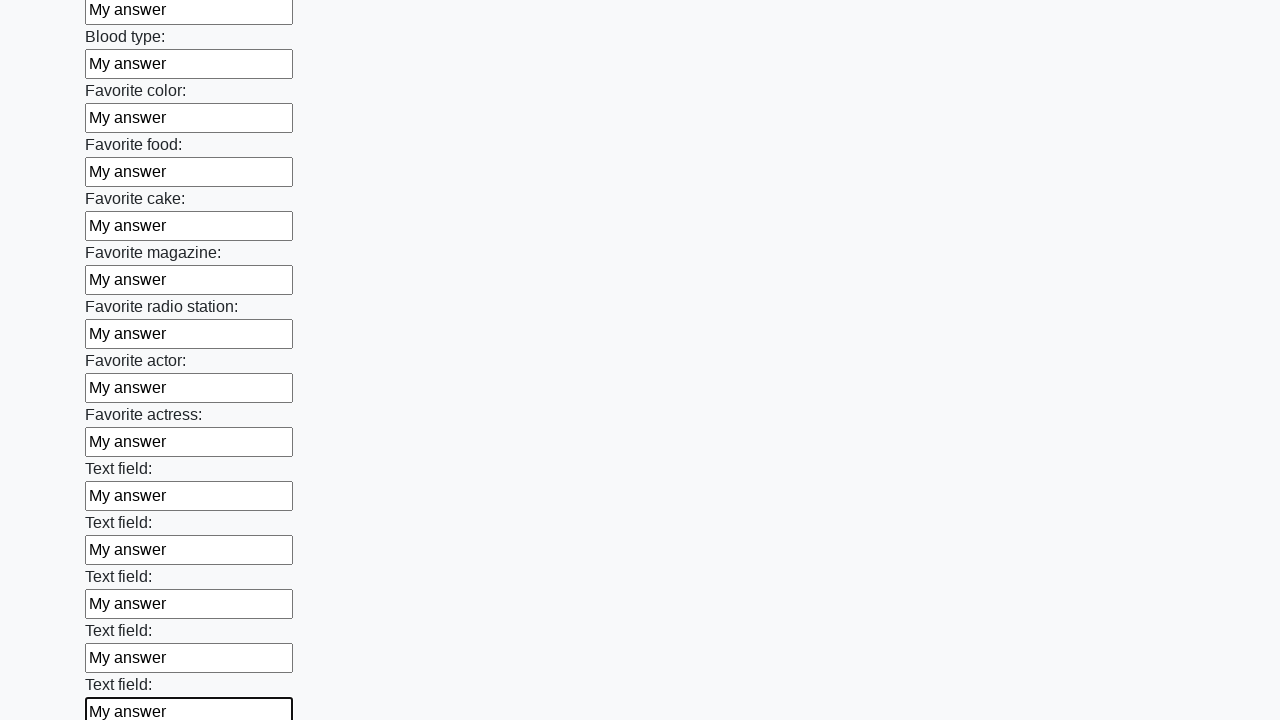

Filled input field with 'My answer' on input >> nth=31
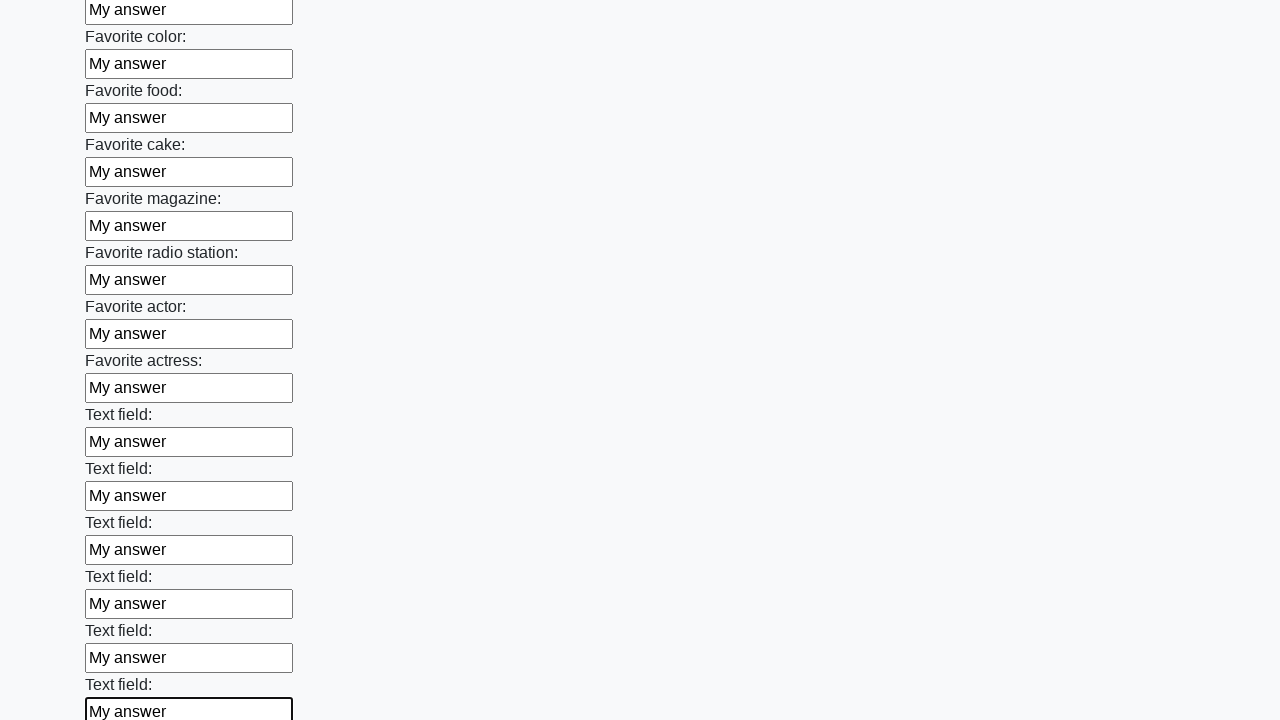

Filled input field with 'My answer' on input >> nth=32
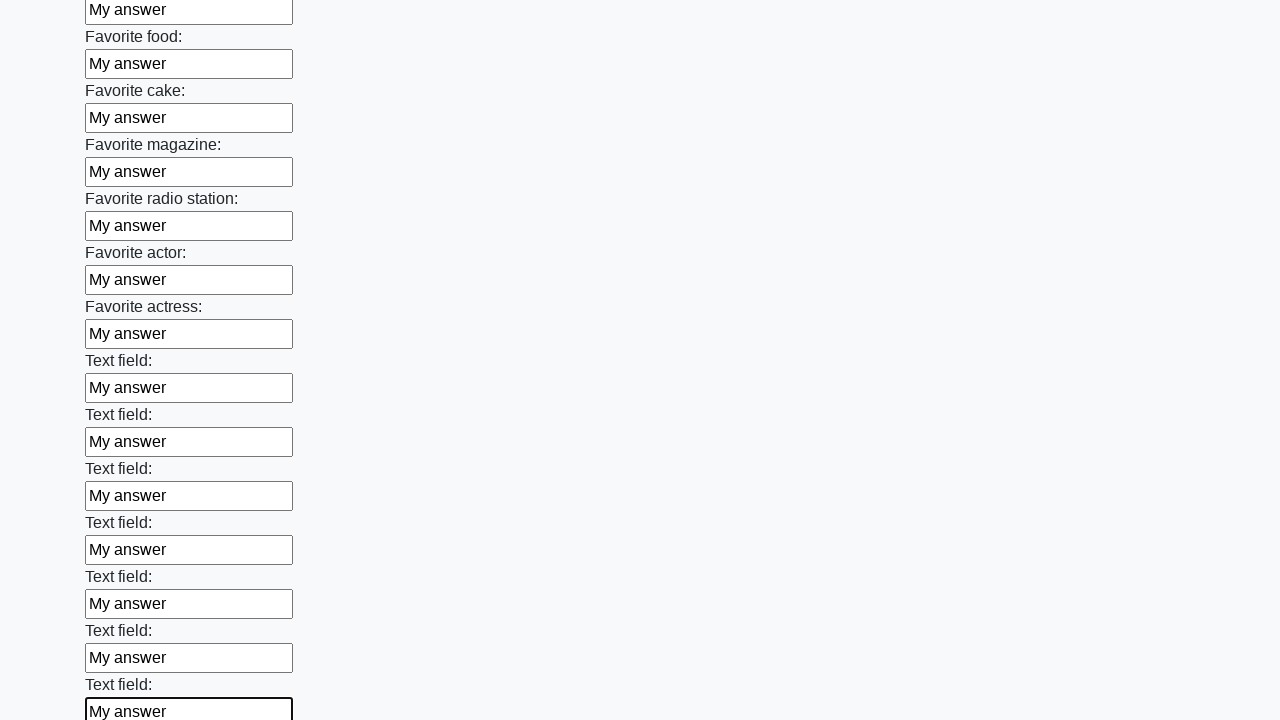

Filled input field with 'My answer' on input >> nth=33
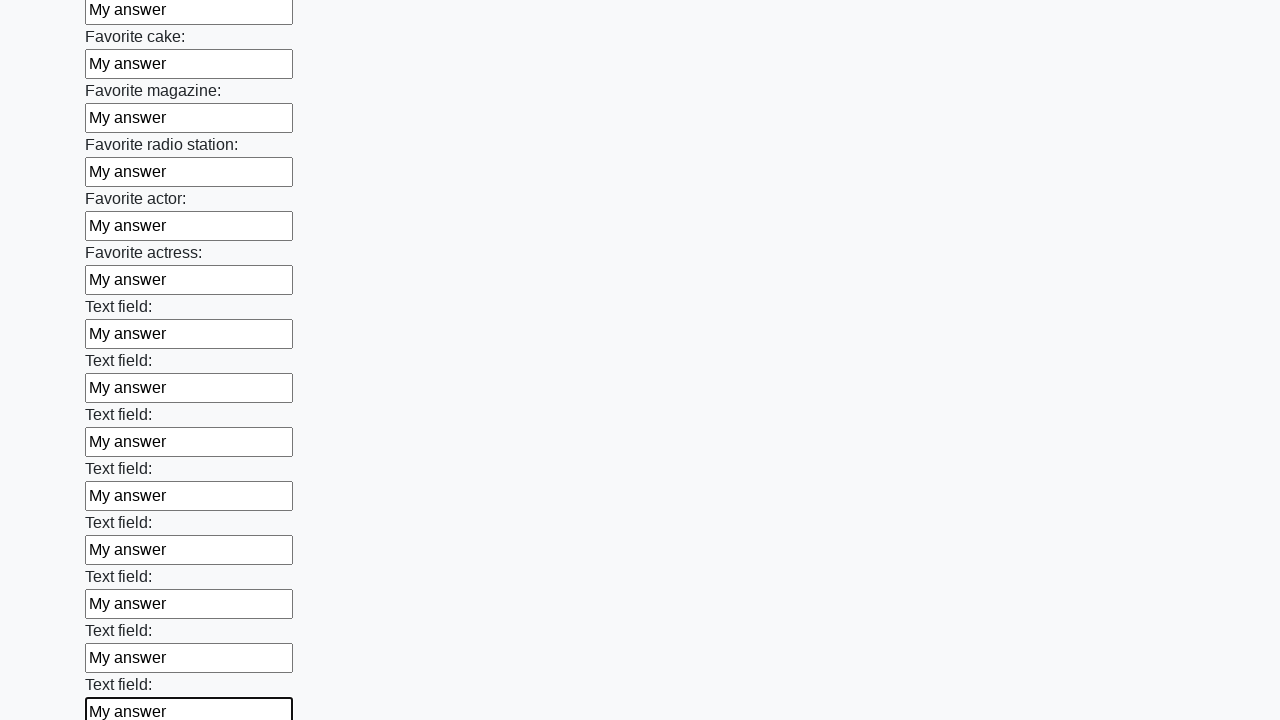

Filled input field with 'My answer' on input >> nth=34
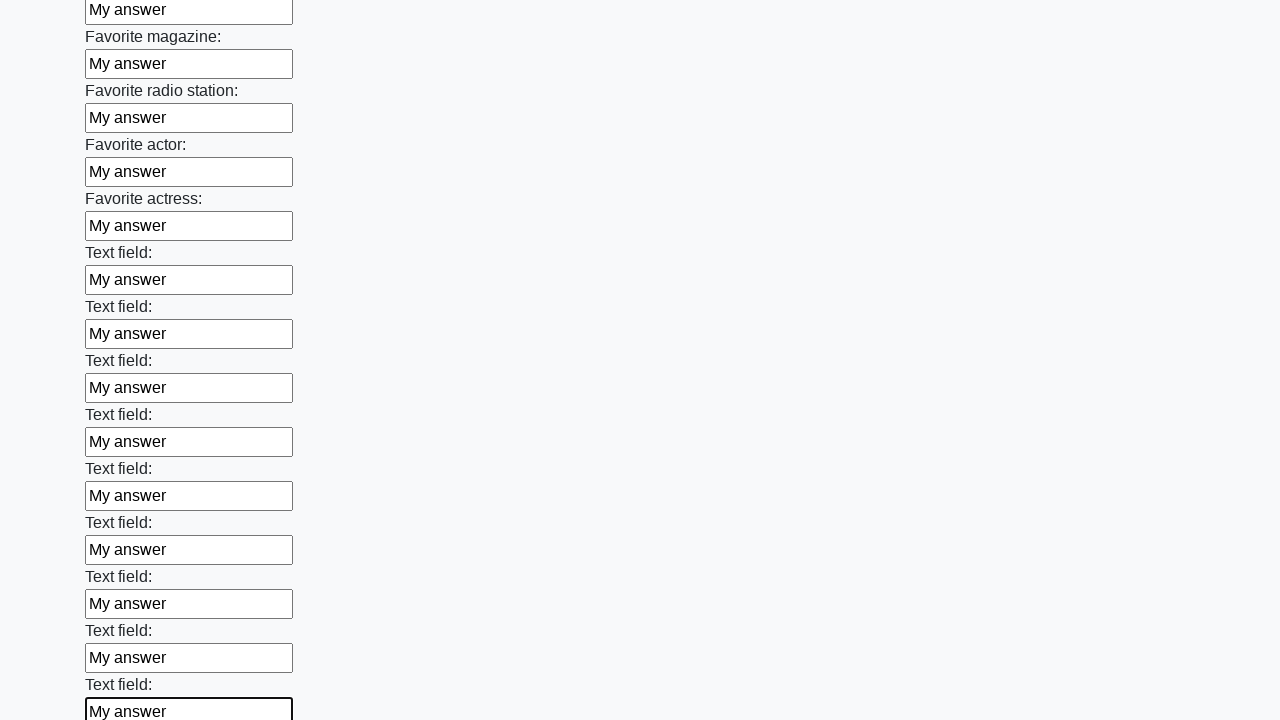

Filled input field with 'My answer' on input >> nth=35
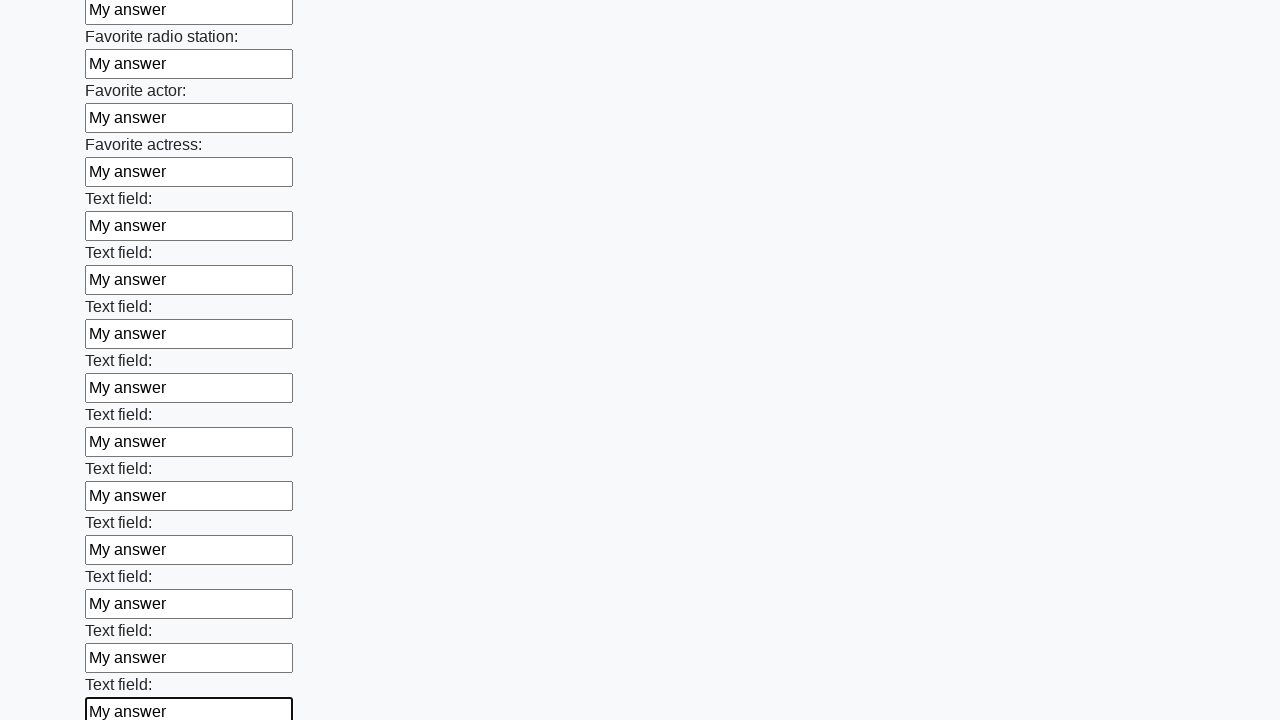

Filled input field with 'My answer' on input >> nth=36
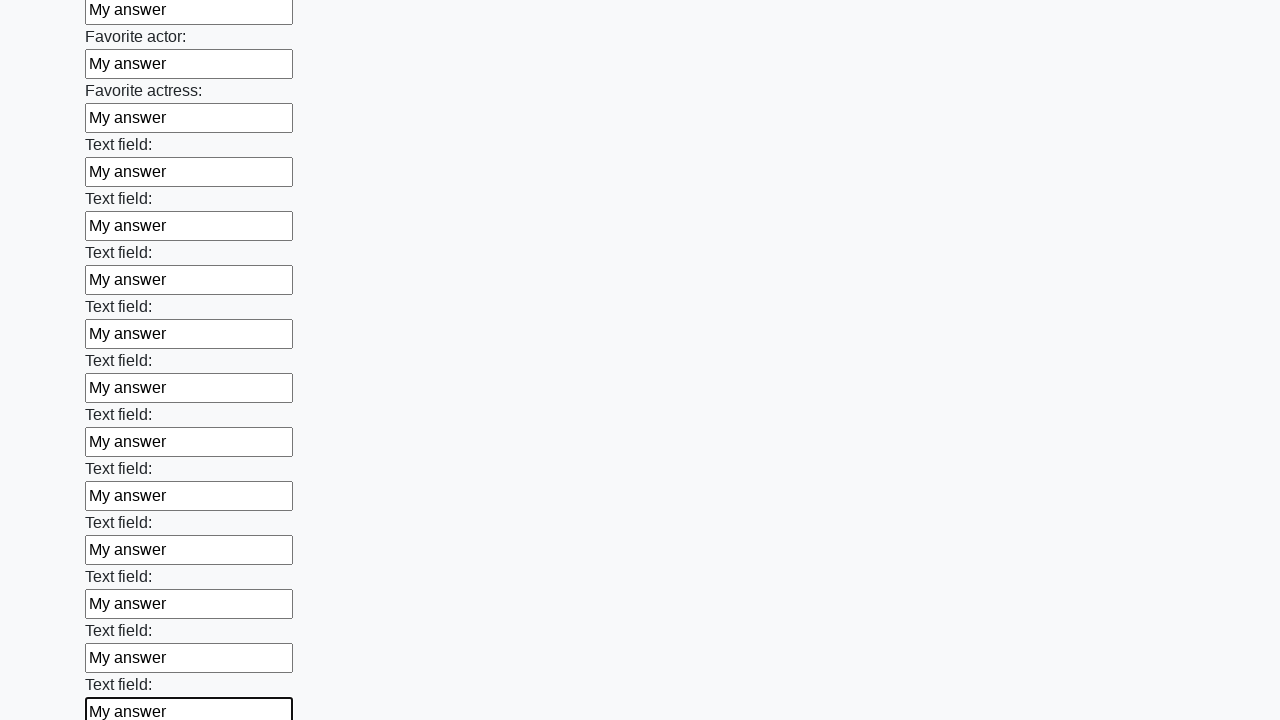

Filled input field with 'My answer' on input >> nth=37
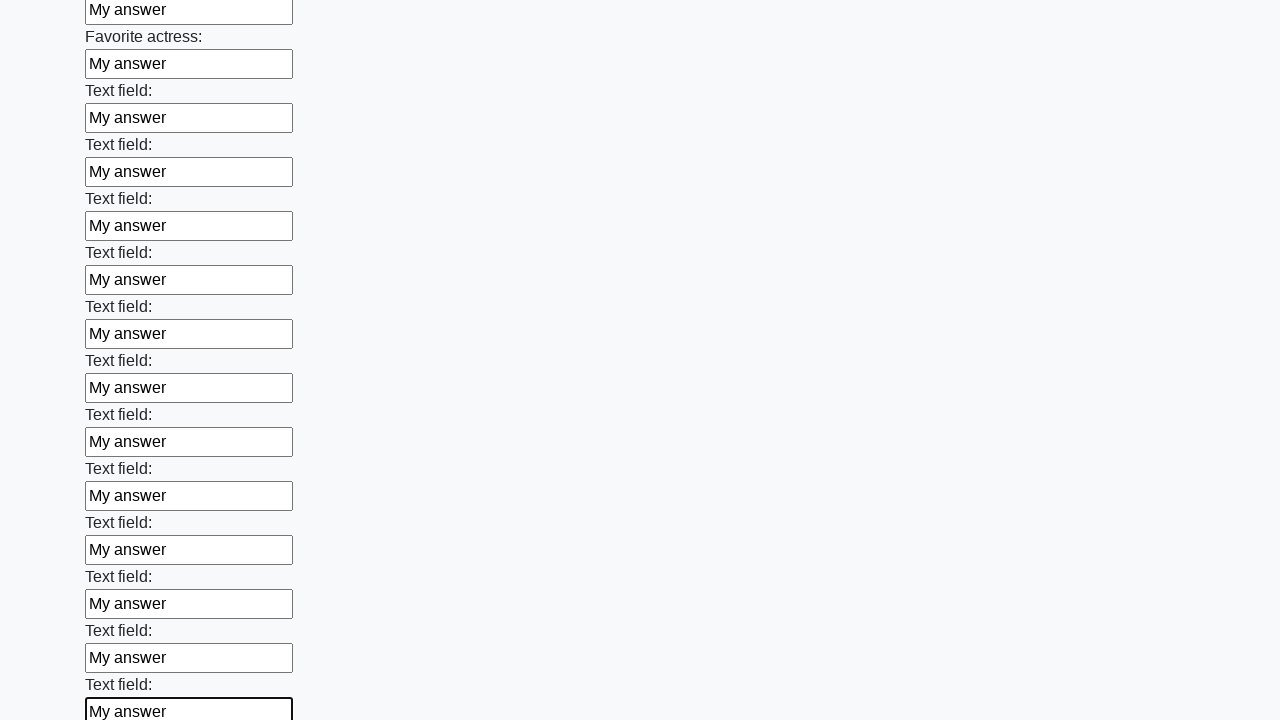

Filled input field with 'My answer' on input >> nth=38
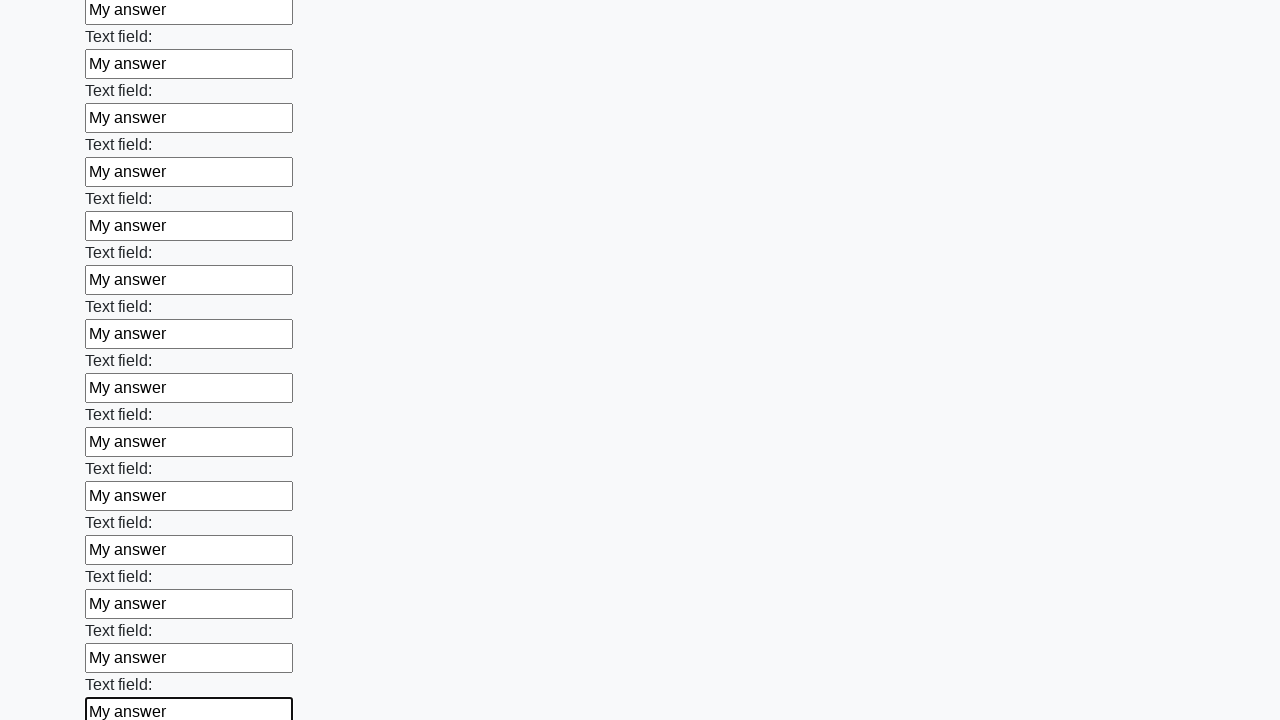

Filled input field with 'My answer' on input >> nth=39
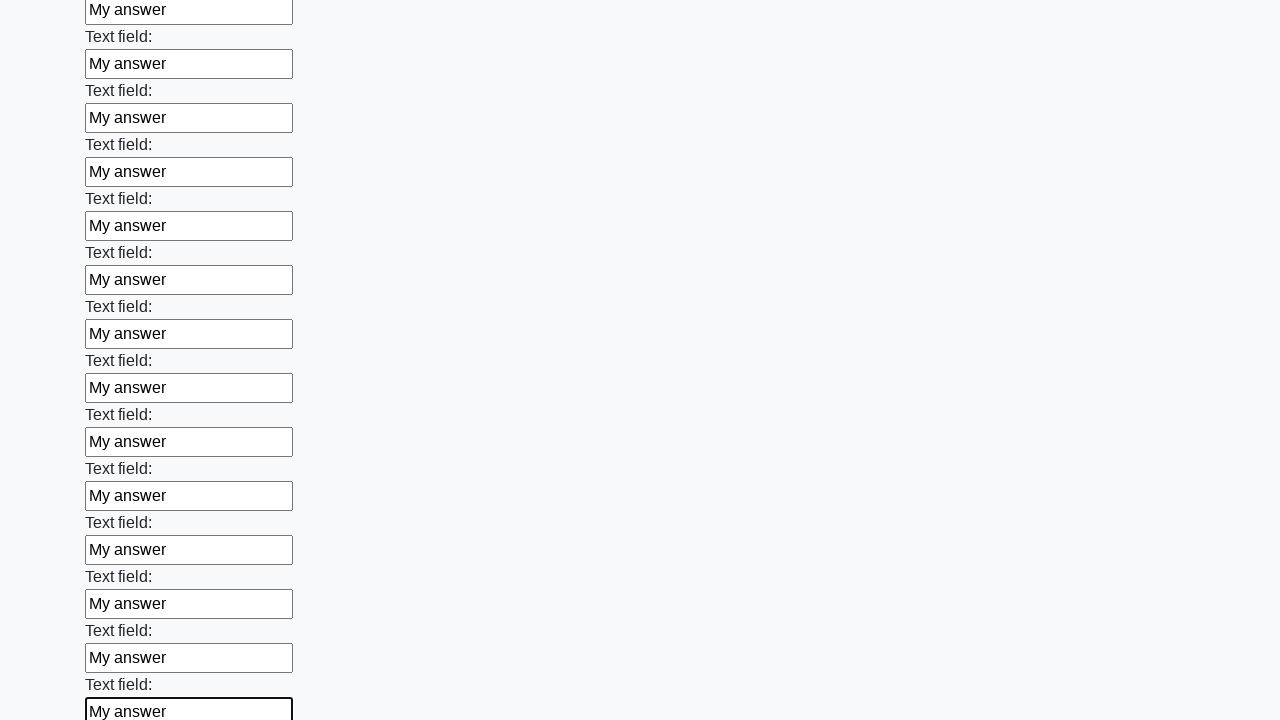

Filled input field with 'My answer' on input >> nth=40
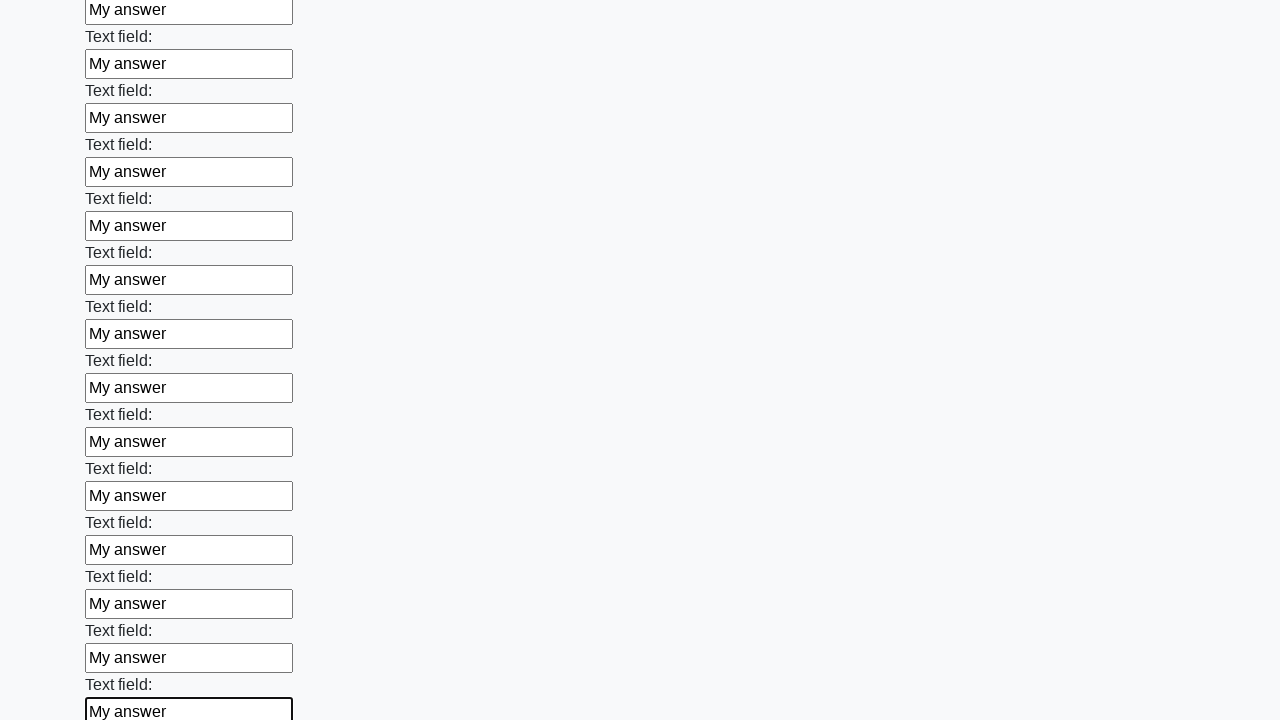

Filled input field with 'My answer' on input >> nth=41
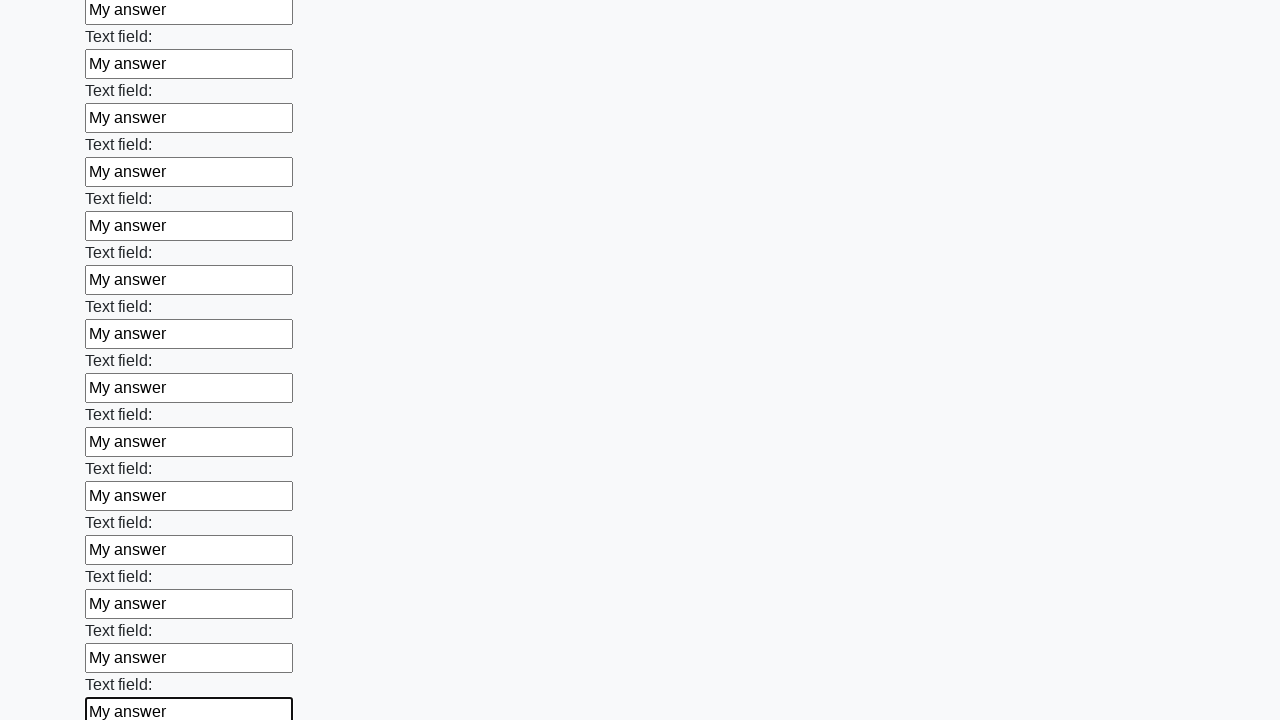

Filled input field with 'My answer' on input >> nth=42
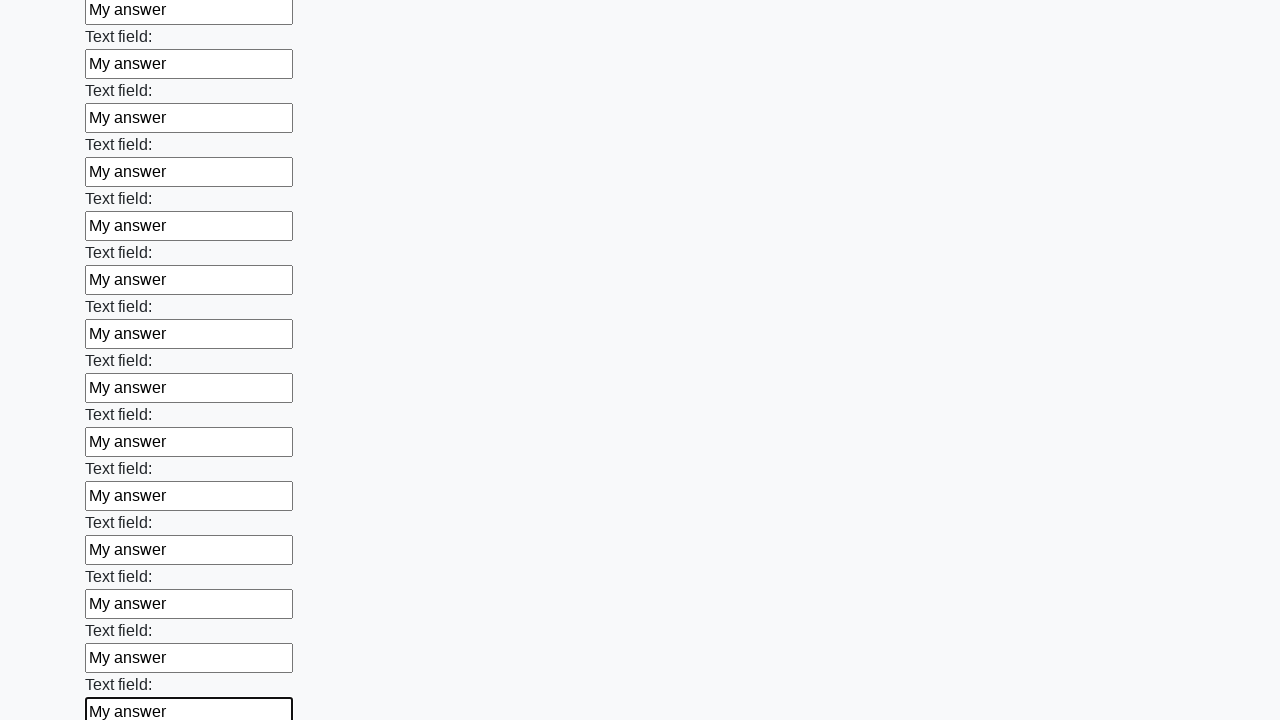

Filled input field with 'My answer' on input >> nth=43
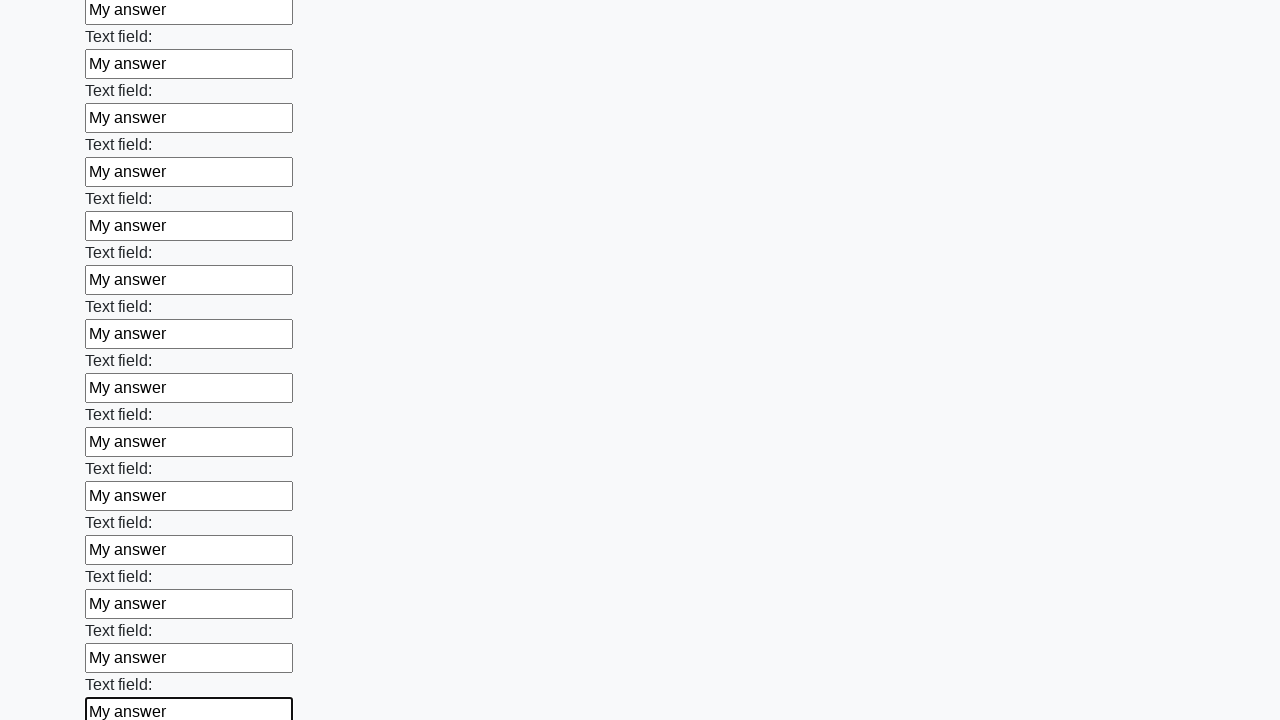

Filled input field with 'My answer' on input >> nth=44
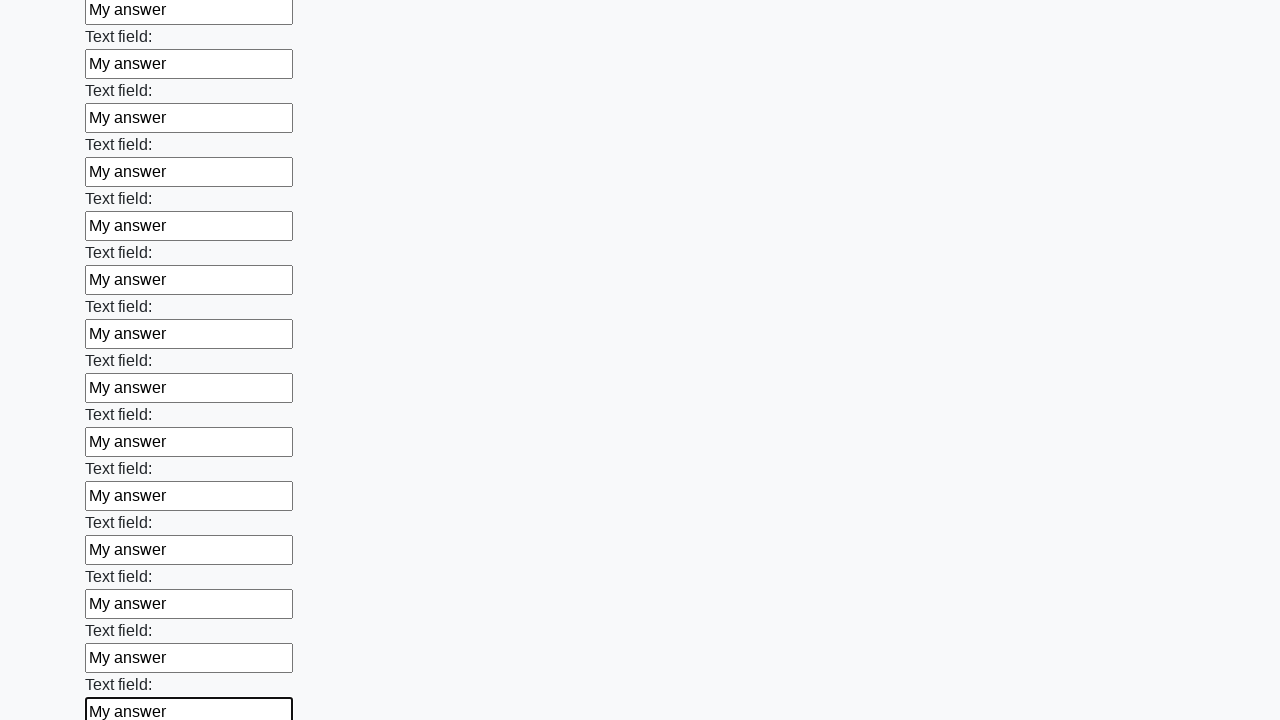

Filled input field with 'My answer' on input >> nth=45
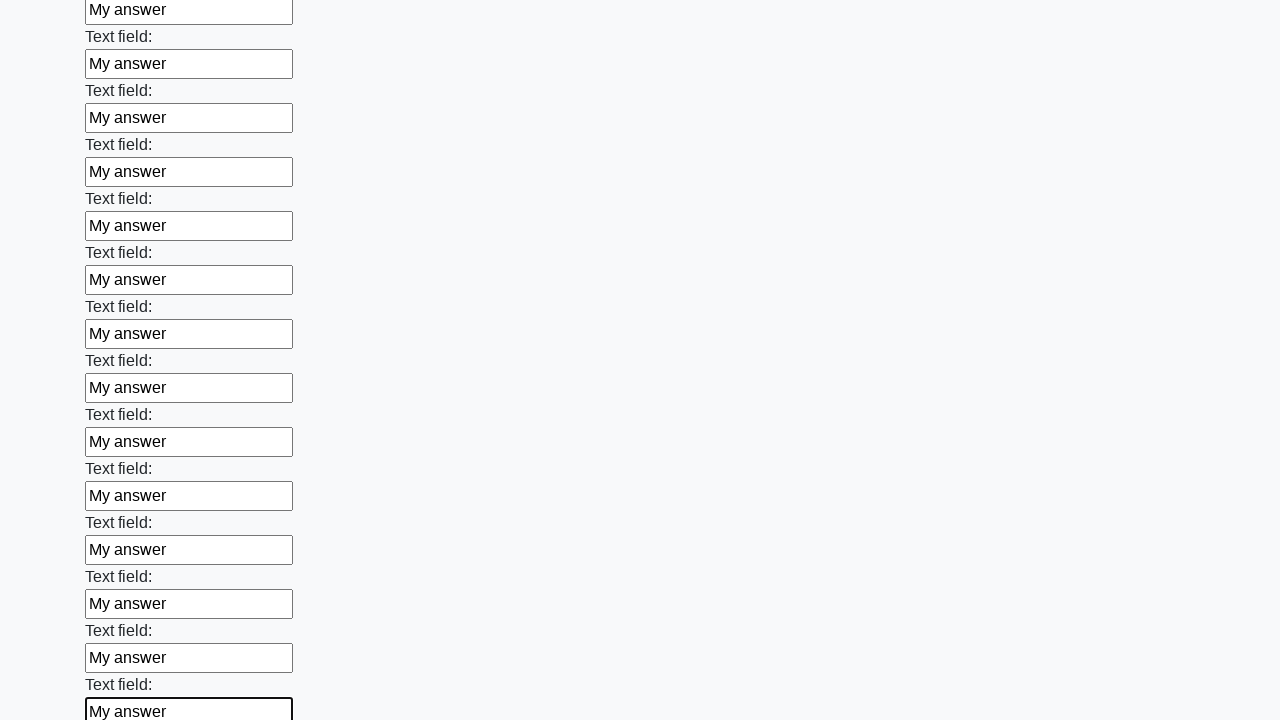

Filled input field with 'My answer' on input >> nth=46
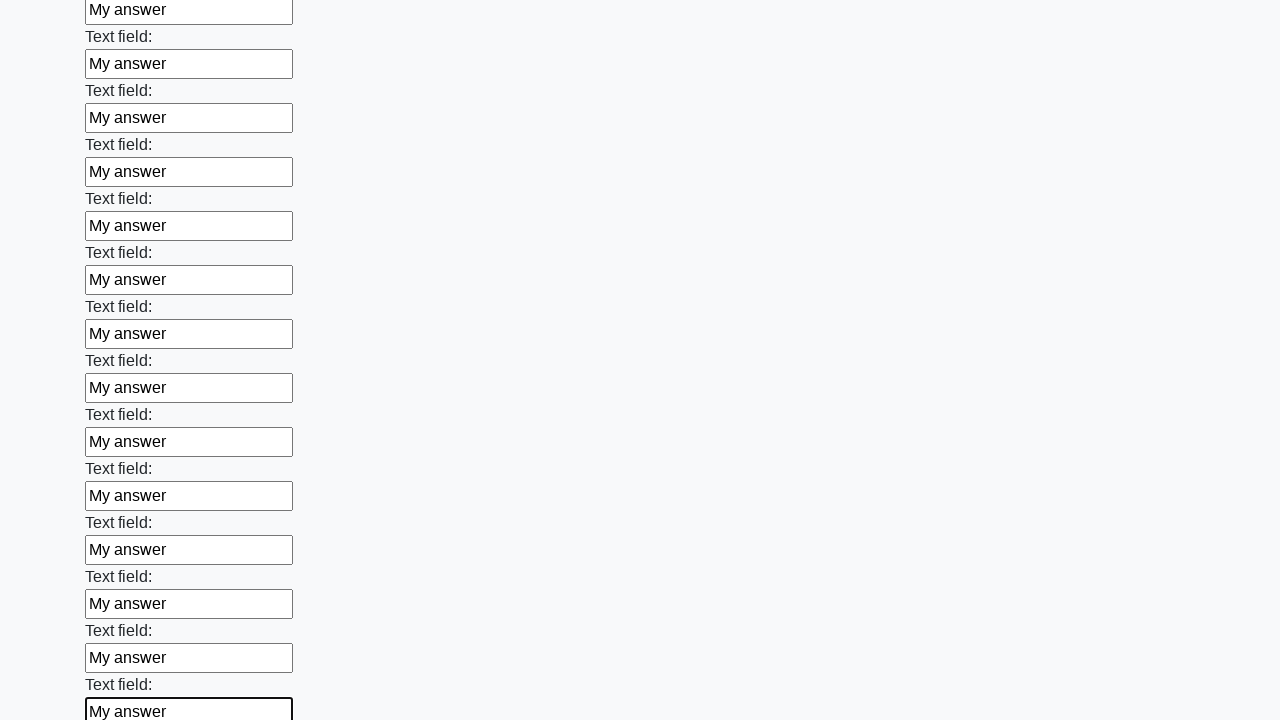

Filled input field with 'My answer' on input >> nth=47
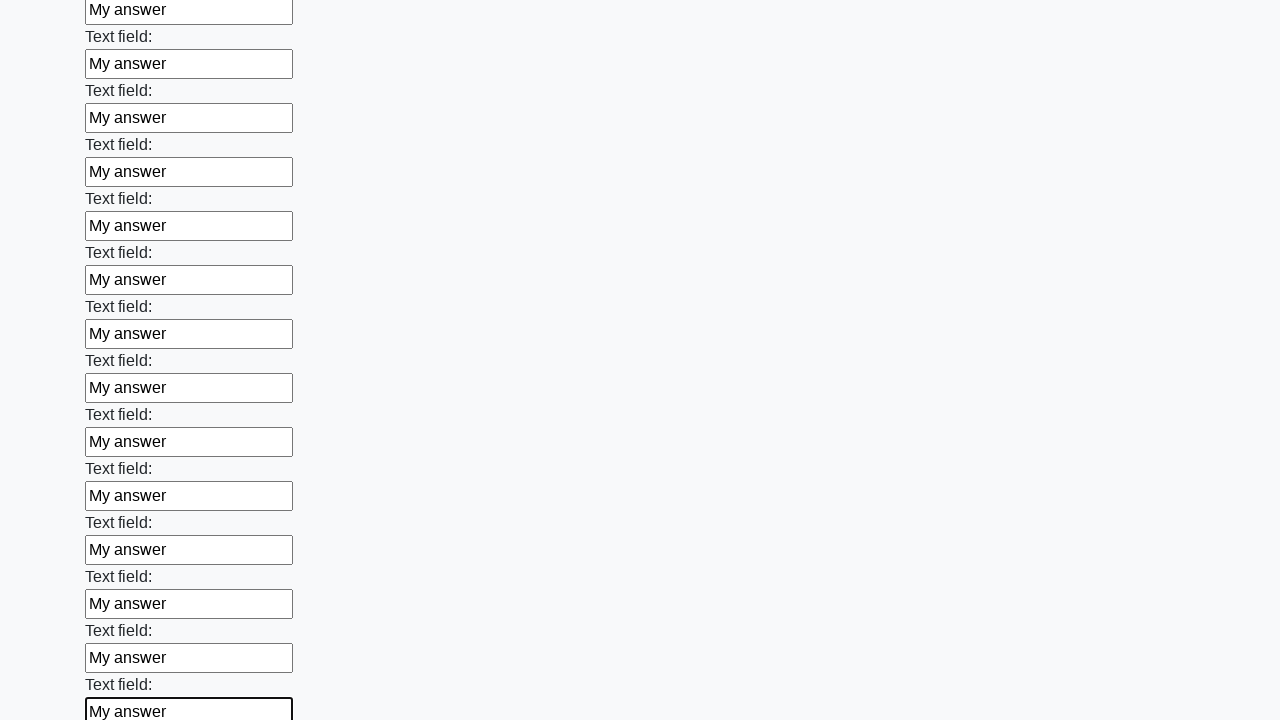

Filled input field with 'My answer' on input >> nth=48
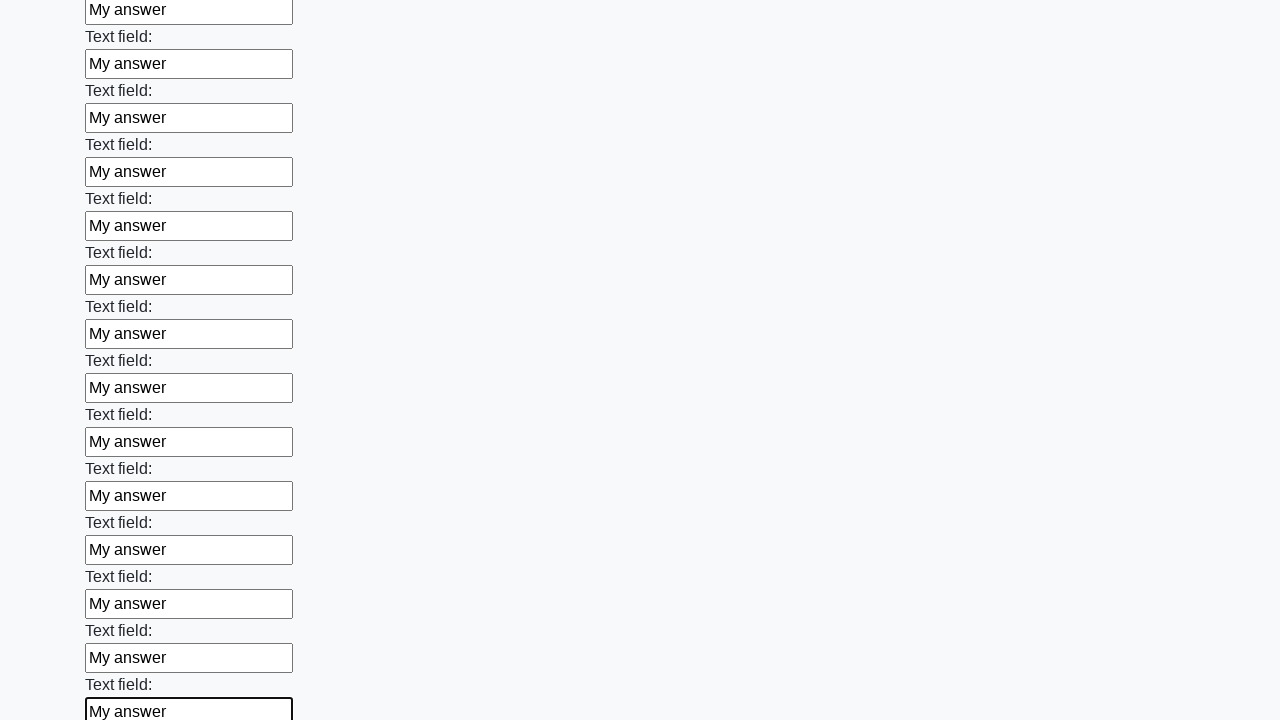

Filled input field with 'My answer' on input >> nth=49
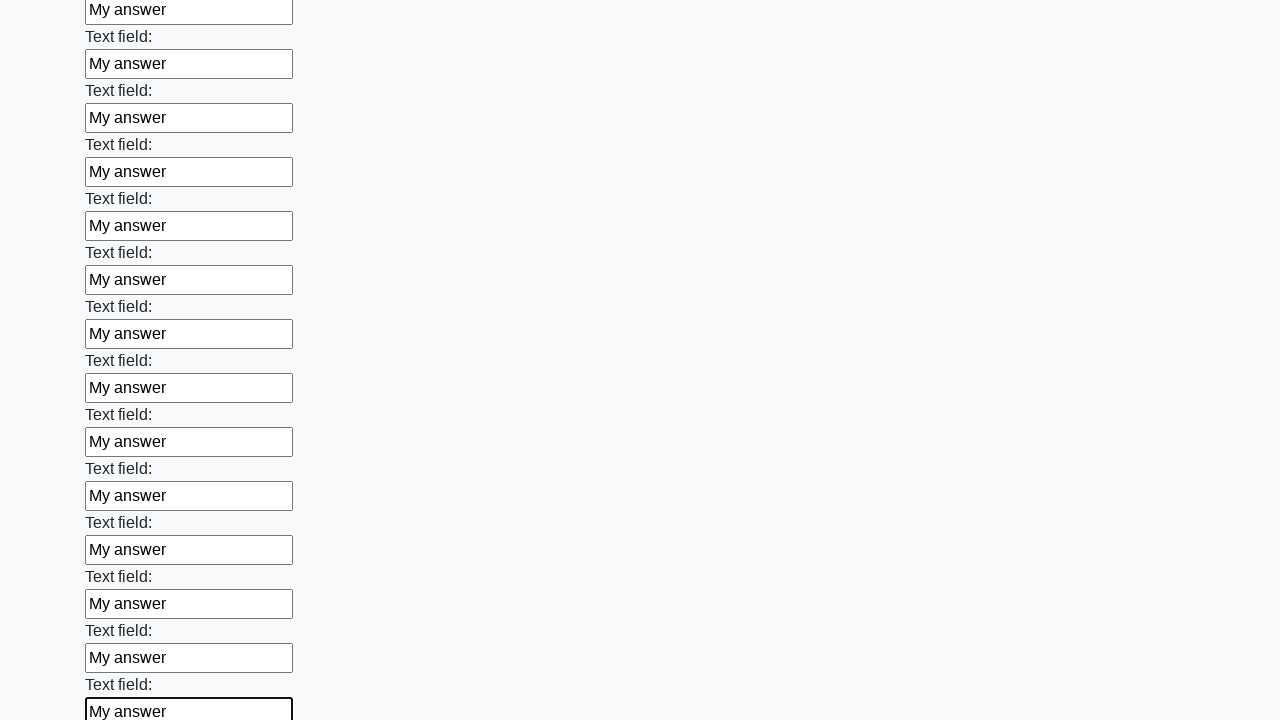

Filled input field with 'My answer' on input >> nth=50
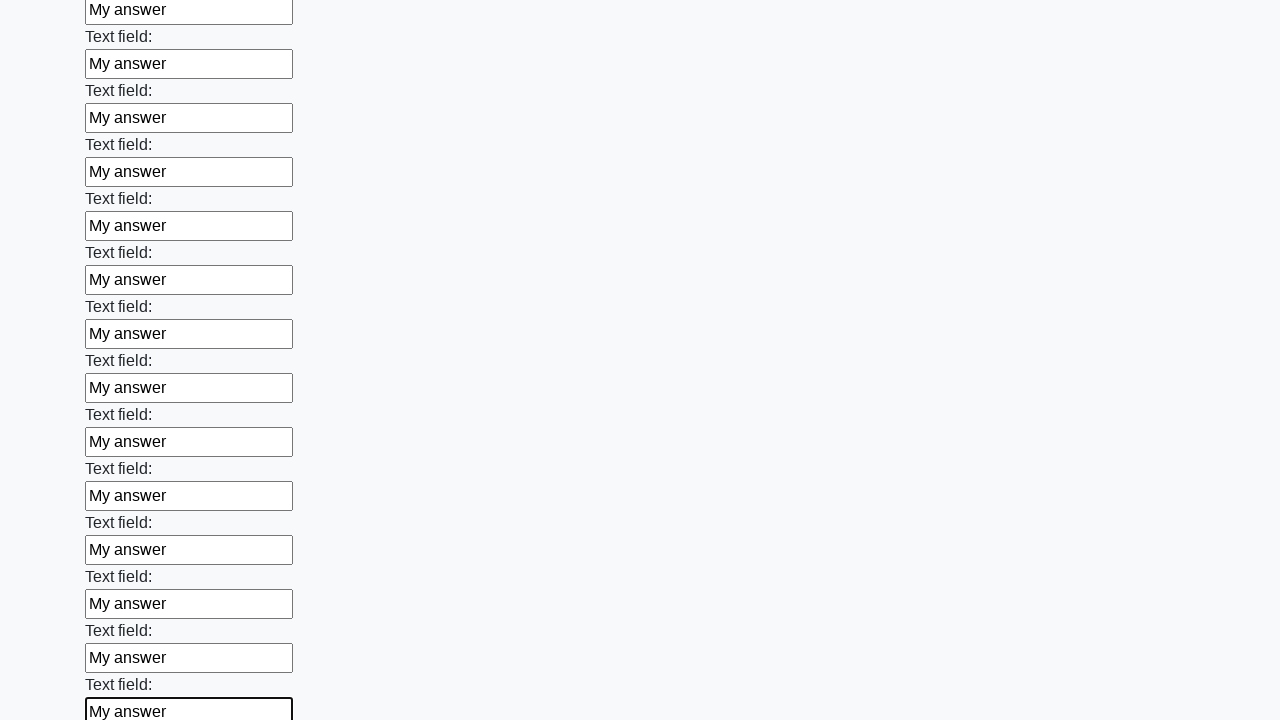

Filled input field with 'My answer' on input >> nth=51
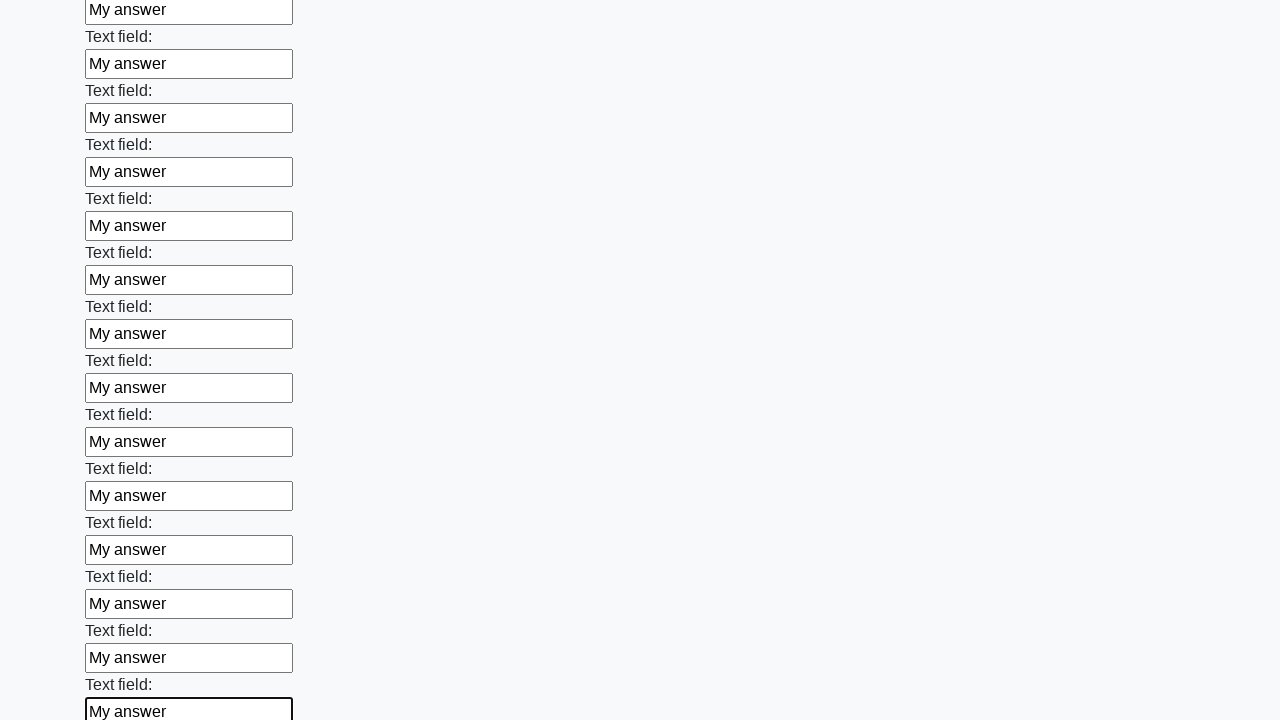

Filled input field with 'My answer' on input >> nth=52
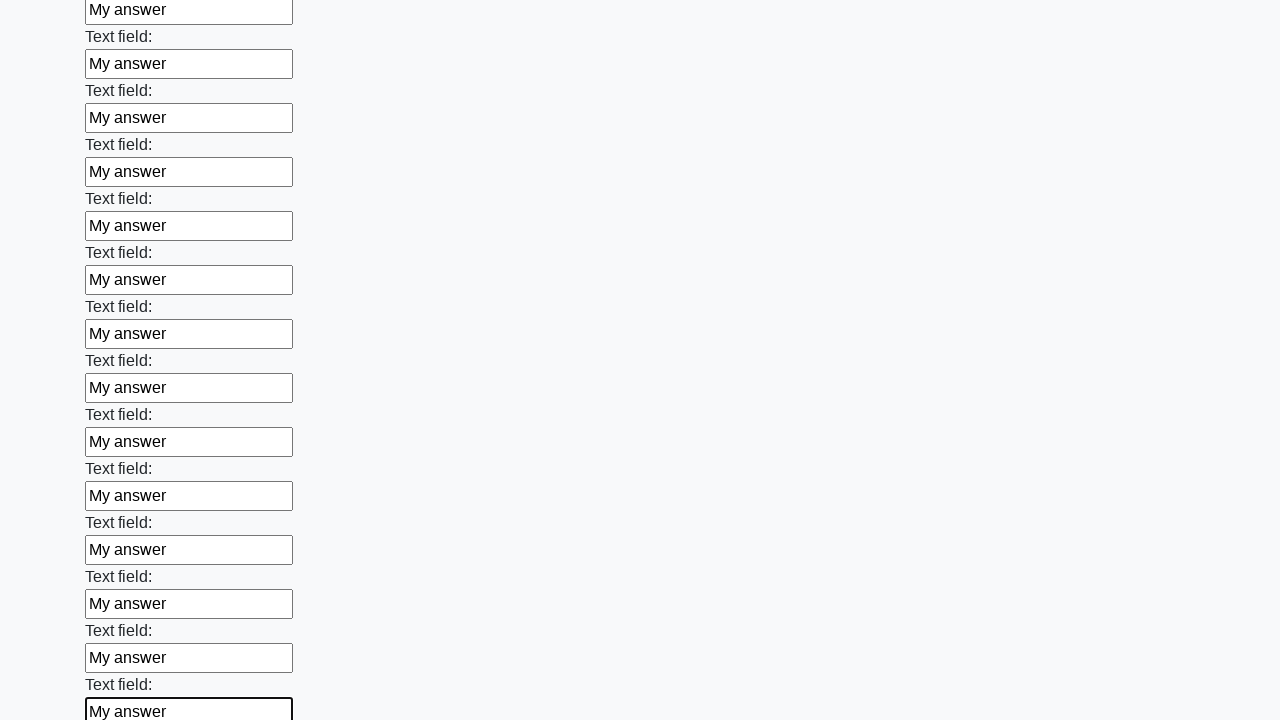

Filled input field with 'My answer' on input >> nth=53
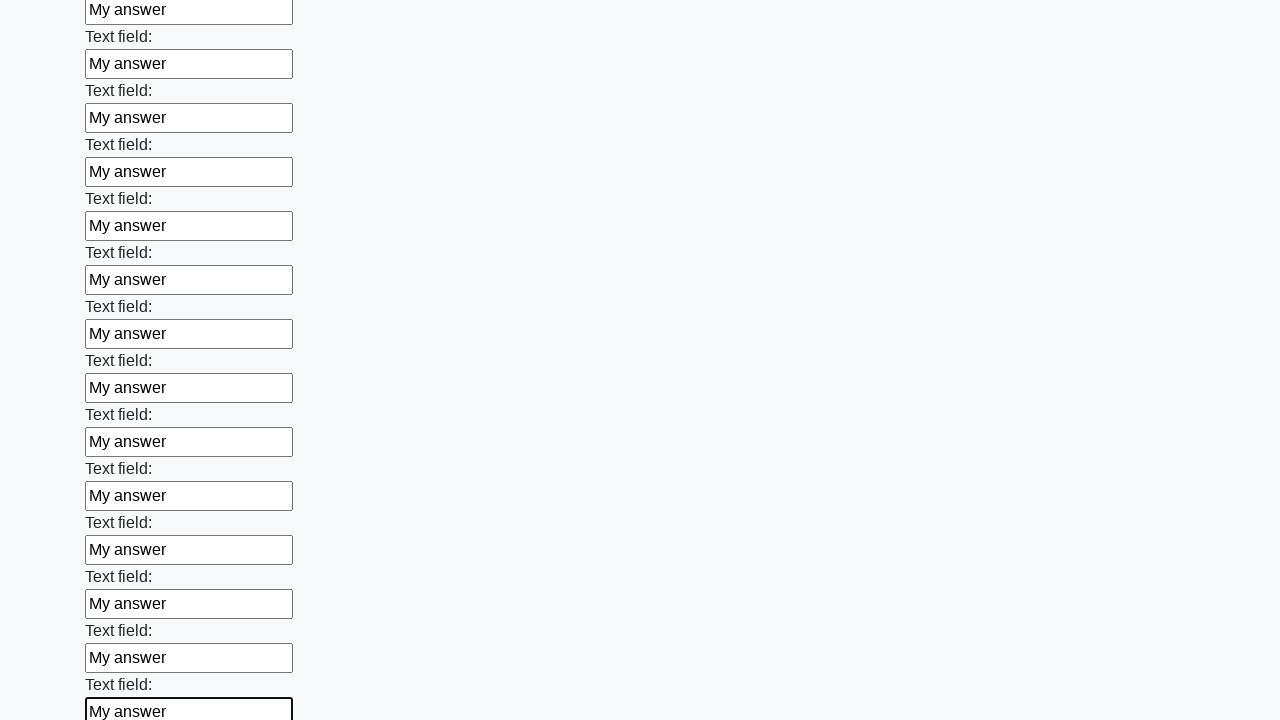

Filled input field with 'My answer' on input >> nth=54
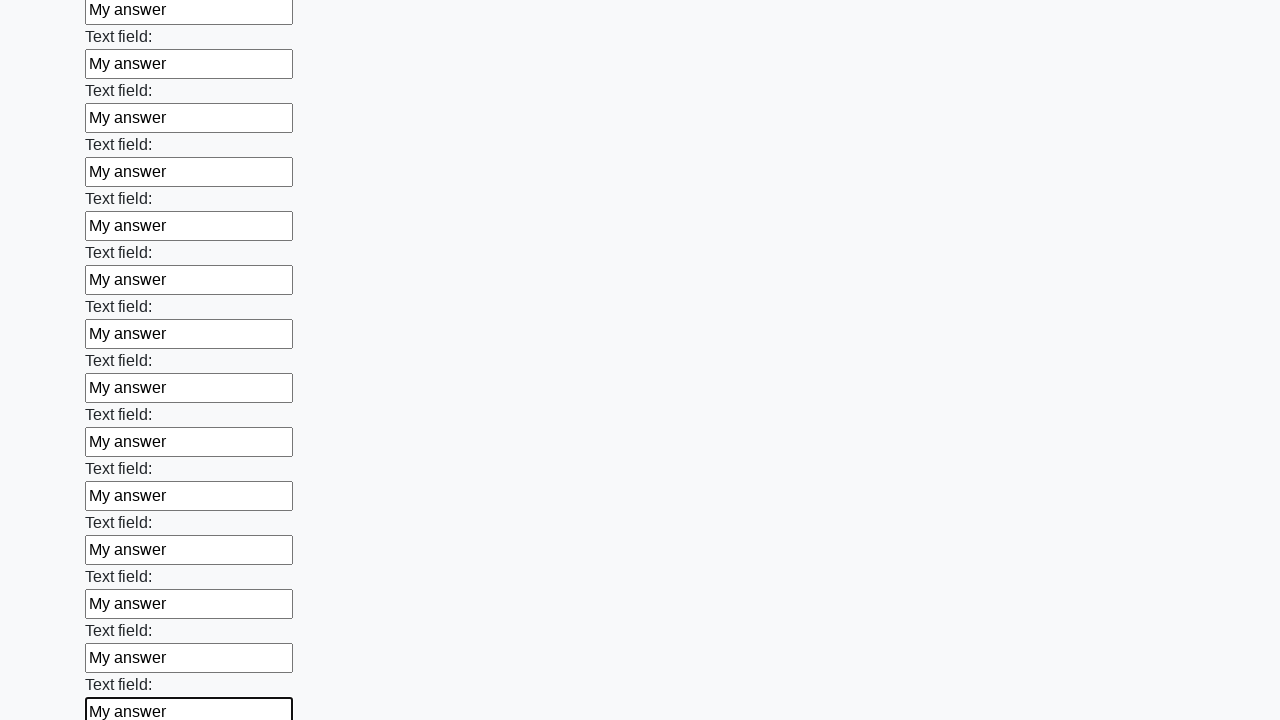

Filled input field with 'My answer' on input >> nth=55
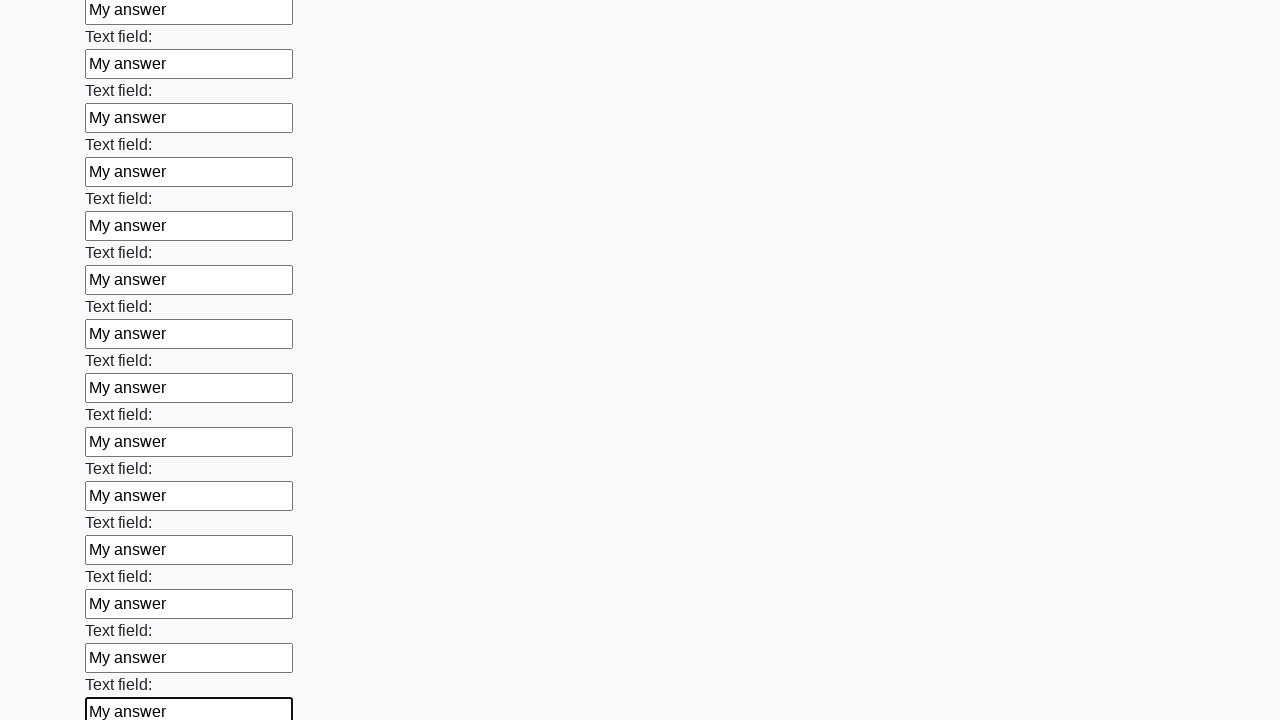

Filled input field with 'My answer' on input >> nth=56
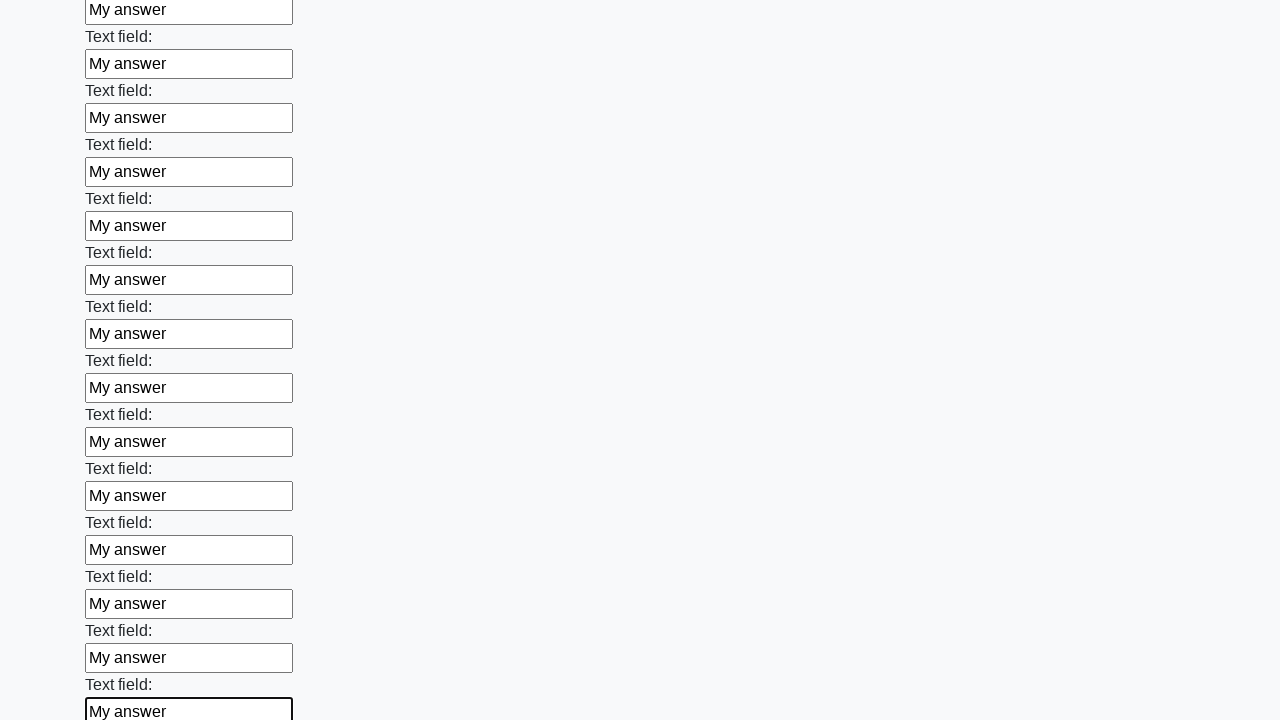

Filled input field with 'My answer' on input >> nth=57
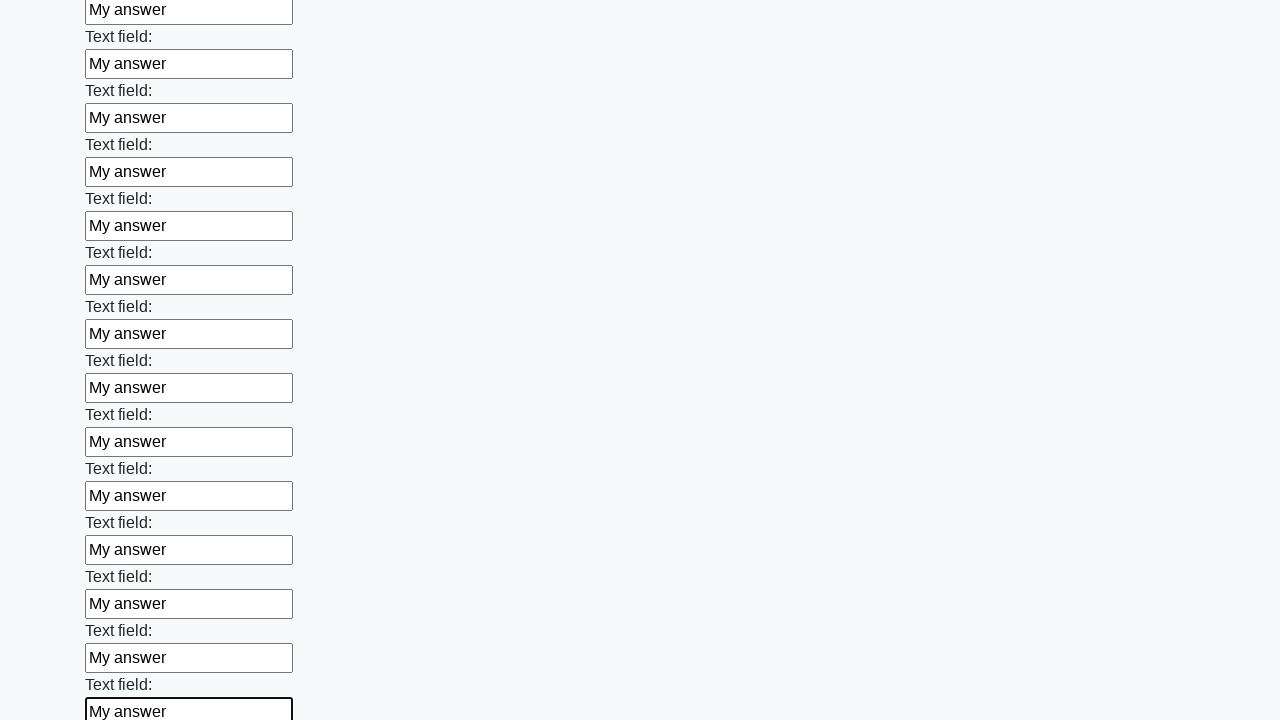

Filled input field with 'My answer' on input >> nth=58
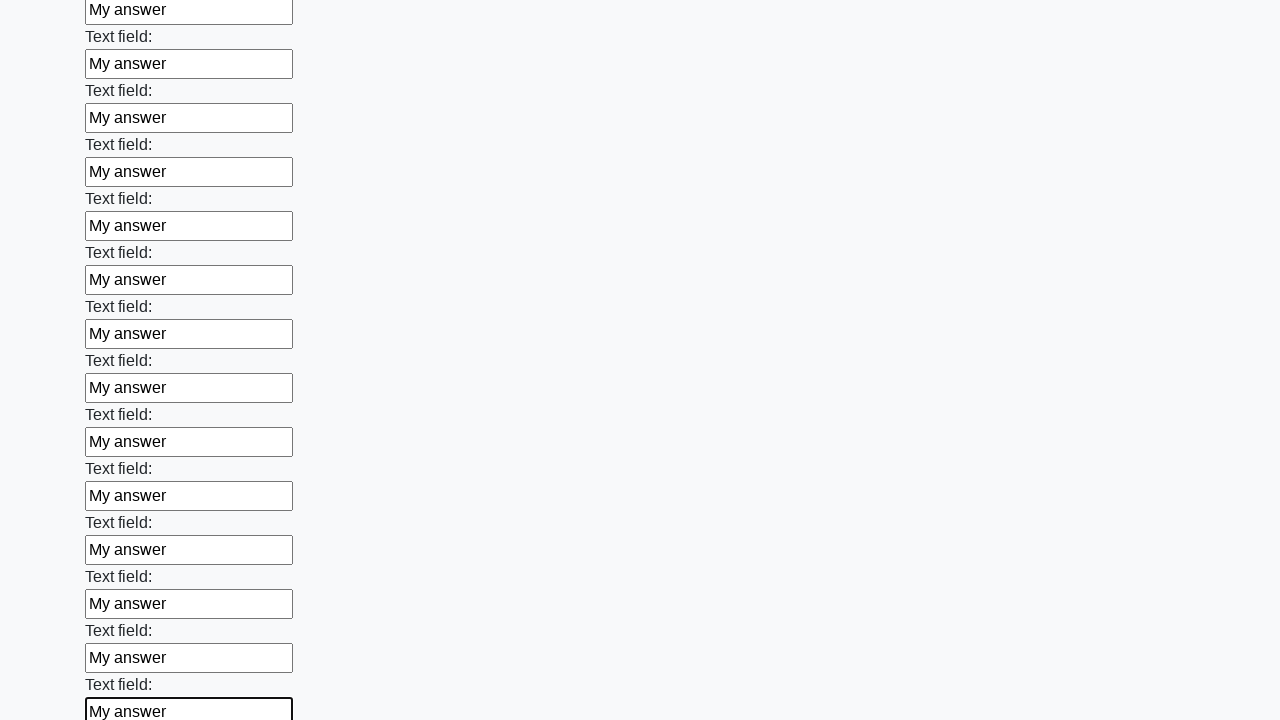

Filled input field with 'My answer' on input >> nth=59
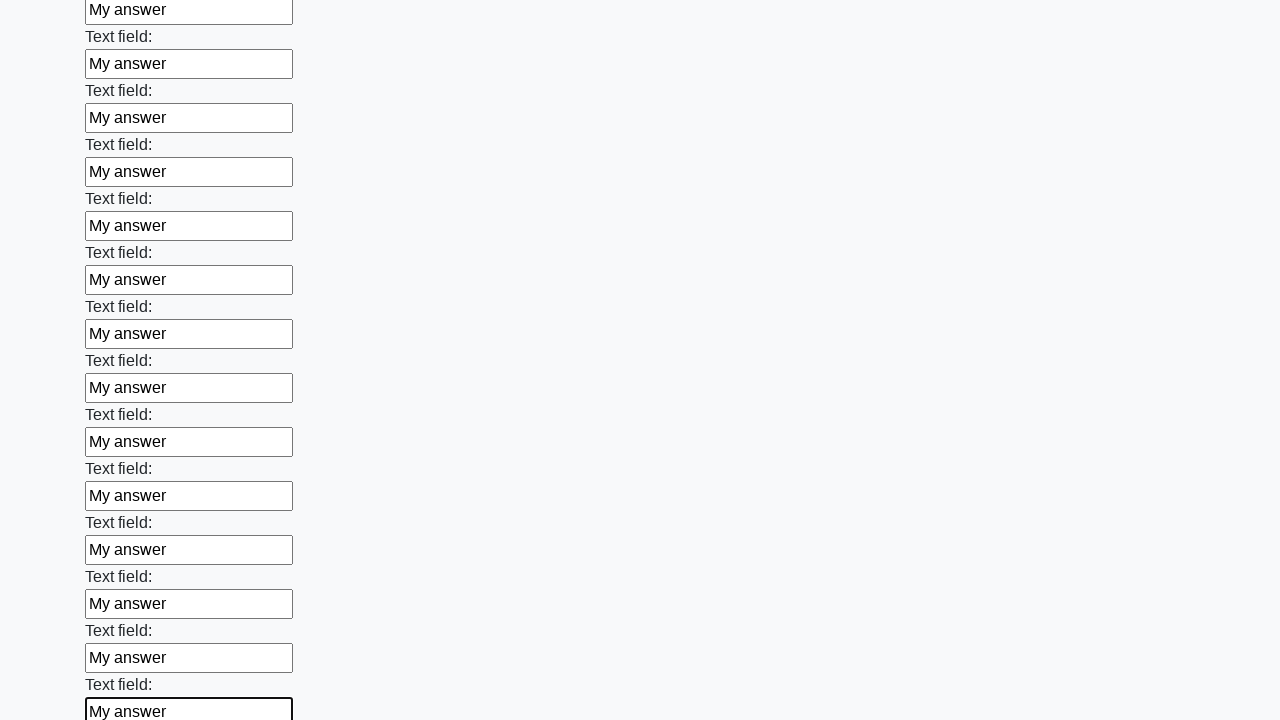

Filled input field with 'My answer' on input >> nth=60
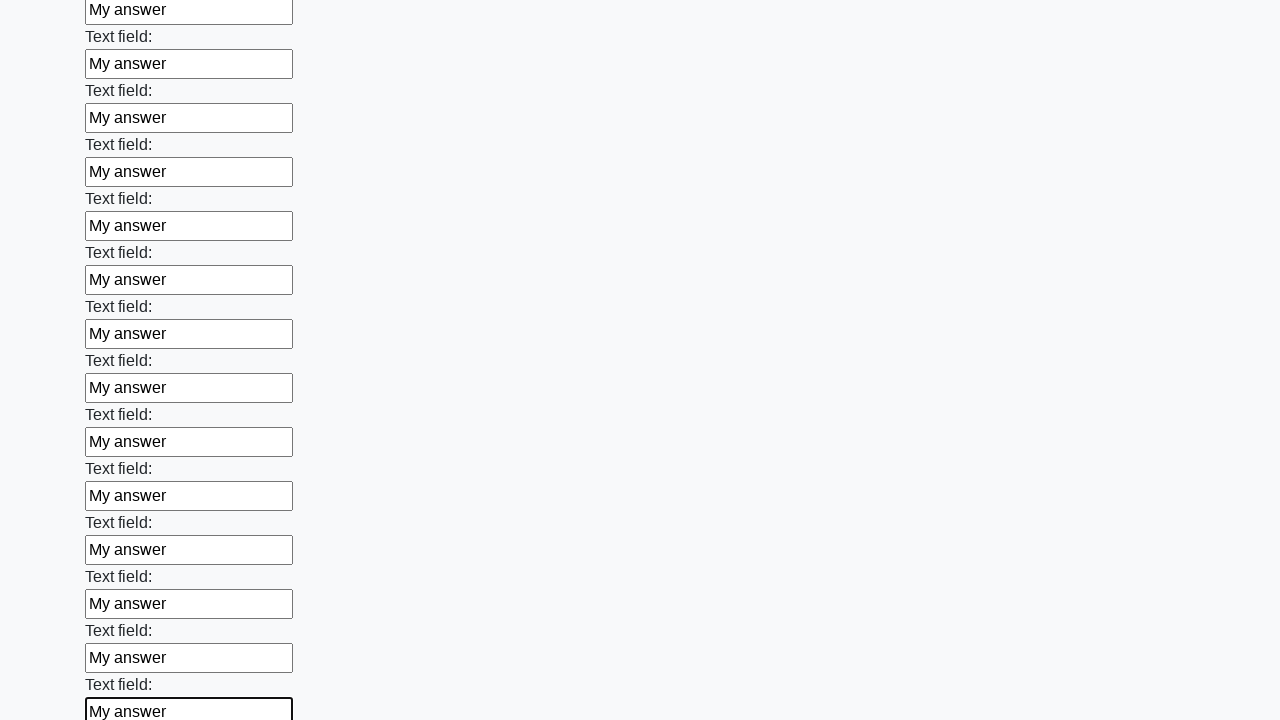

Filled input field with 'My answer' on input >> nth=61
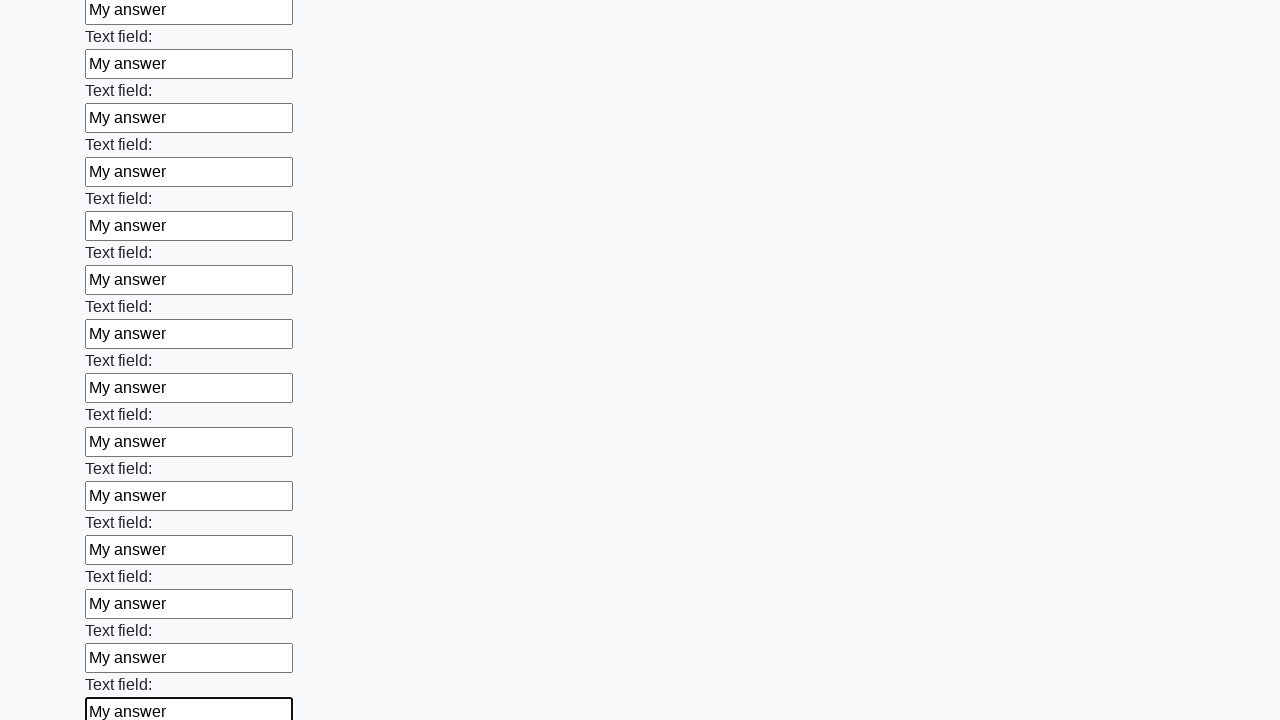

Filled input field with 'My answer' on input >> nth=62
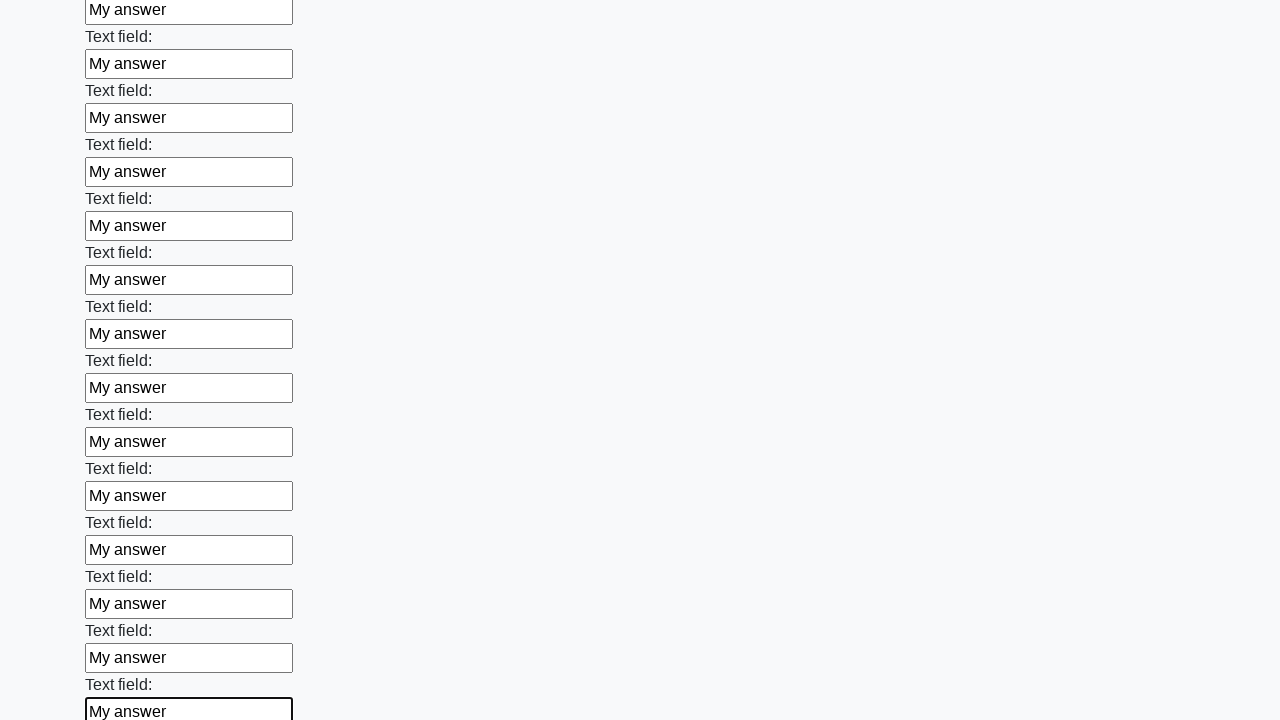

Filled input field with 'My answer' on input >> nth=63
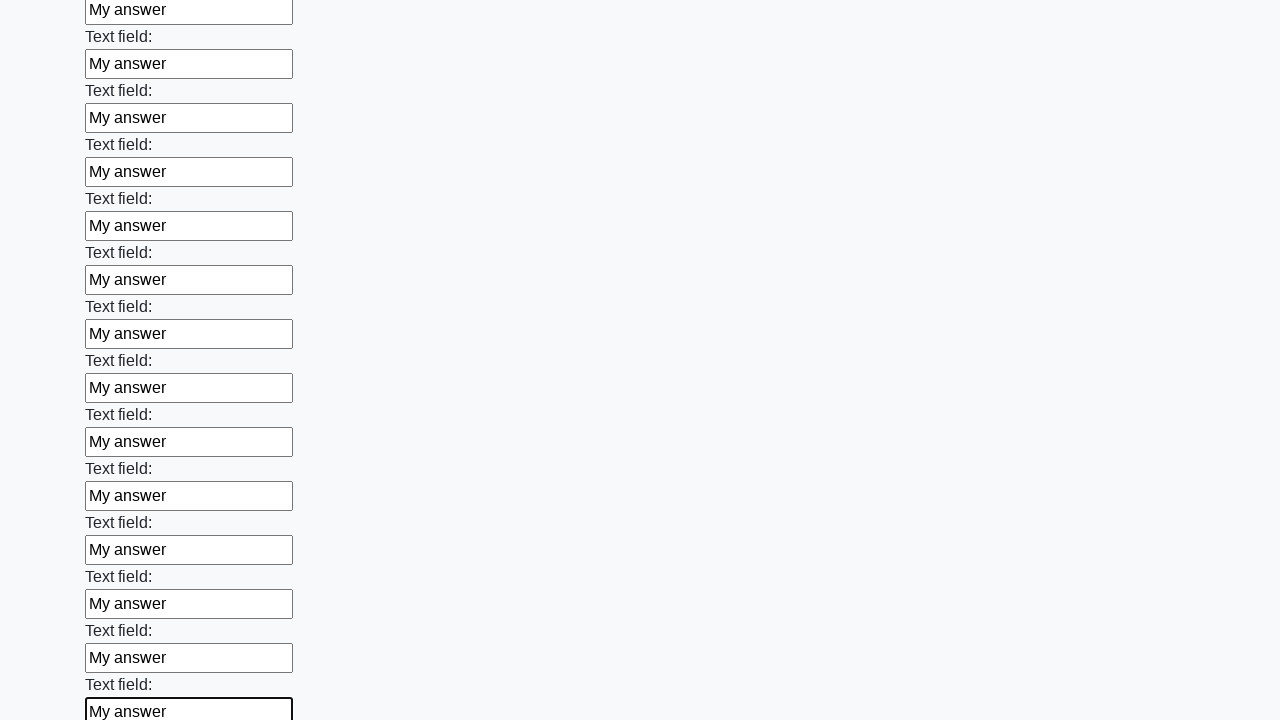

Filled input field with 'My answer' on input >> nth=64
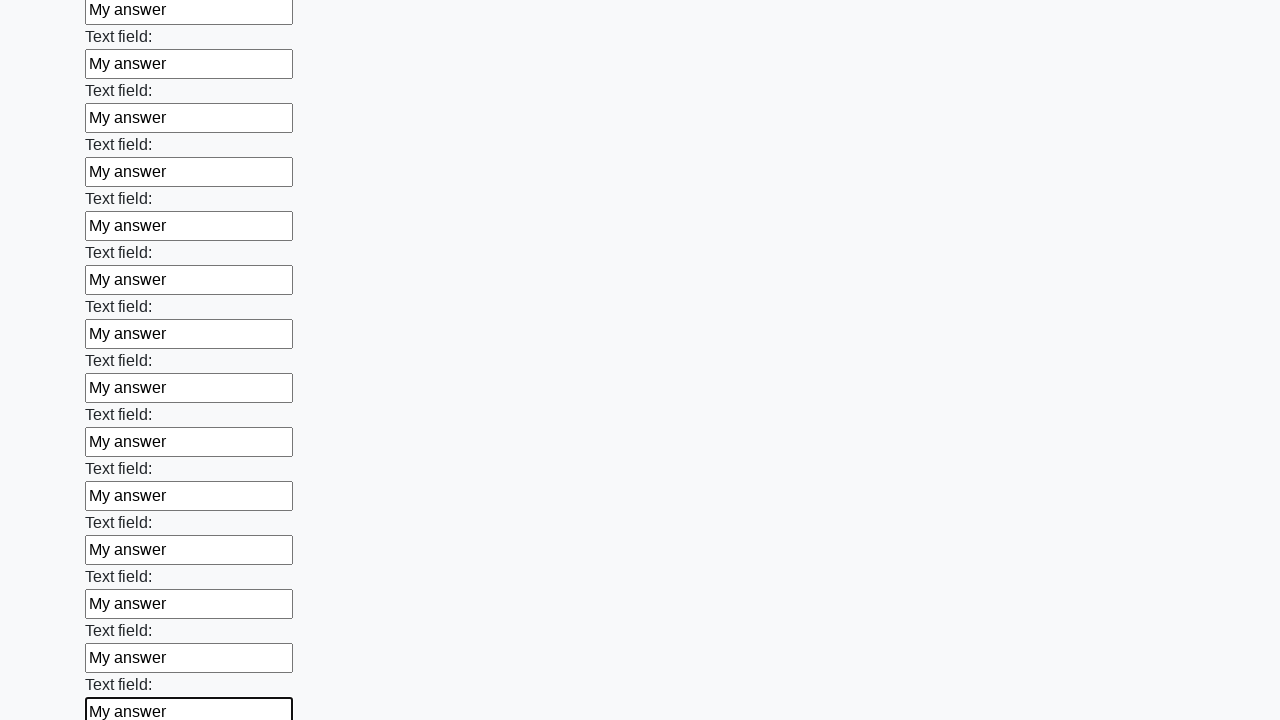

Filled input field with 'My answer' on input >> nth=65
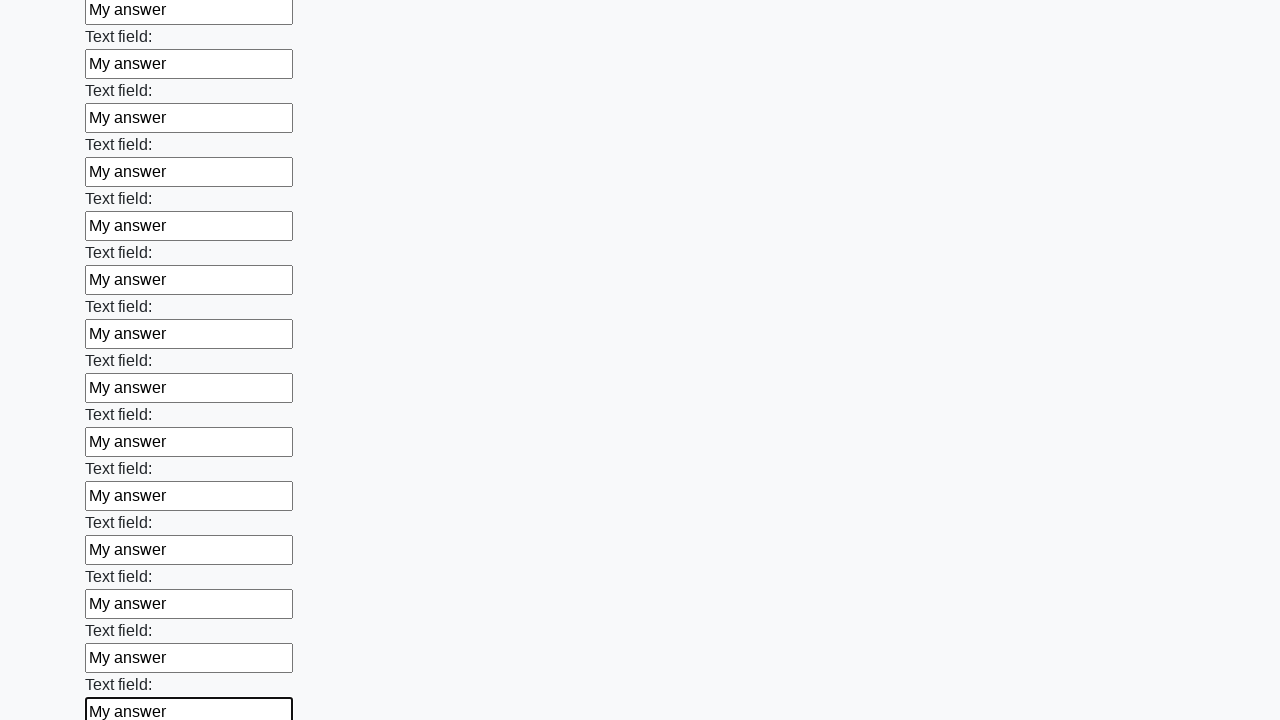

Filled input field with 'My answer' on input >> nth=66
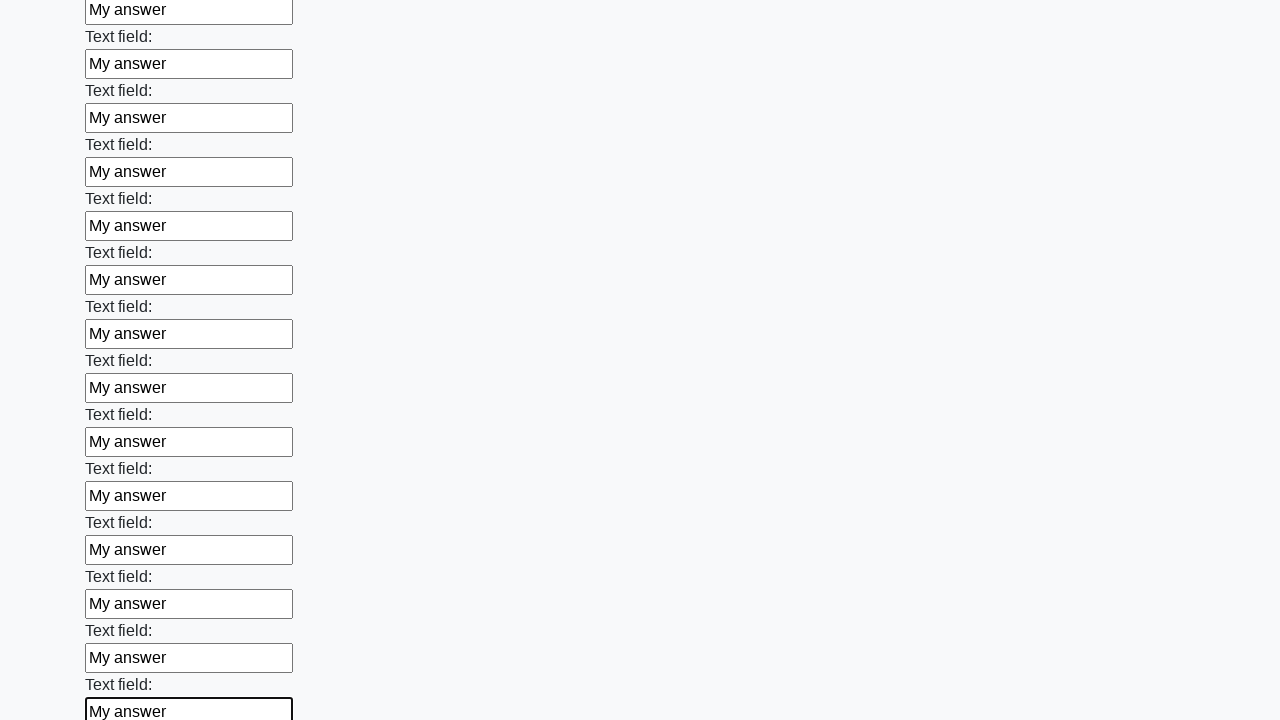

Filled input field with 'My answer' on input >> nth=67
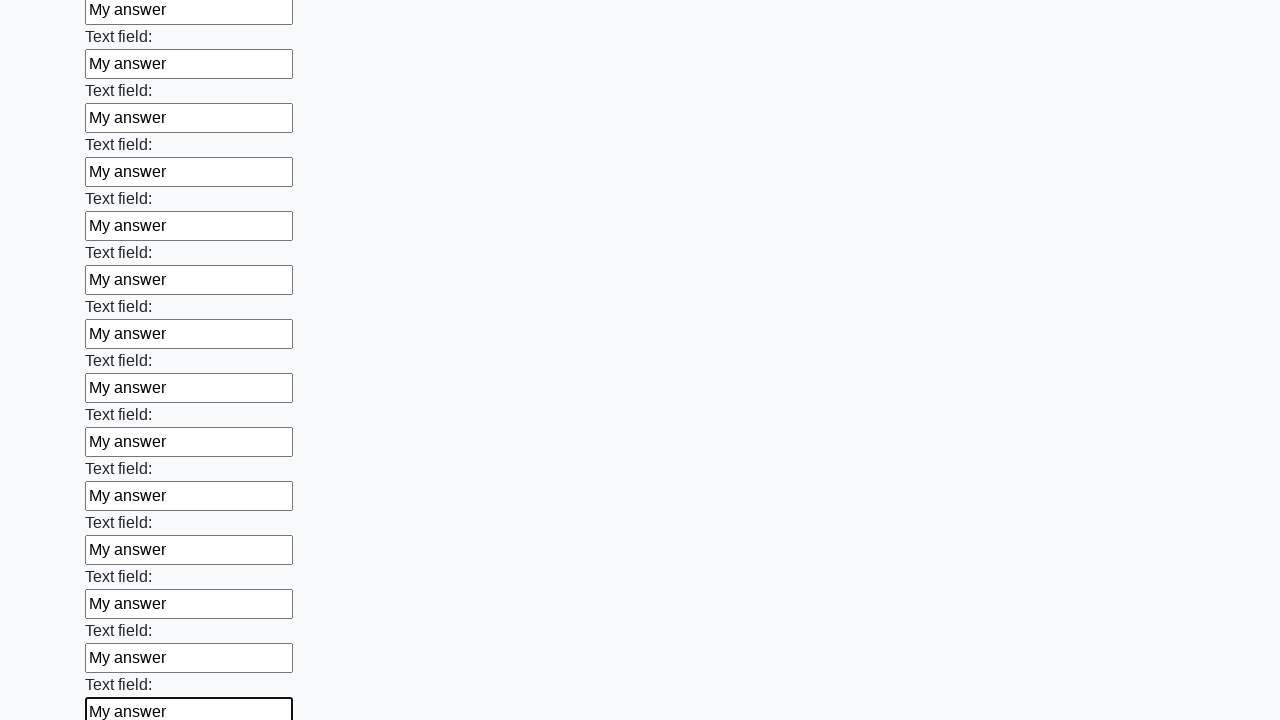

Filled input field with 'My answer' on input >> nth=68
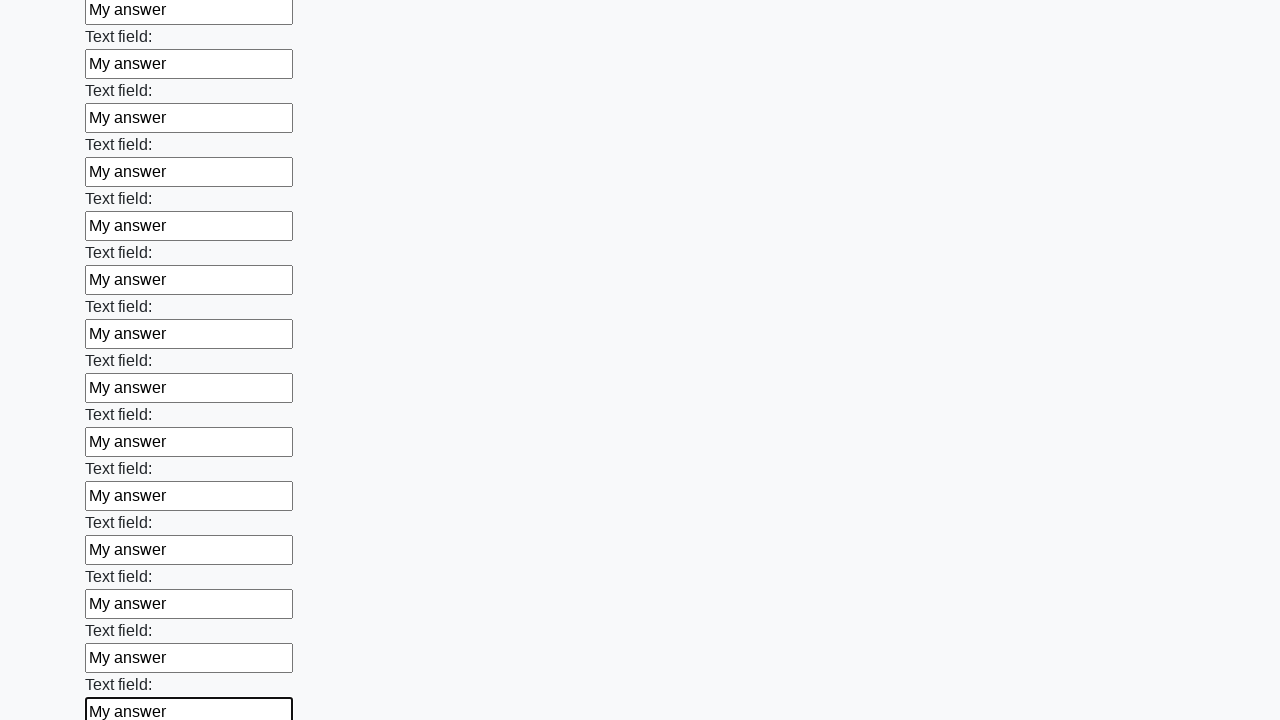

Filled input field with 'My answer' on input >> nth=69
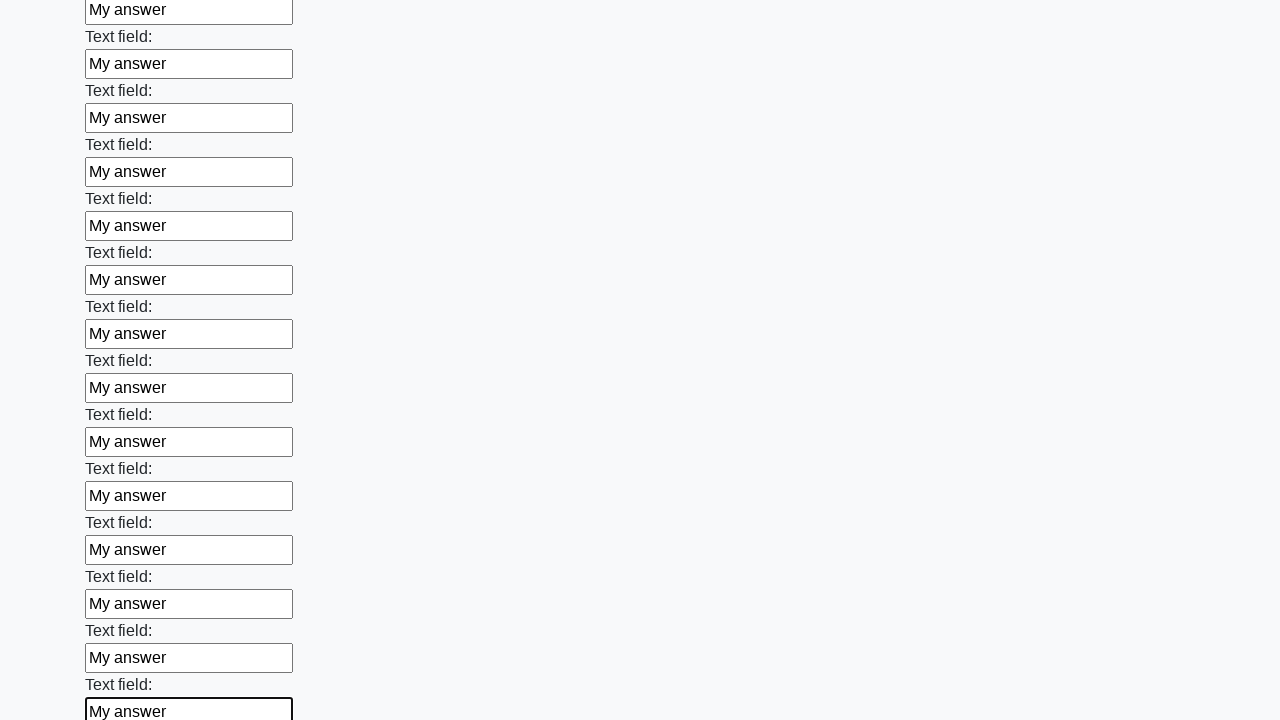

Filled input field with 'My answer' on input >> nth=70
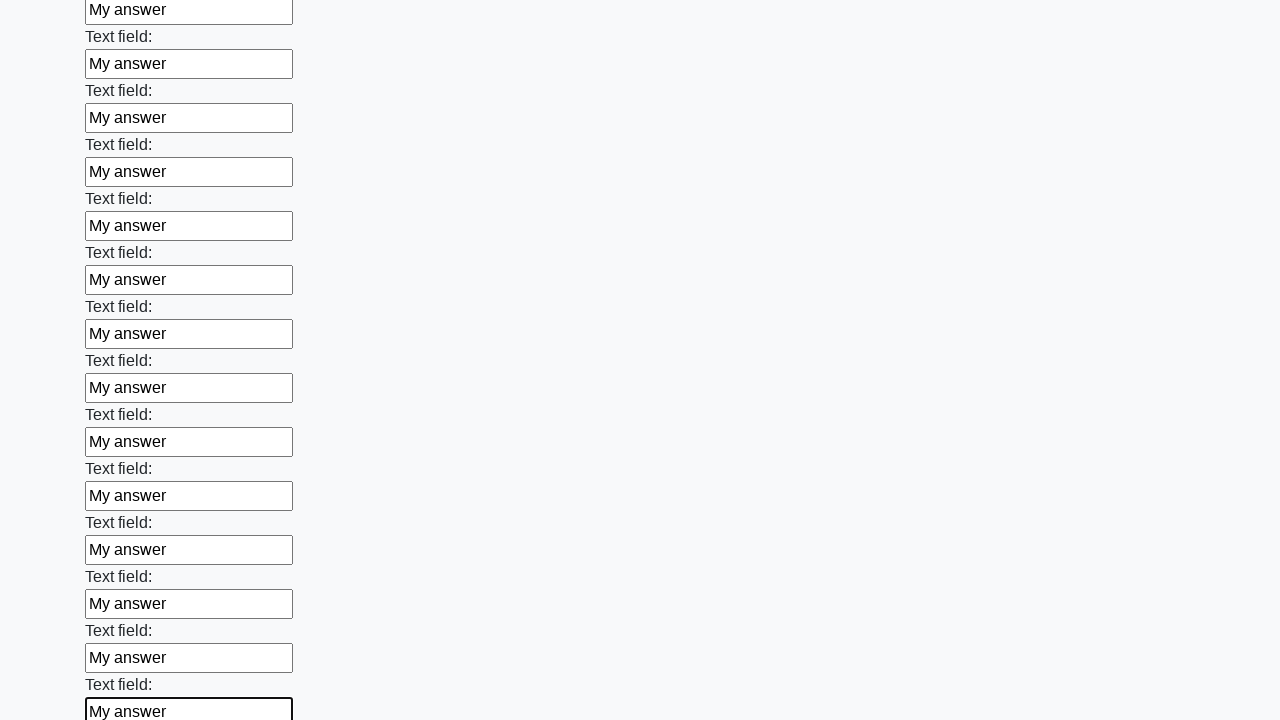

Filled input field with 'My answer' on input >> nth=71
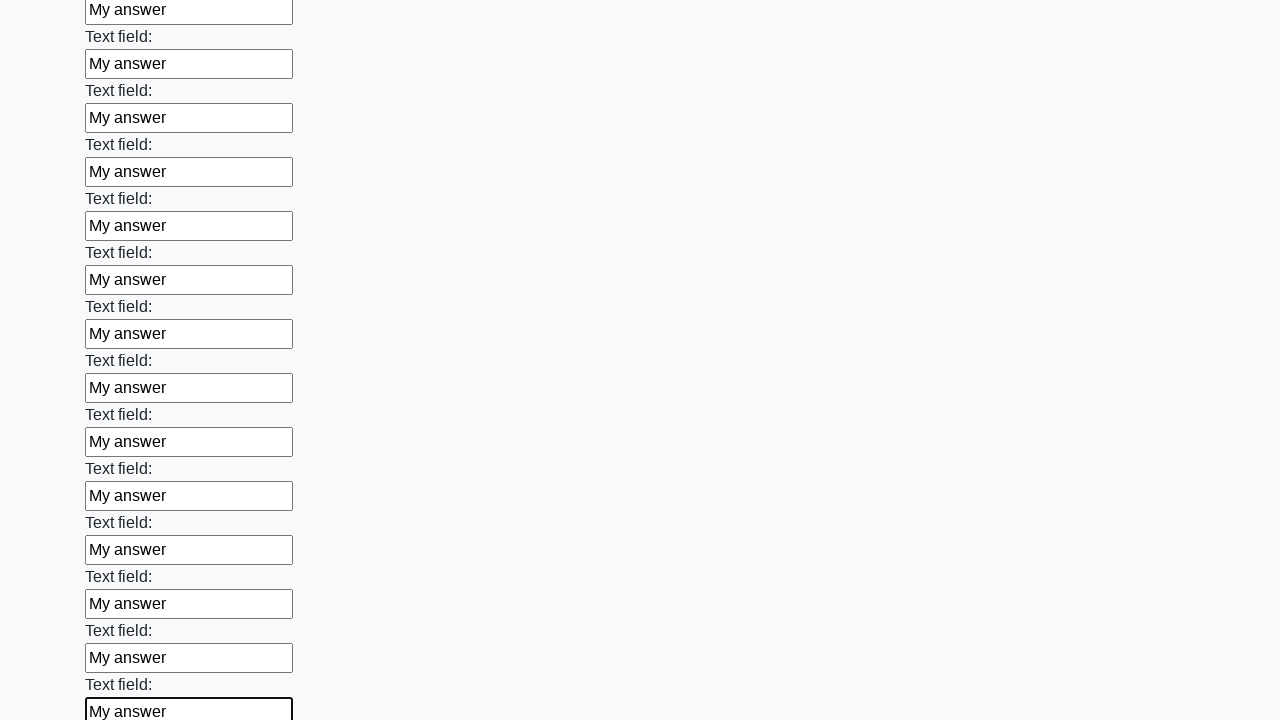

Filled input field with 'My answer' on input >> nth=72
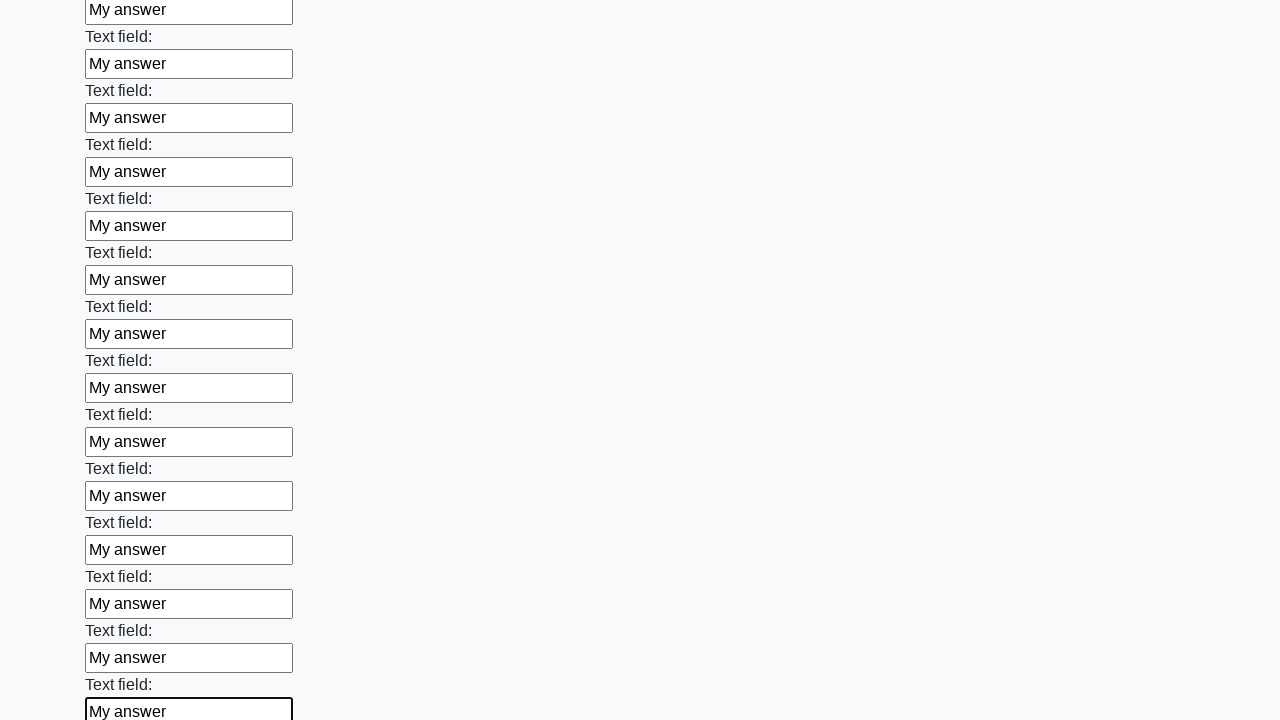

Filled input field with 'My answer' on input >> nth=73
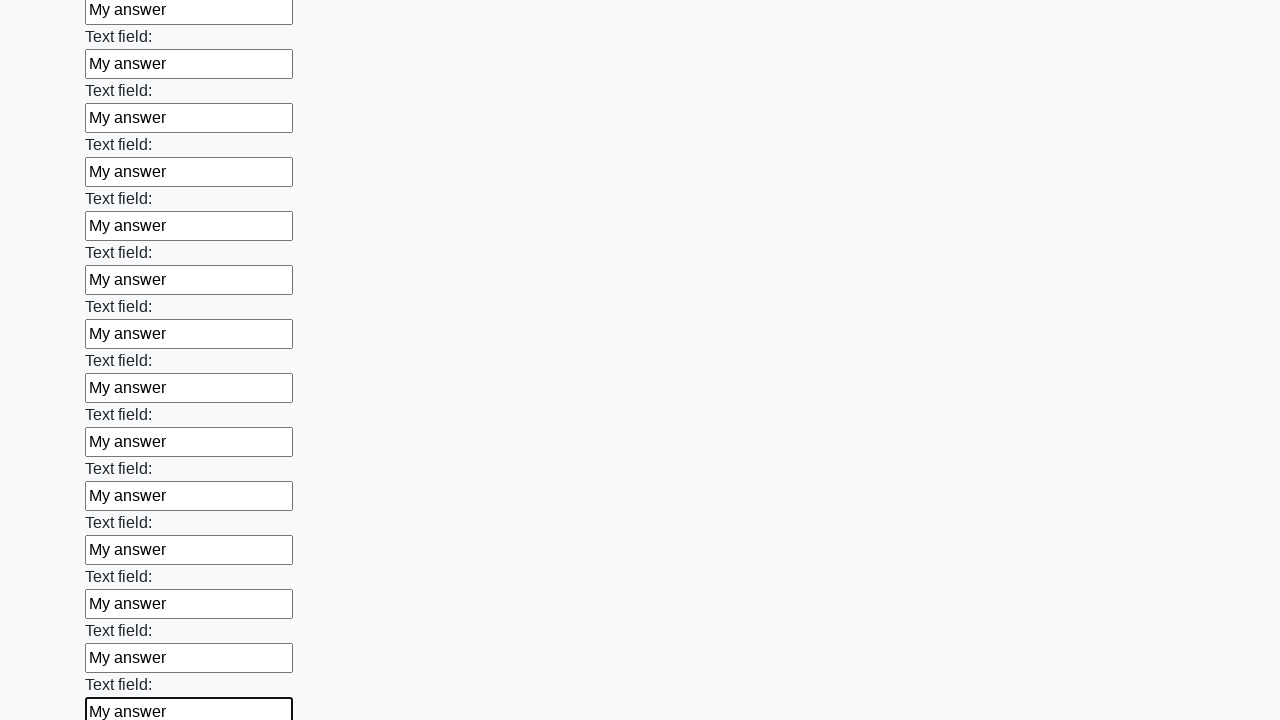

Filled input field with 'My answer' on input >> nth=74
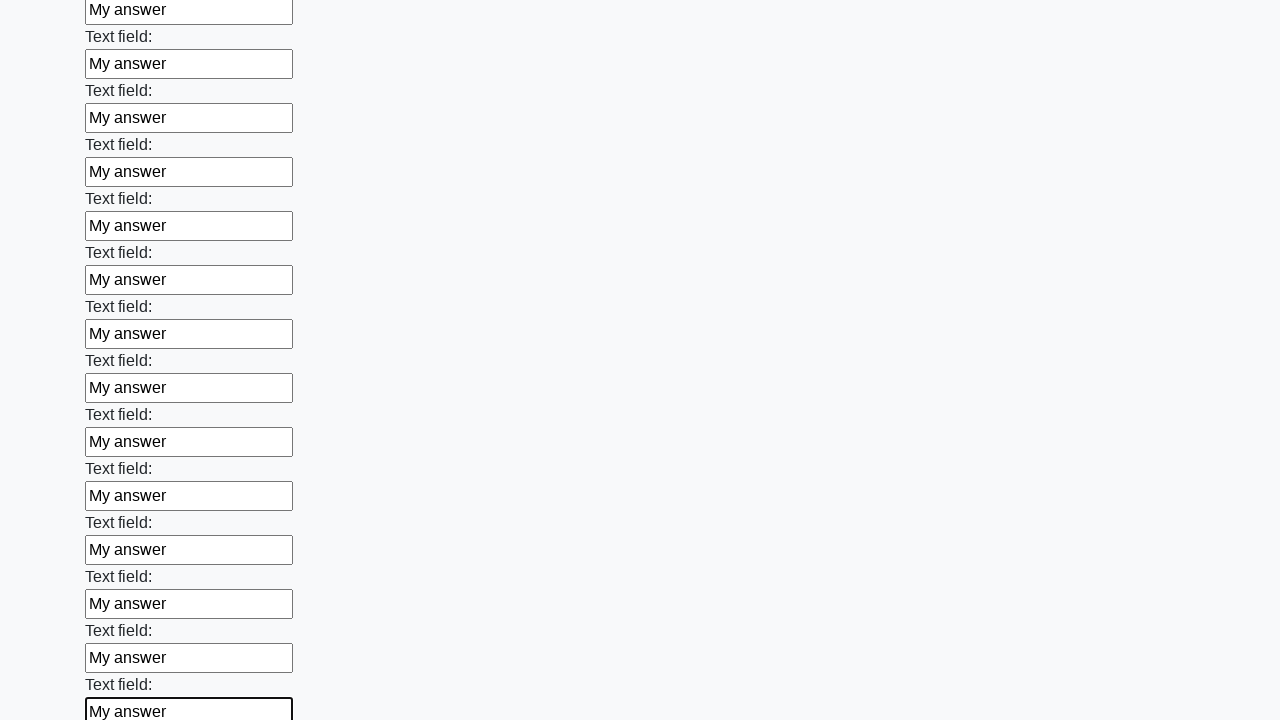

Filled input field with 'My answer' on input >> nth=75
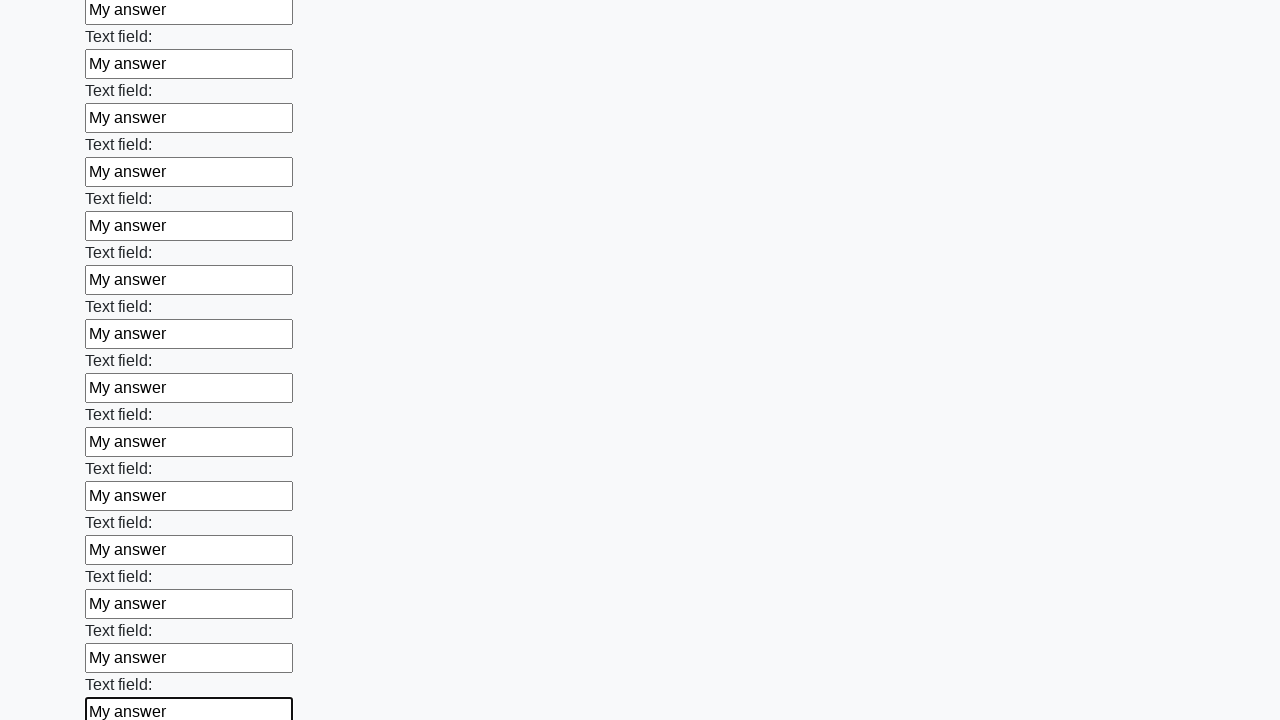

Filled input field with 'My answer' on input >> nth=76
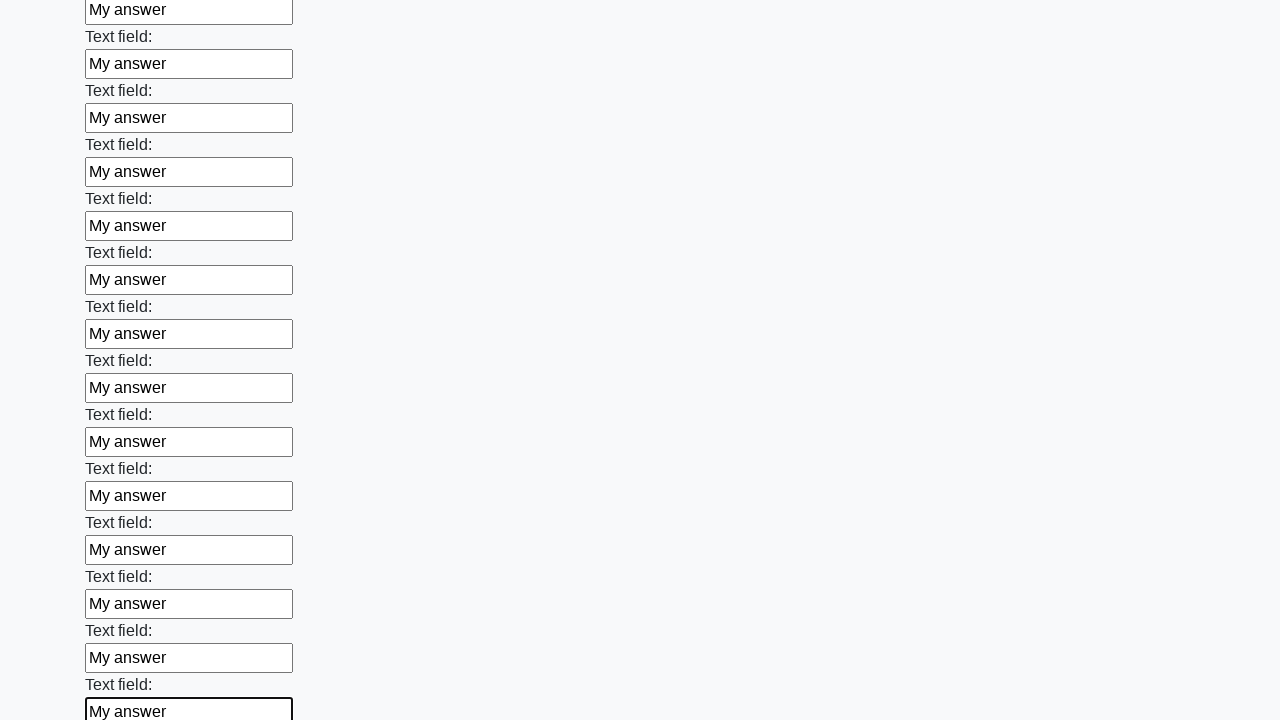

Filled input field with 'My answer' on input >> nth=77
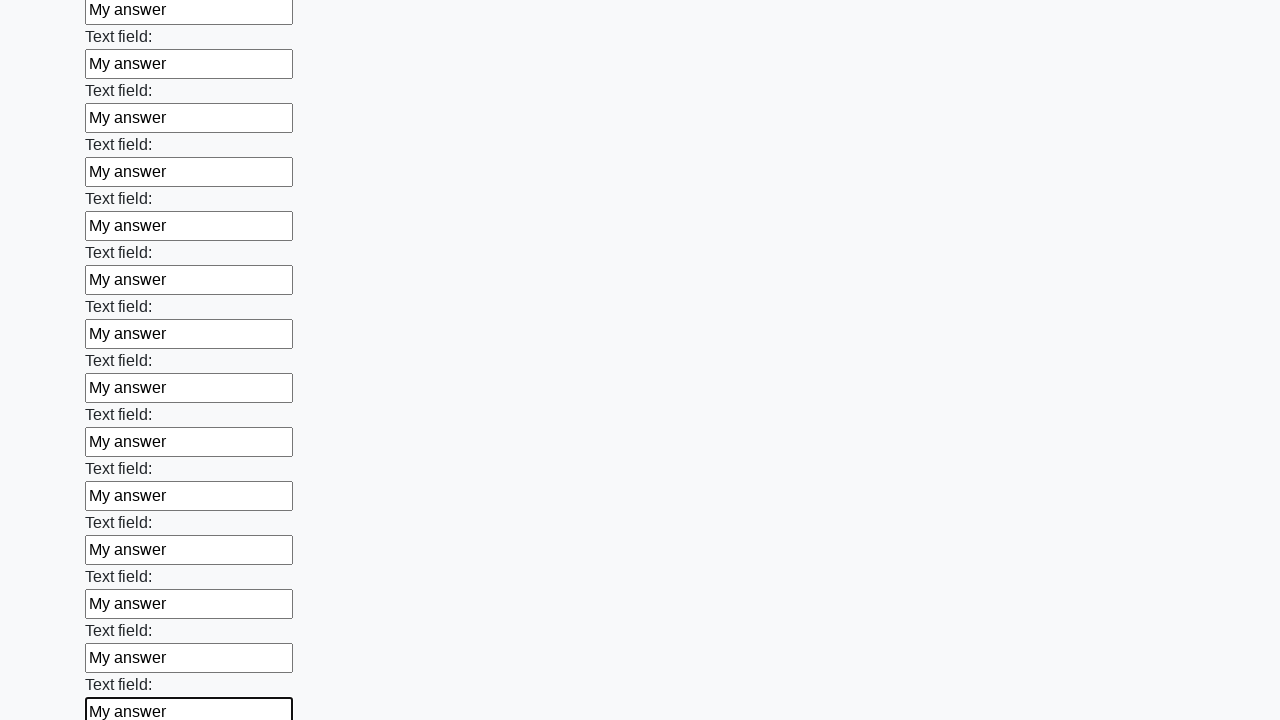

Filled input field with 'My answer' on input >> nth=78
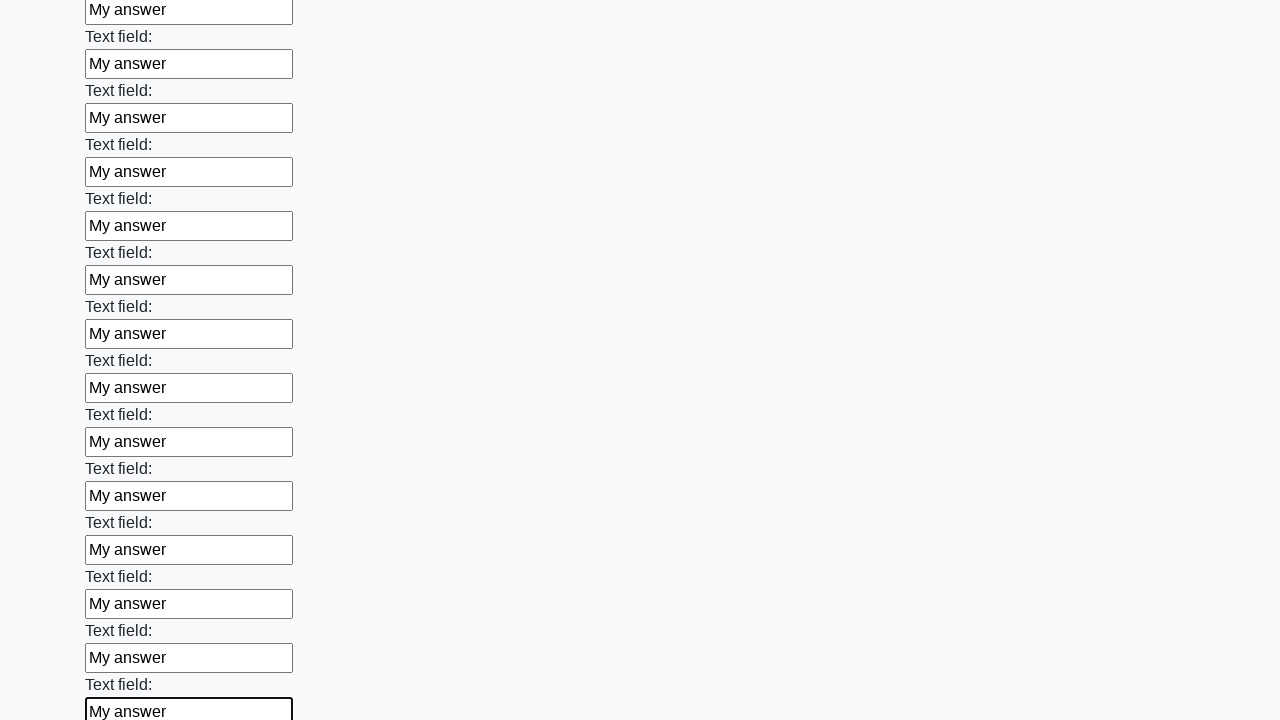

Filled input field with 'My answer' on input >> nth=79
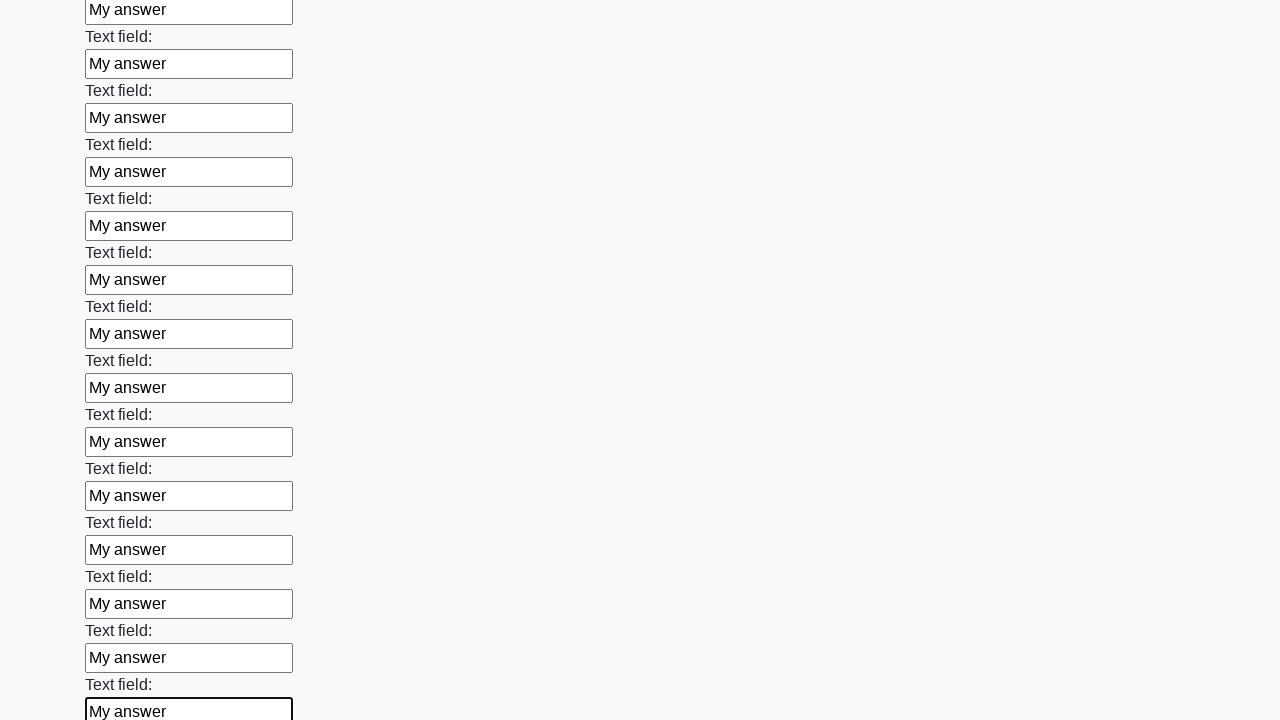

Filled input field with 'My answer' on input >> nth=80
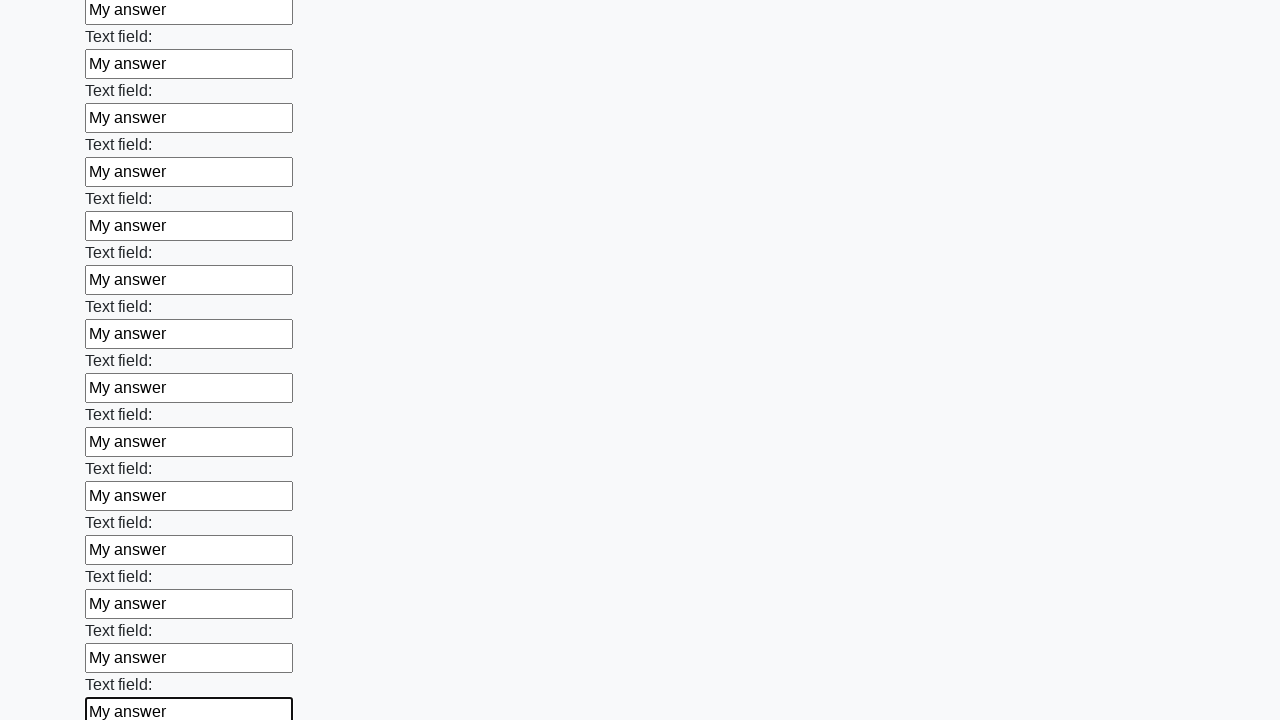

Filled input field with 'My answer' on input >> nth=81
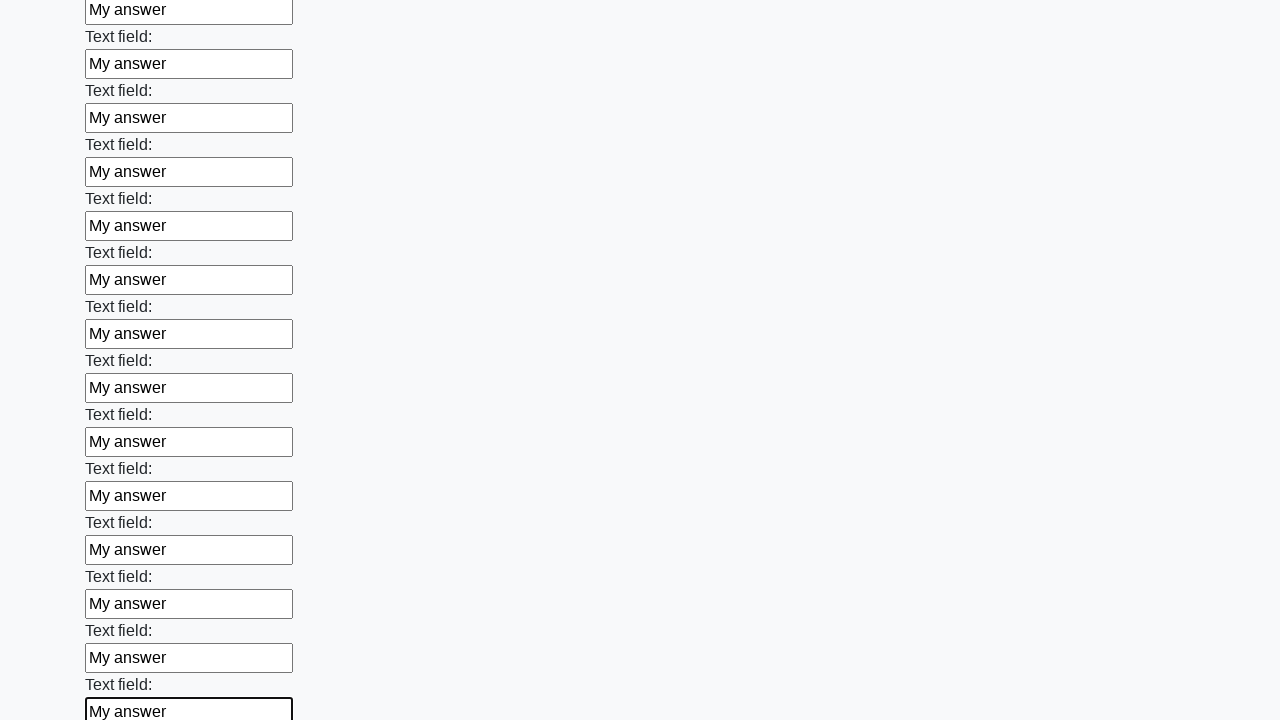

Filled input field with 'My answer' on input >> nth=82
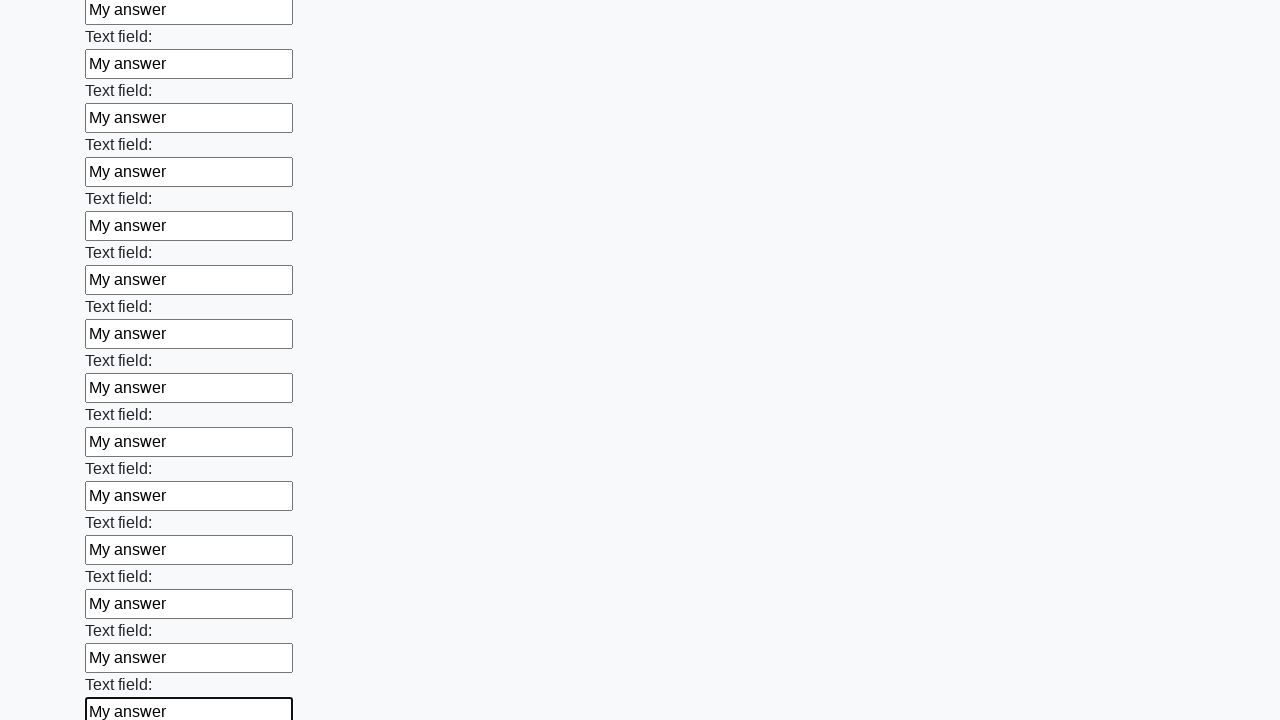

Filled input field with 'My answer' on input >> nth=83
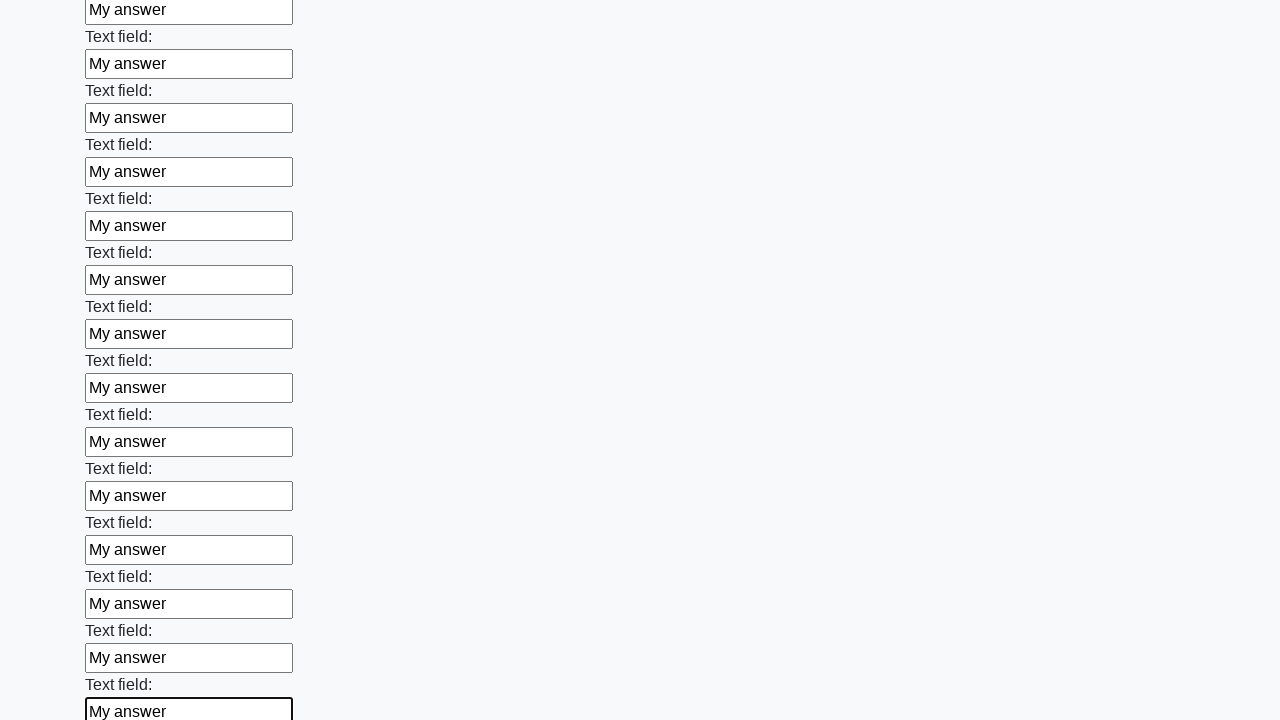

Filled input field with 'My answer' on input >> nth=84
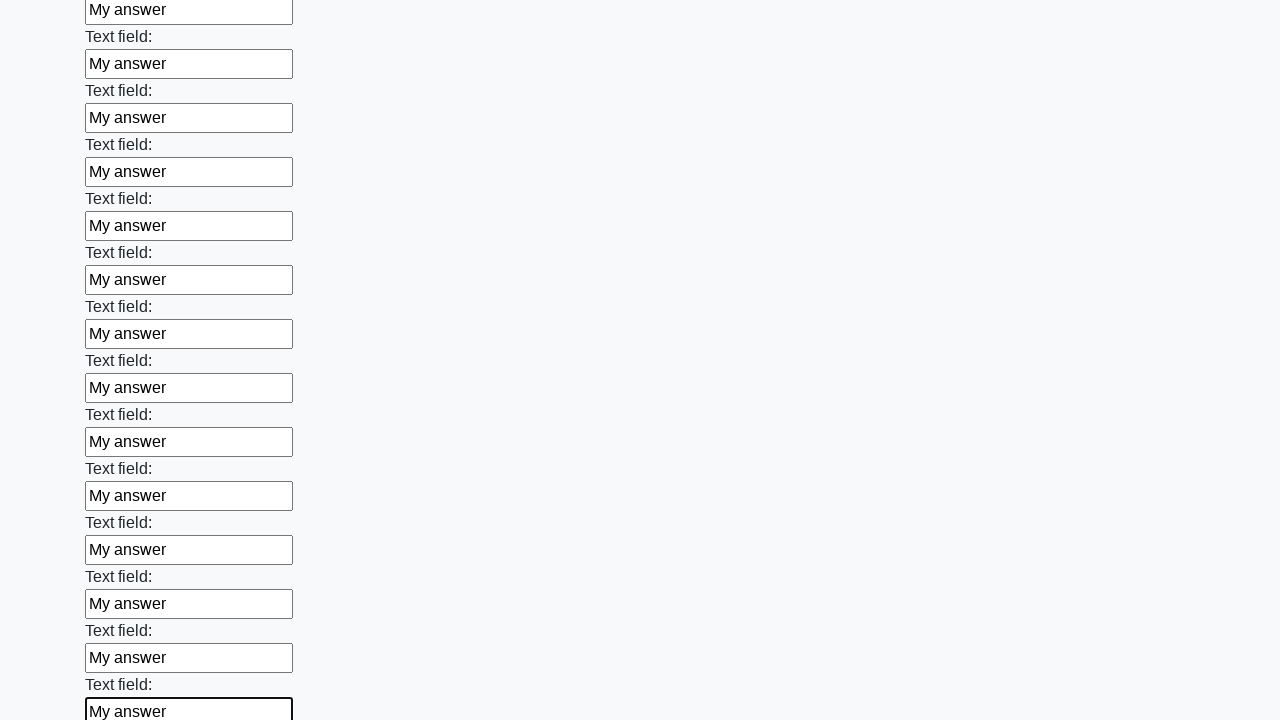

Filled input field with 'My answer' on input >> nth=85
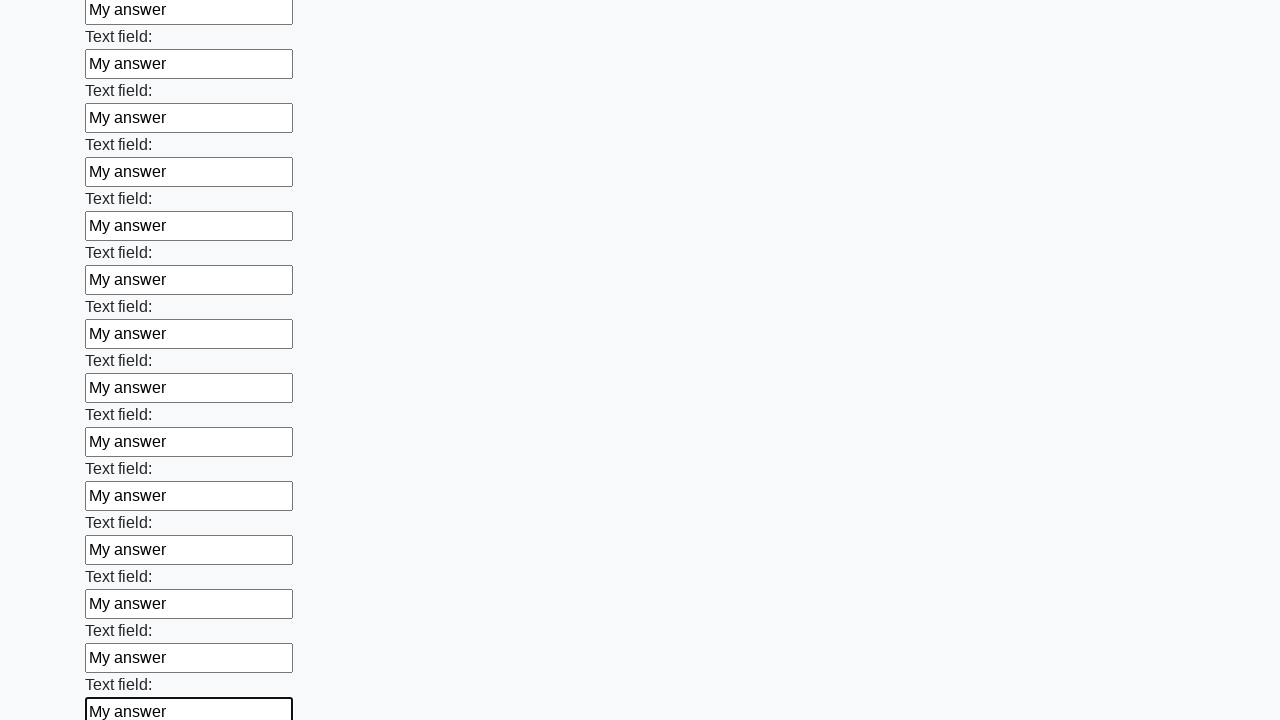

Filled input field with 'My answer' on input >> nth=86
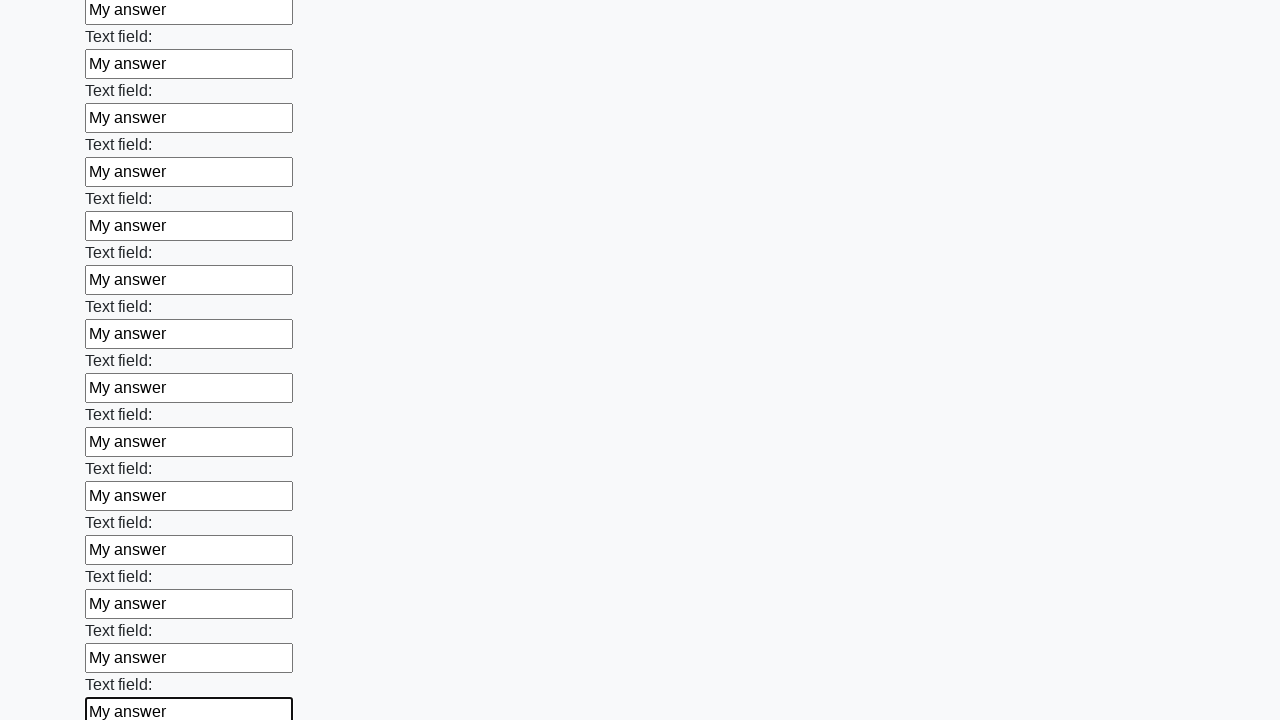

Filled input field with 'My answer' on input >> nth=87
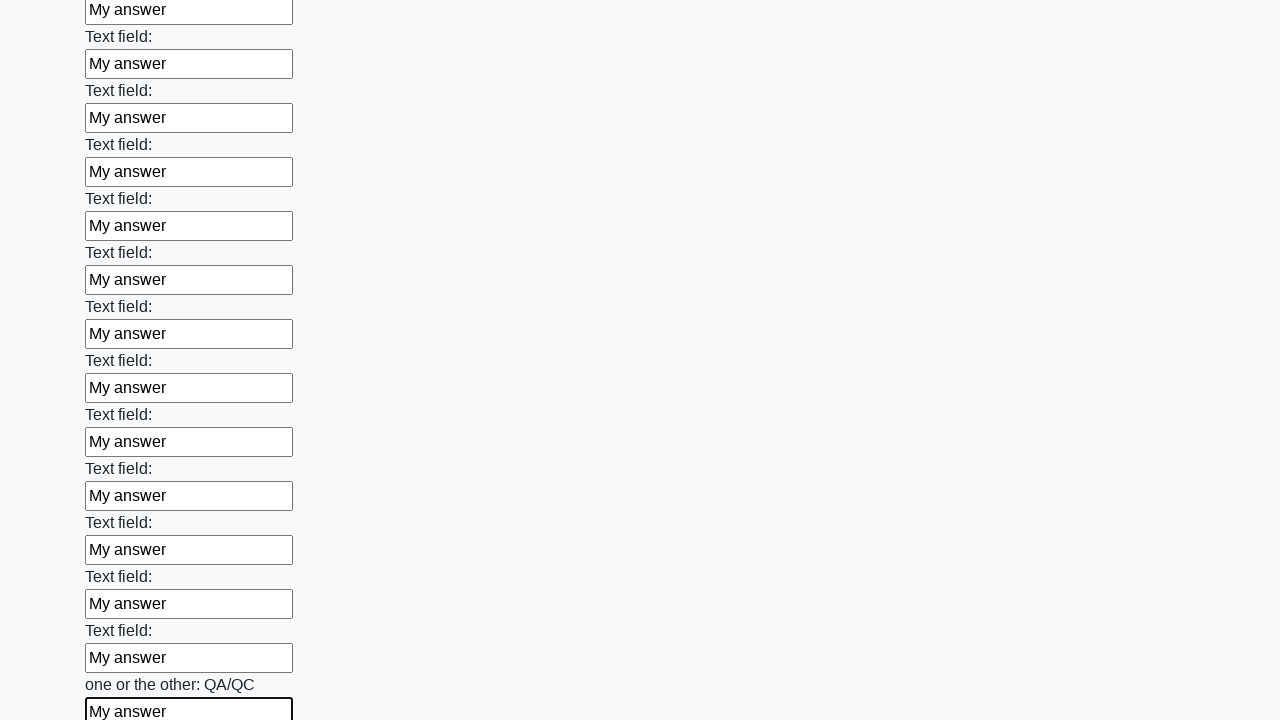

Filled input field with 'My answer' on input >> nth=88
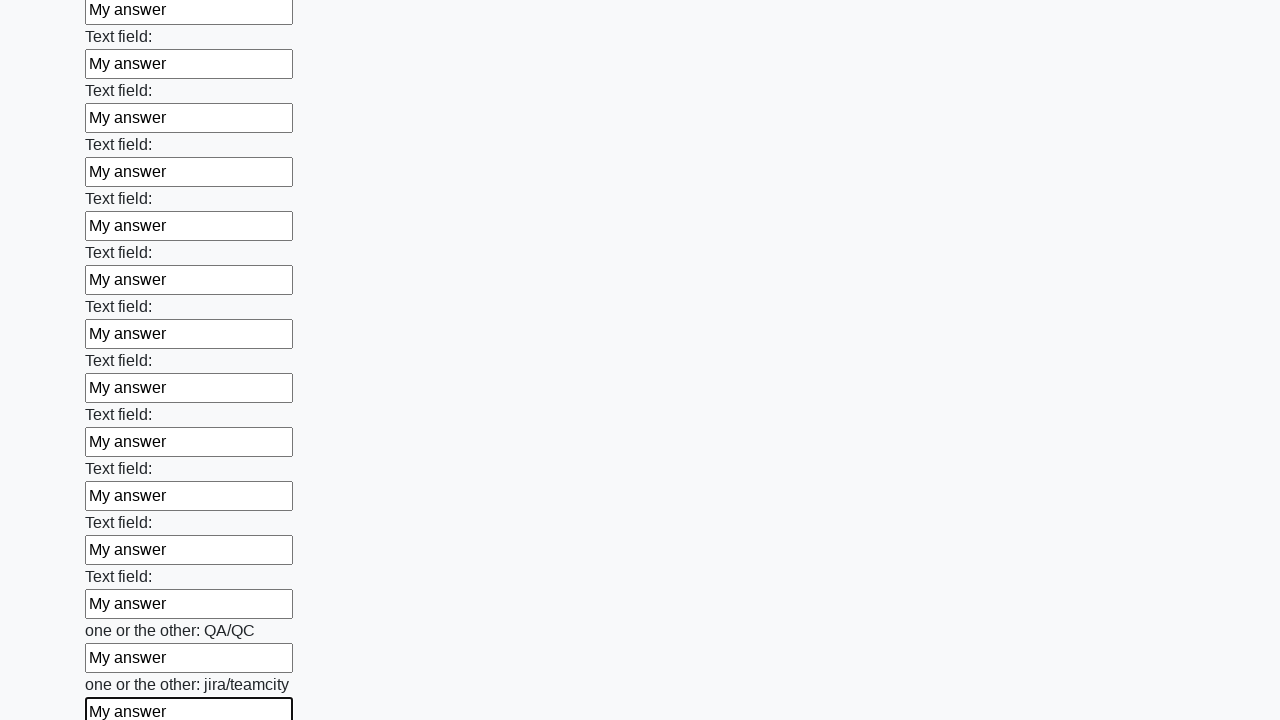

Filled input field with 'My answer' on input >> nth=89
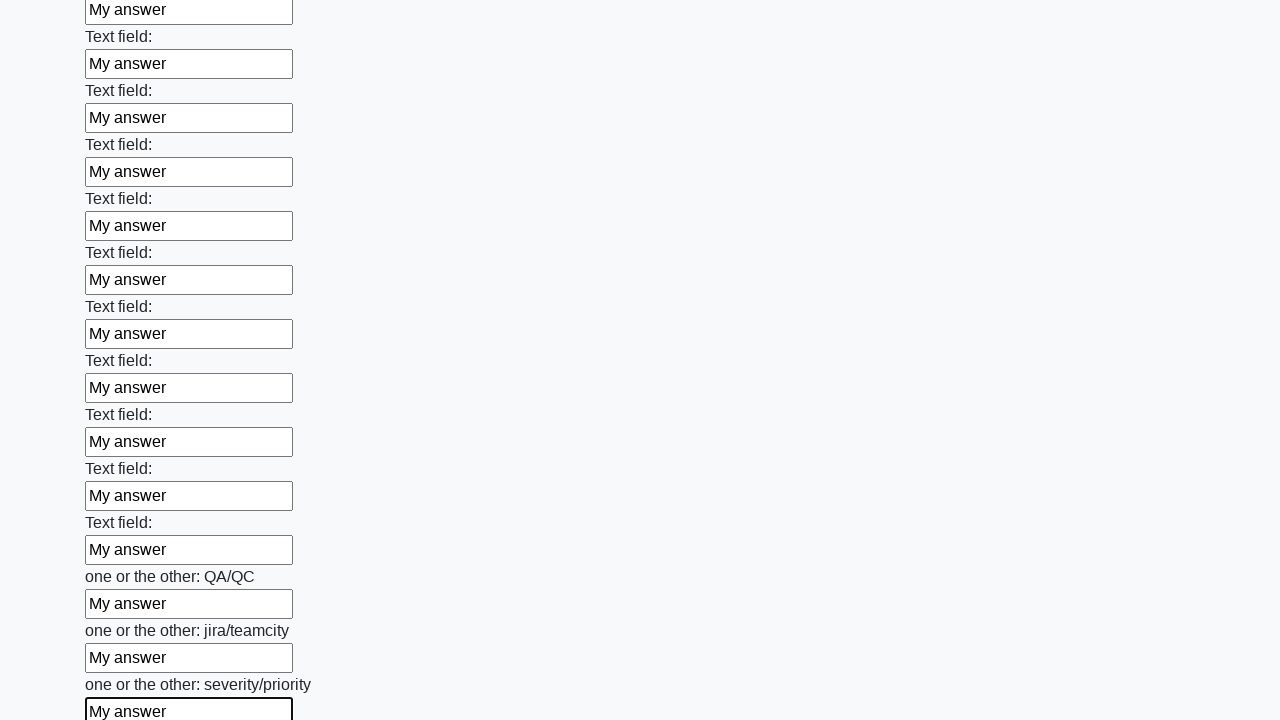

Filled input field with 'My answer' on input >> nth=90
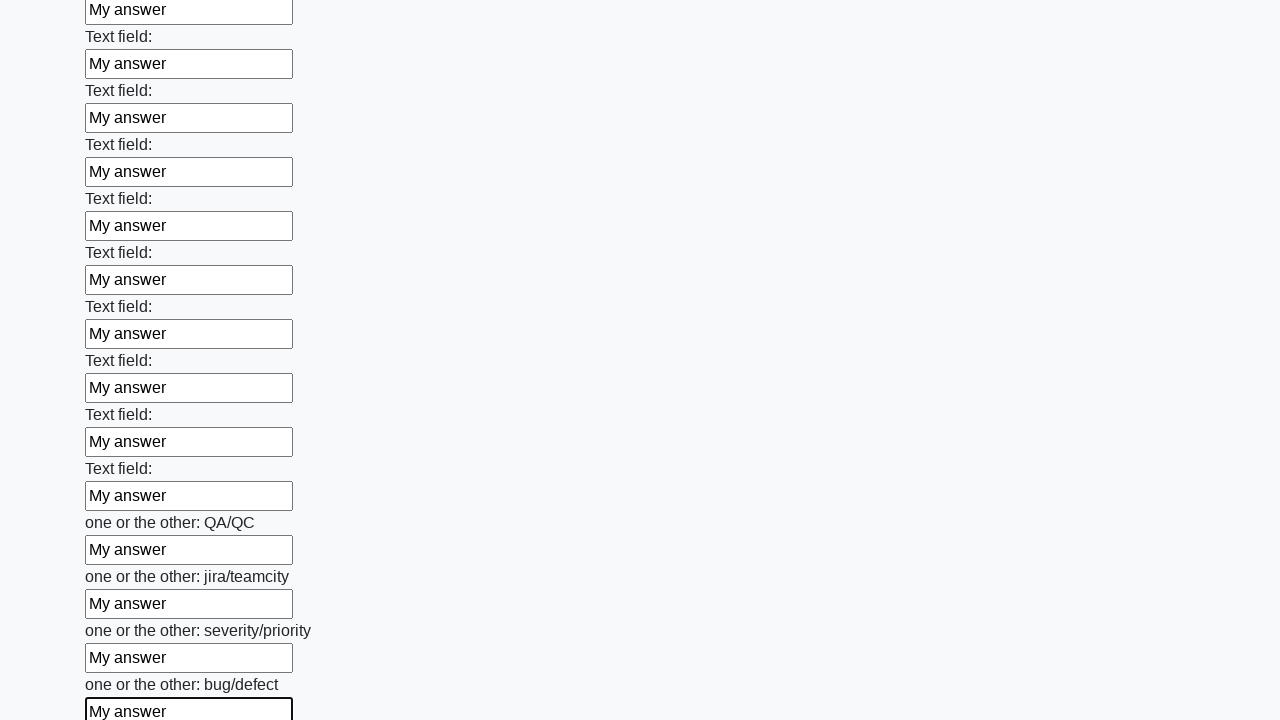

Filled input field with 'My answer' on input >> nth=91
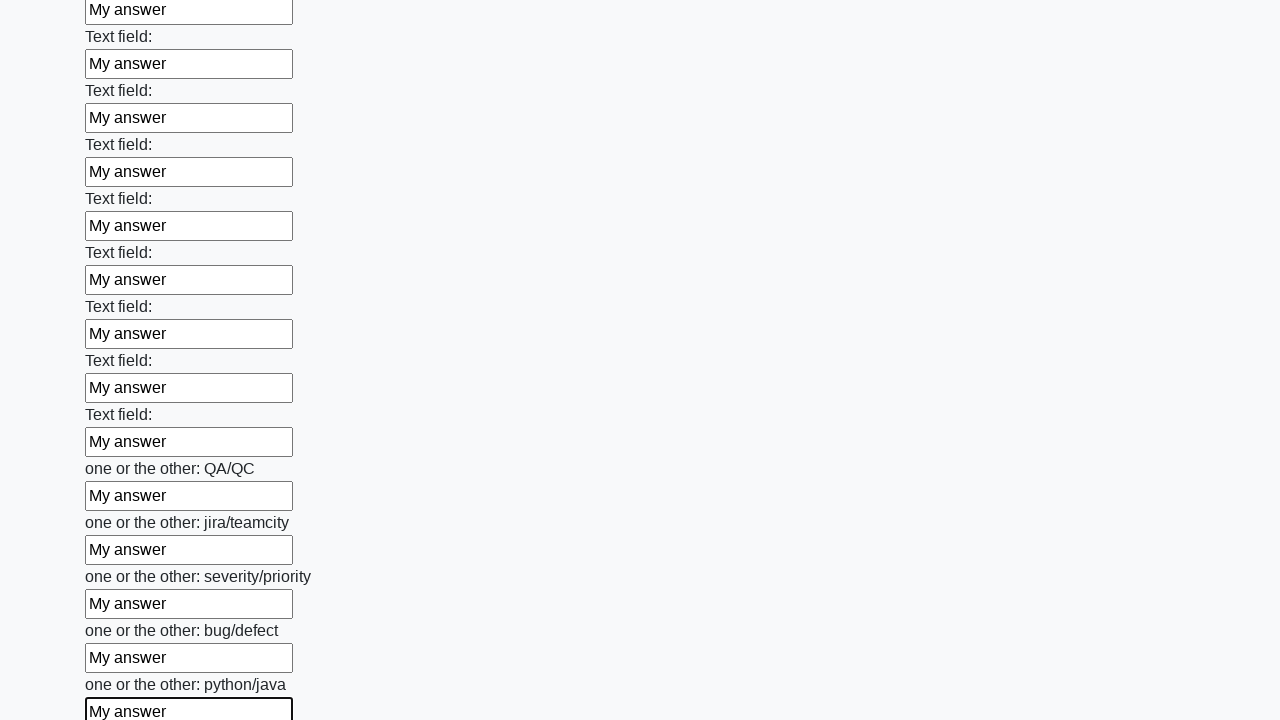

Filled input field with 'My answer' on input >> nth=92
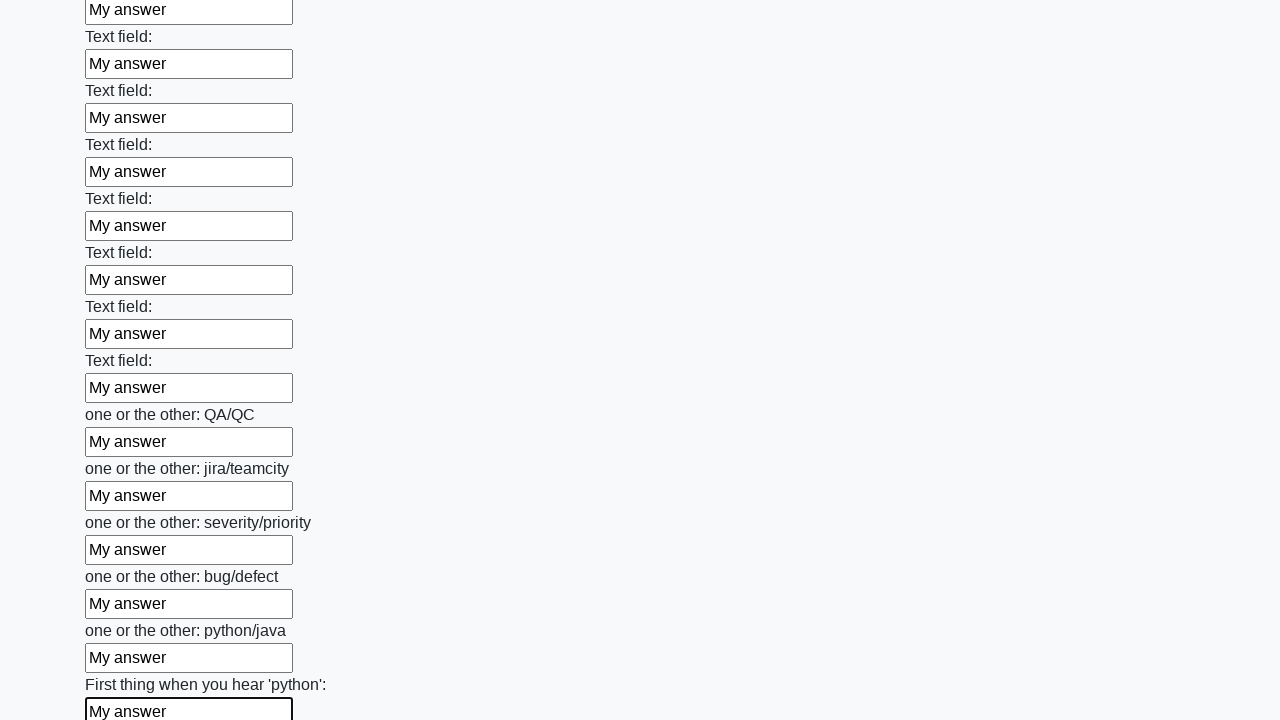

Filled input field with 'My answer' on input >> nth=93
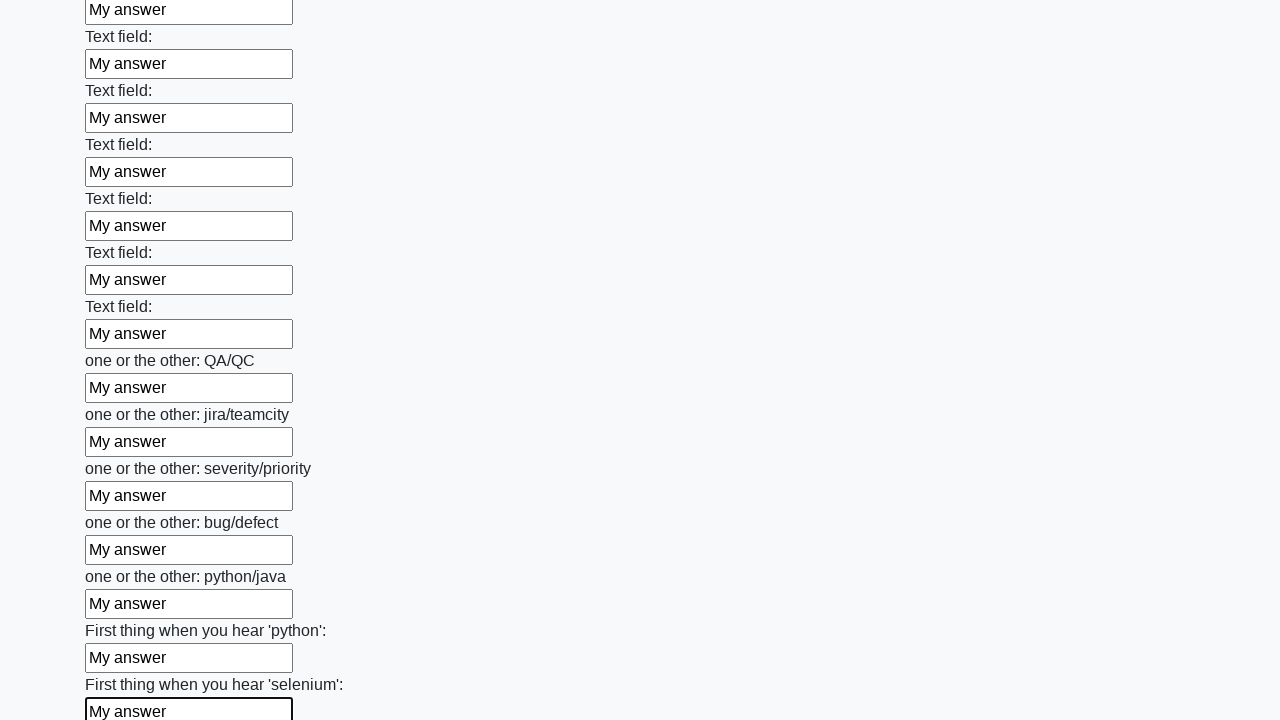

Filled input field with 'My answer' on input >> nth=94
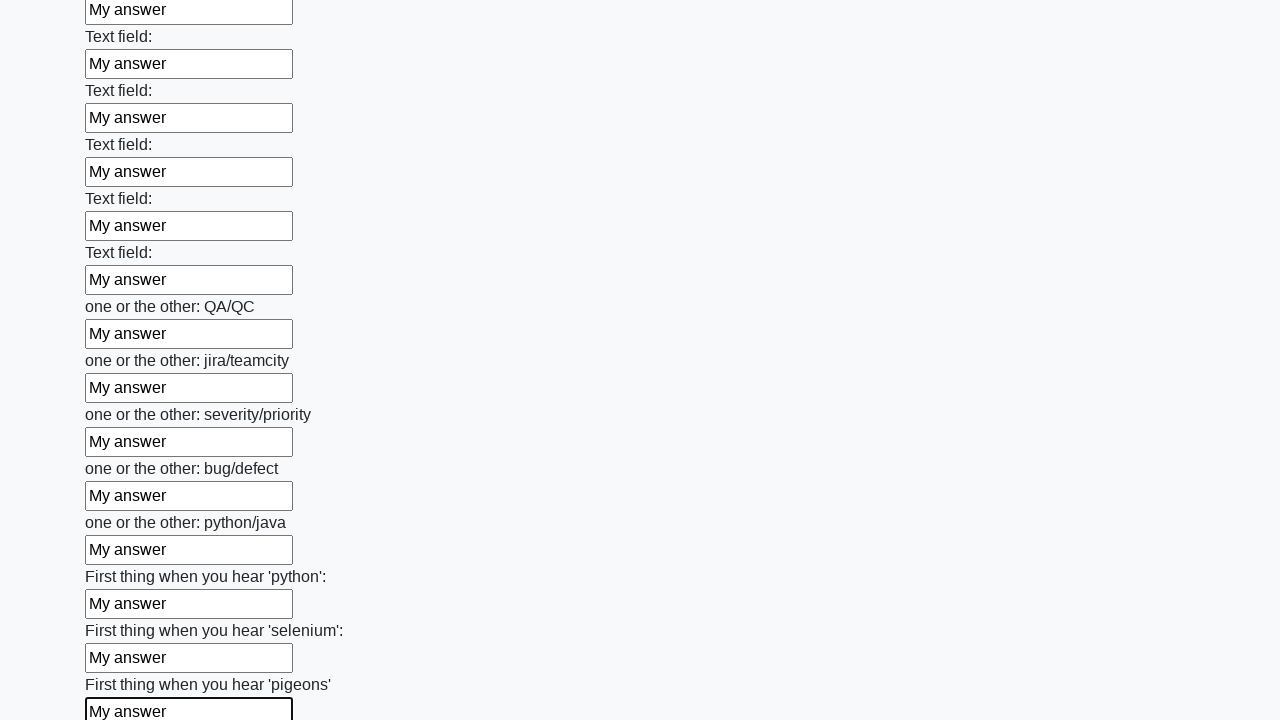

Filled input field with 'My answer' on input >> nth=95
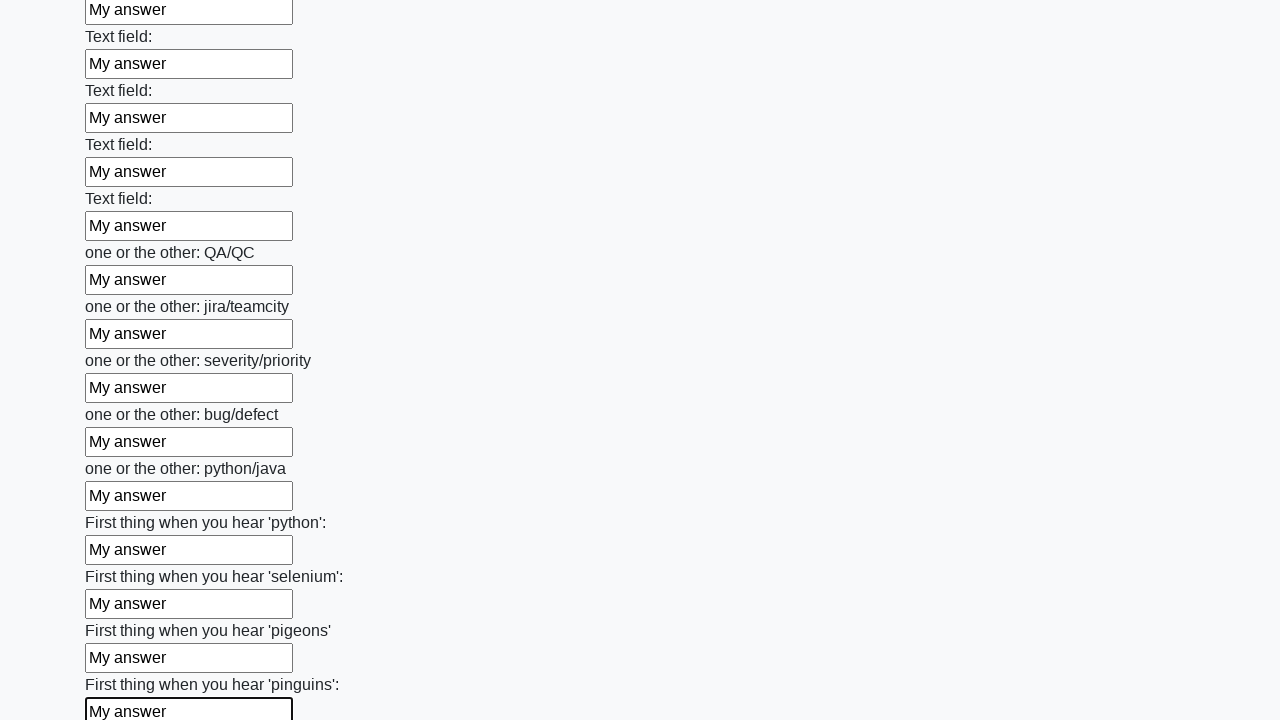

Filled input field with 'My answer' on input >> nth=96
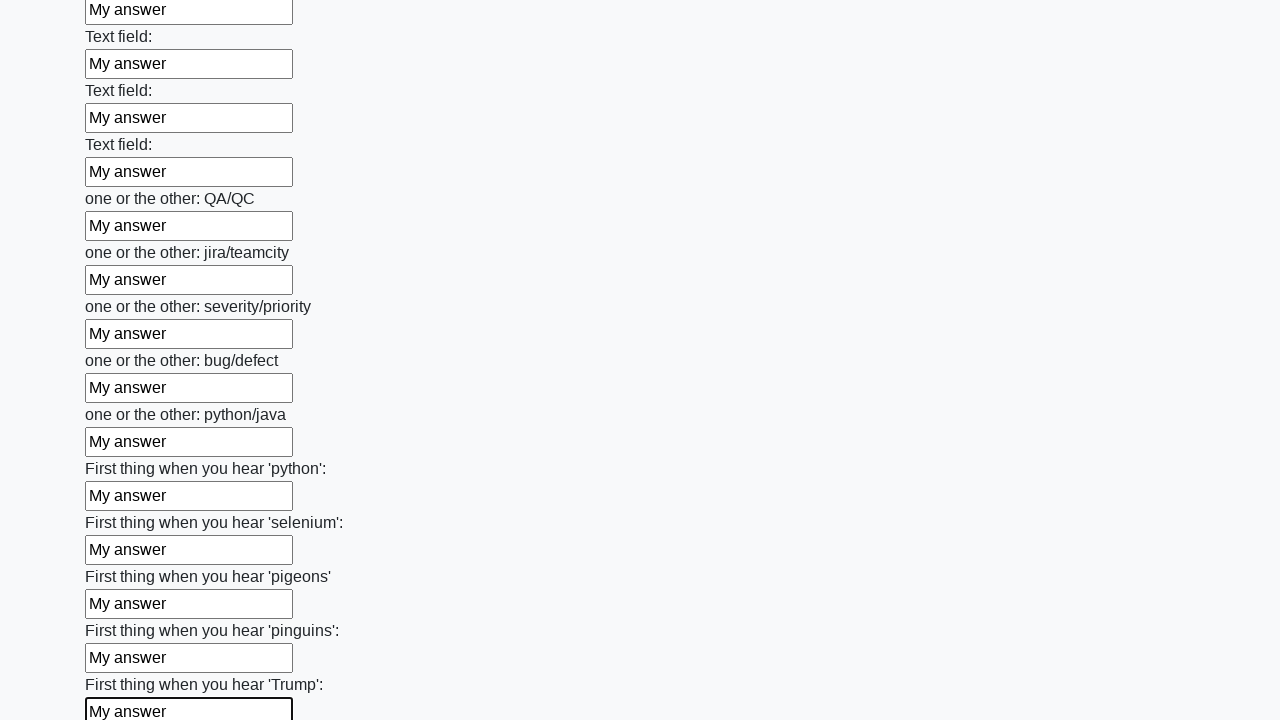

Filled input field with 'My answer' on input >> nth=97
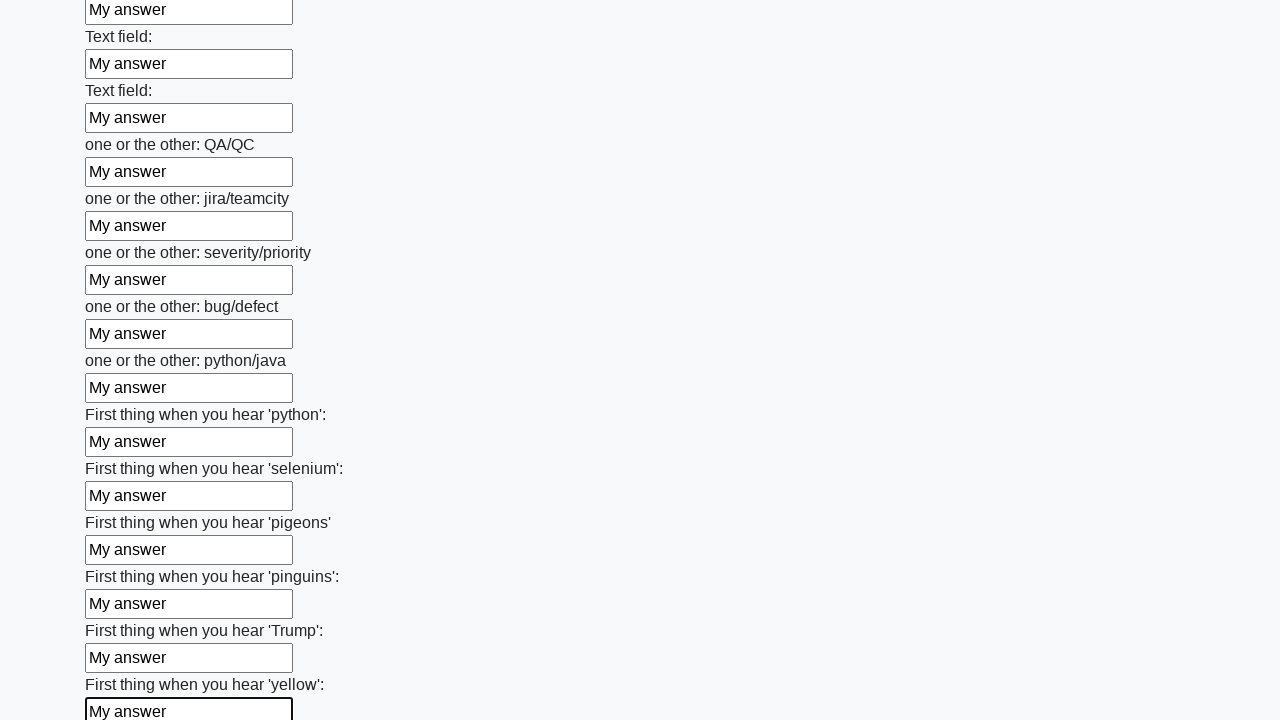

Filled input field with 'My answer' on input >> nth=98
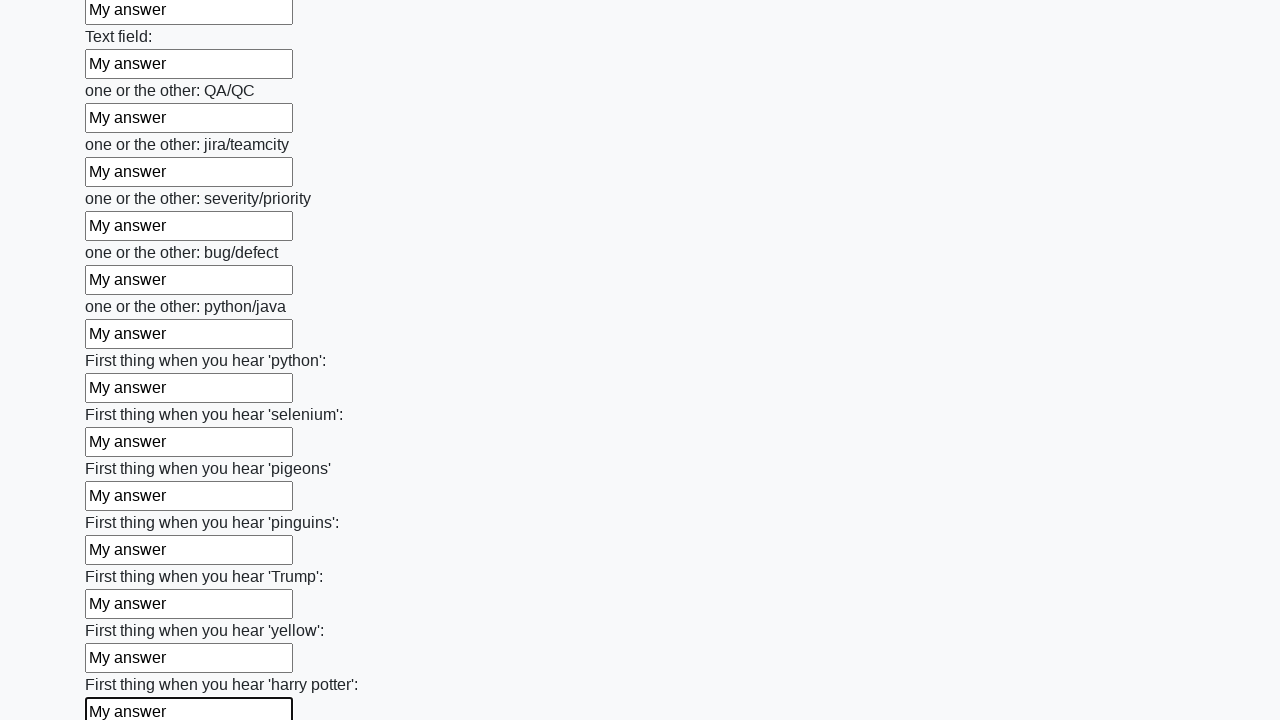

Filled input field with 'My answer' on input >> nth=99
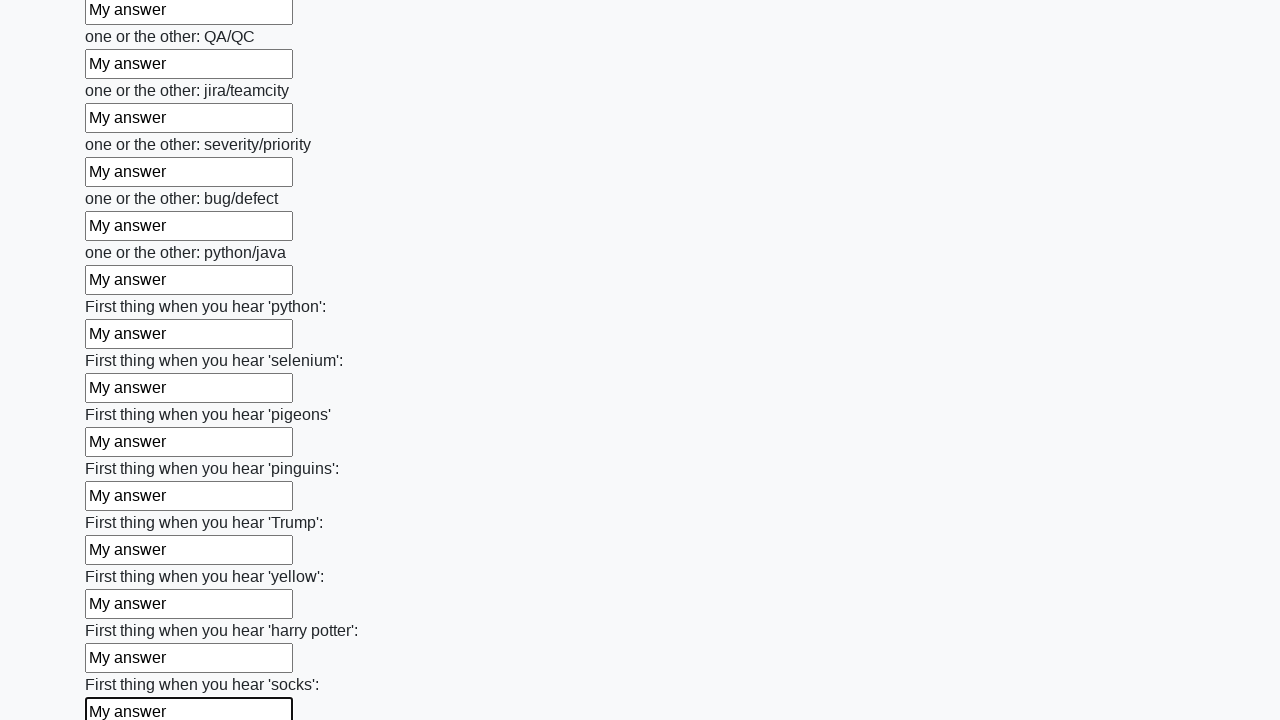

Clicked the submit button to submit the huge form at (123, 611) on button.btn
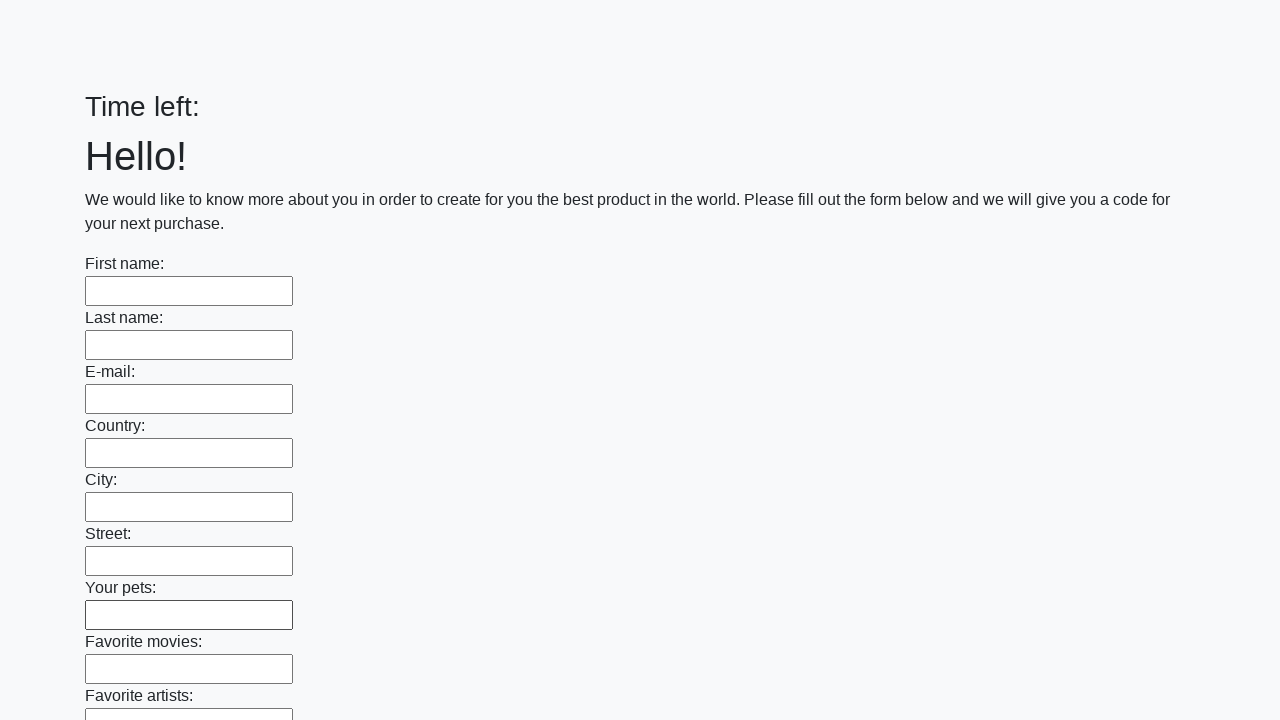

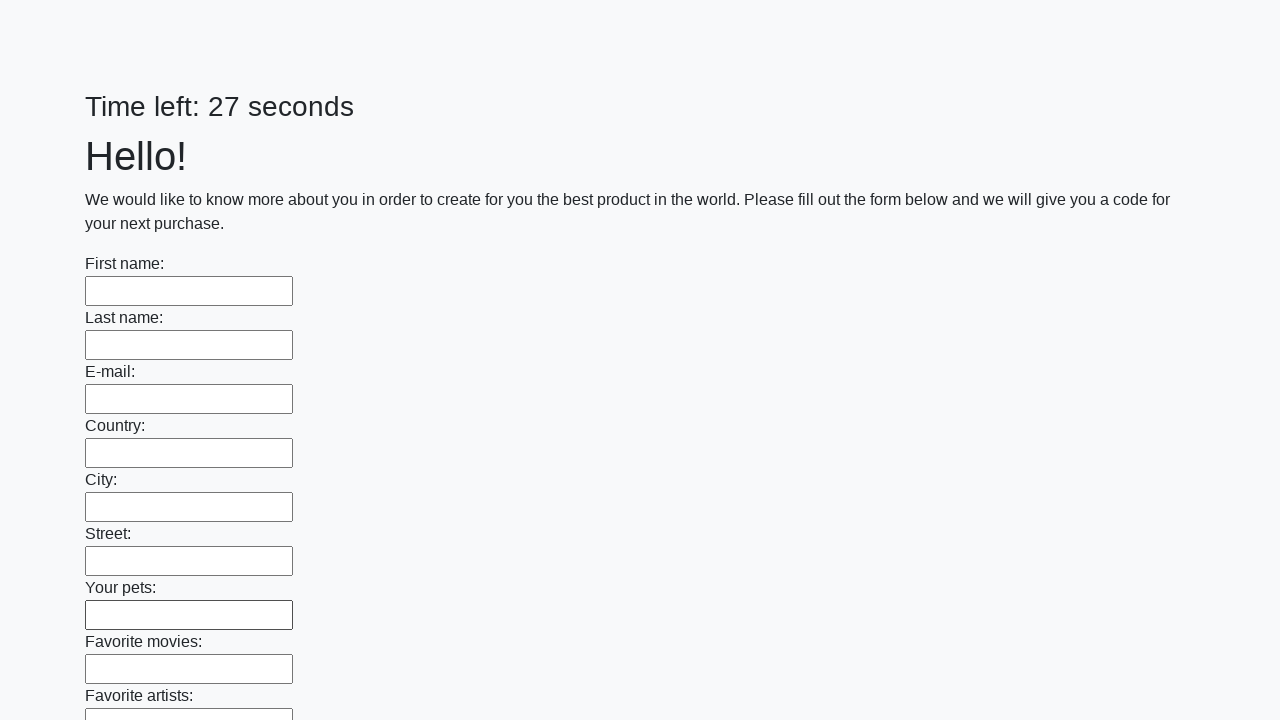